Tests filling a large form by entering text into all text input fields and clicking the submit button

Starting URL: http://suninjuly.github.io/huge_form.html

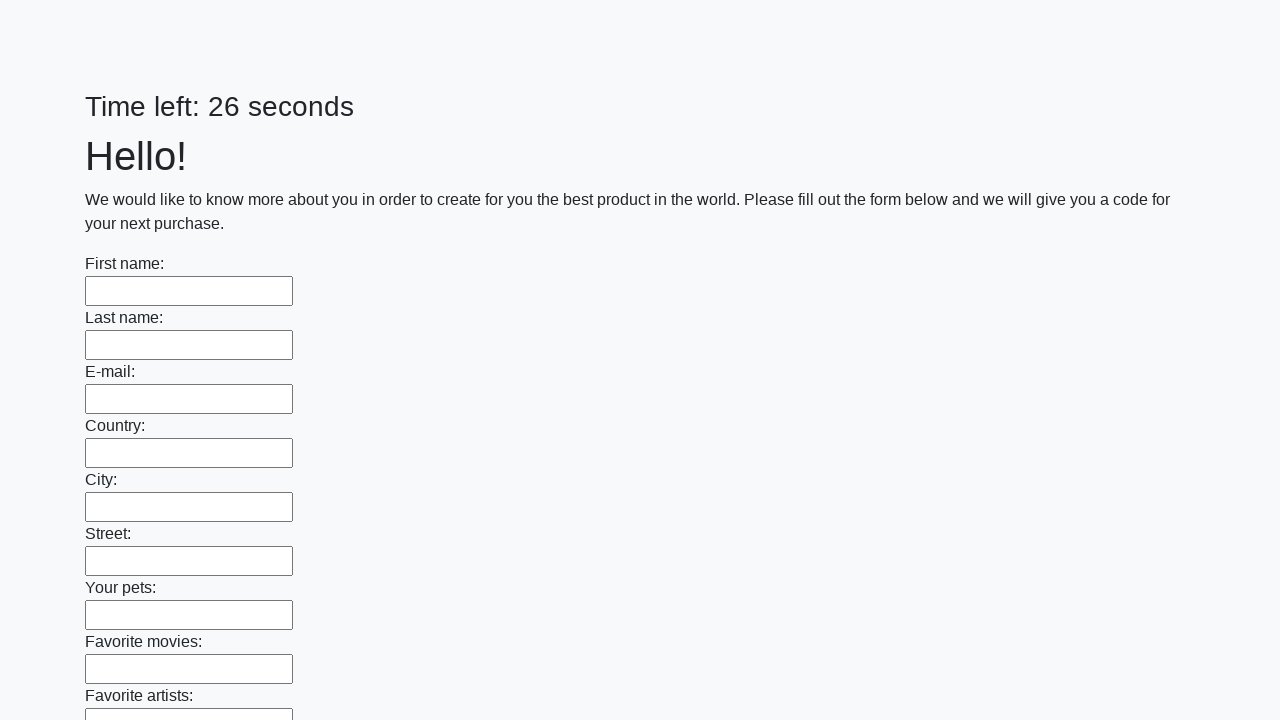

Navigated to huge form page
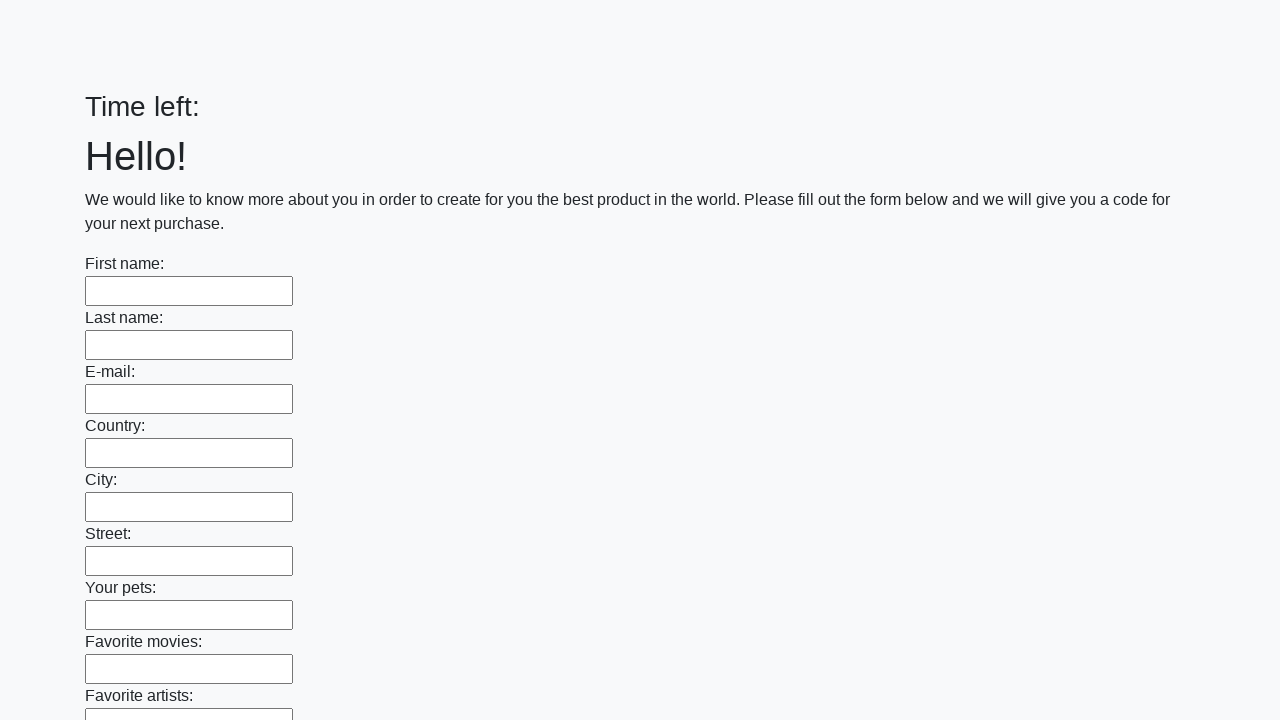

Located all text input fields
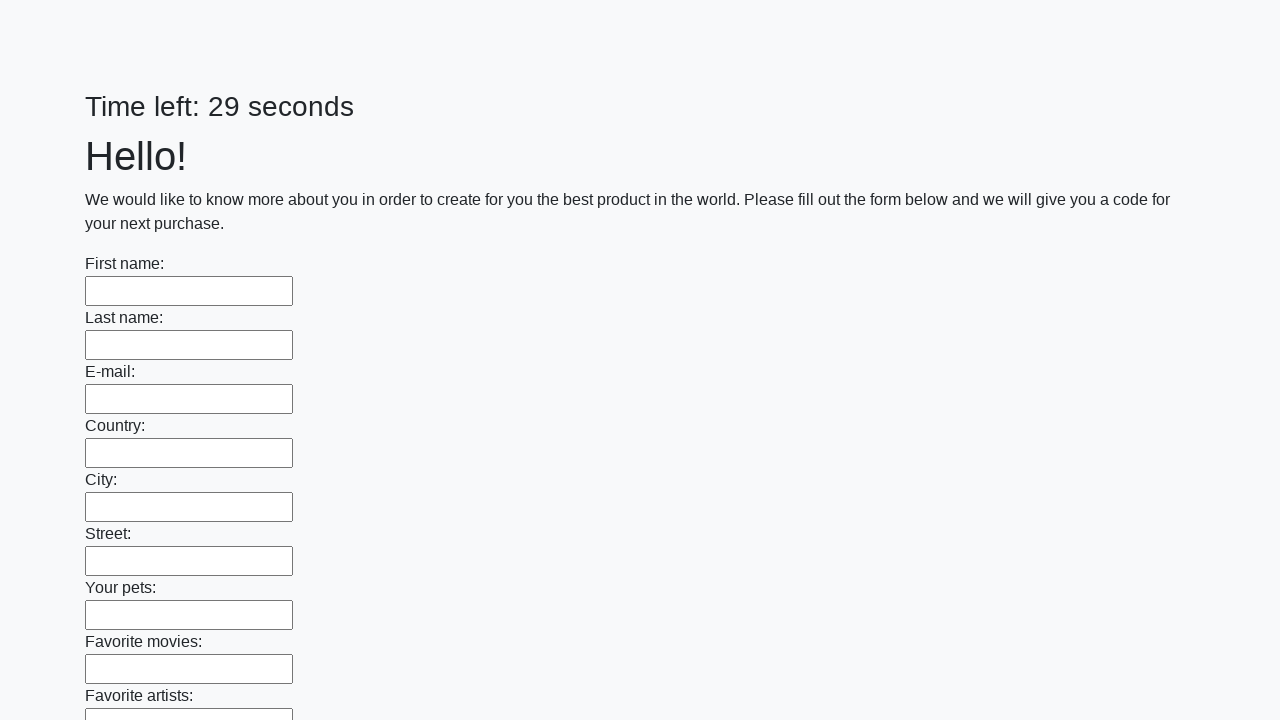

Filled a text input field with 'Мой ответ' on [type='text'] >> nth=0
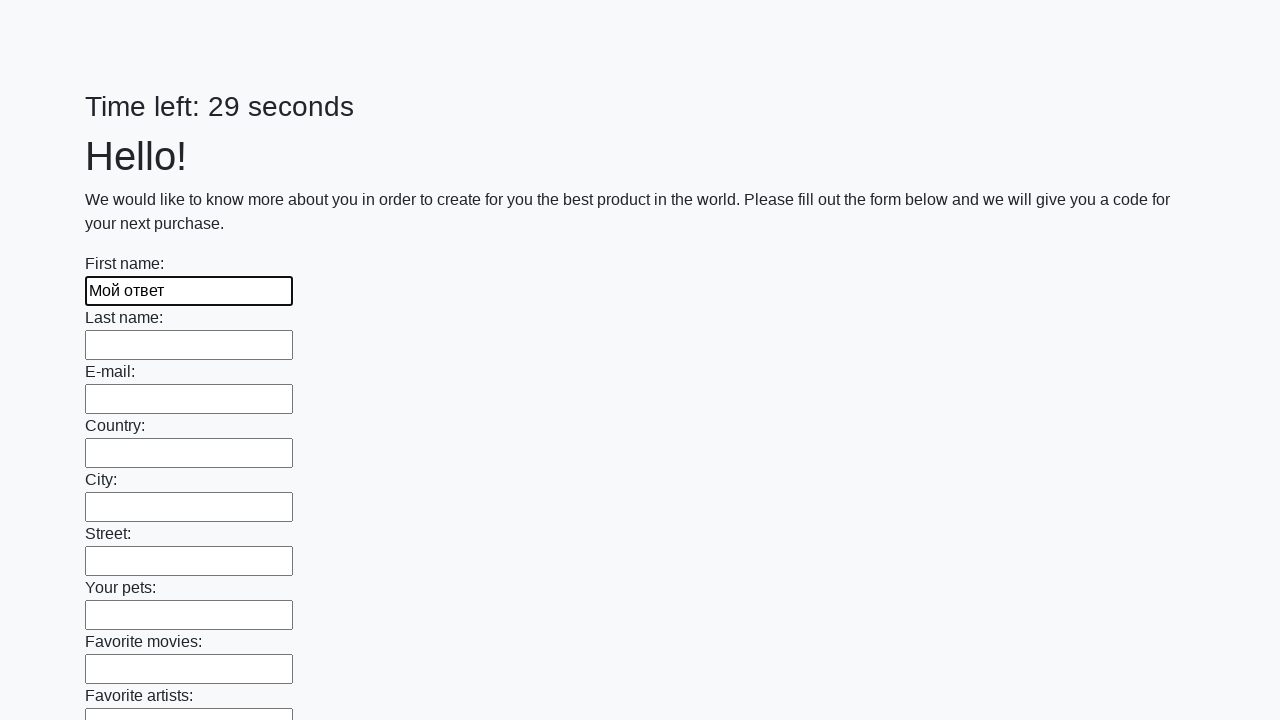

Filled a text input field with 'Мой ответ' on [type='text'] >> nth=1
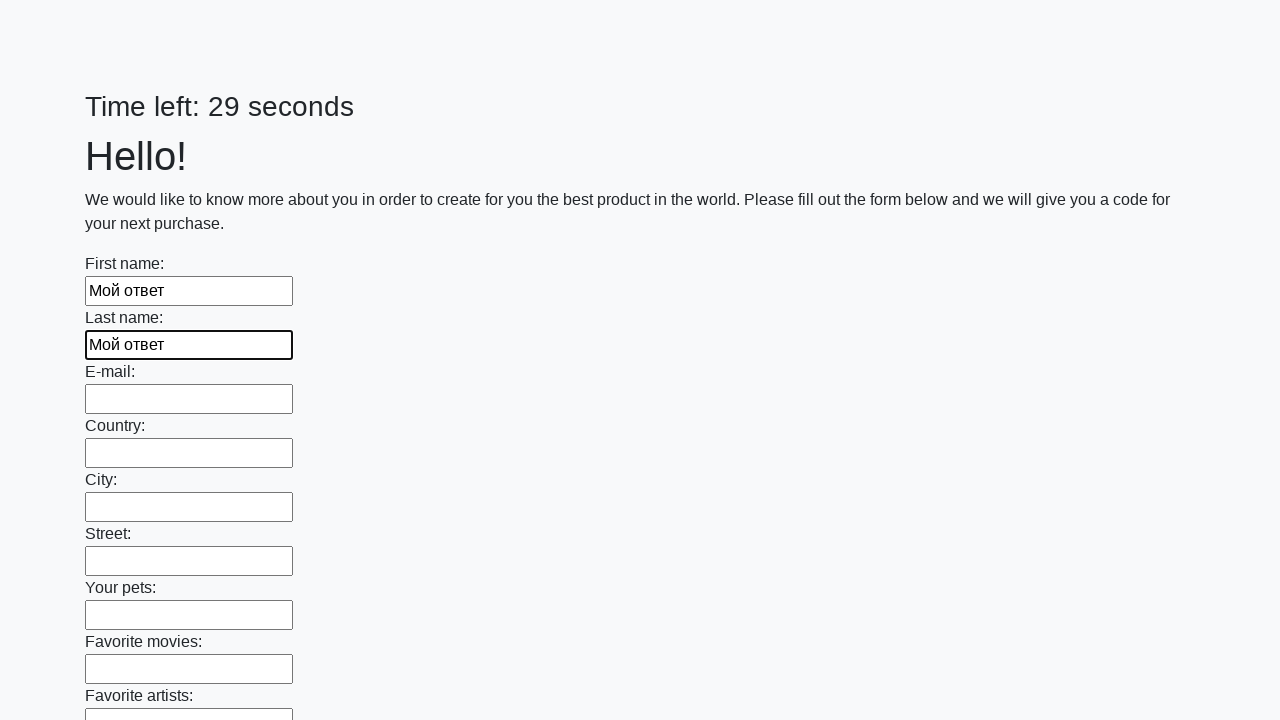

Filled a text input field with 'Мой ответ' on [type='text'] >> nth=2
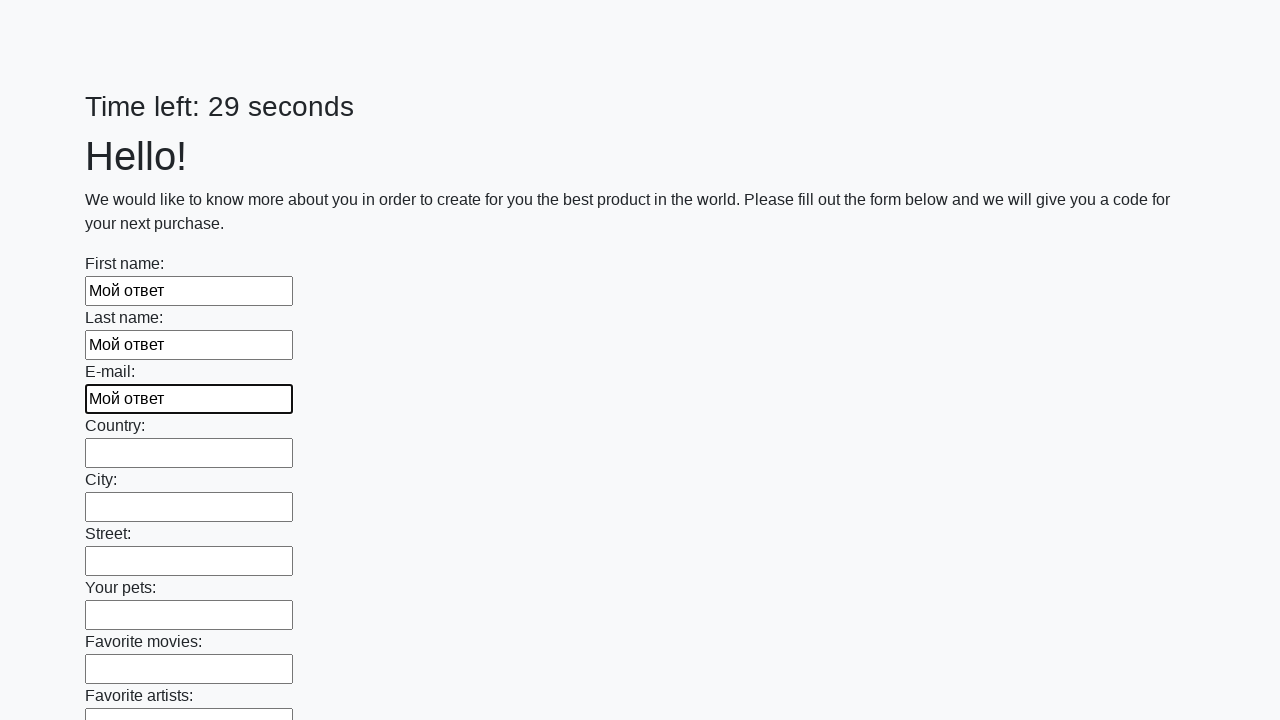

Filled a text input field with 'Мой ответ' on [type='text'] >> nth=3
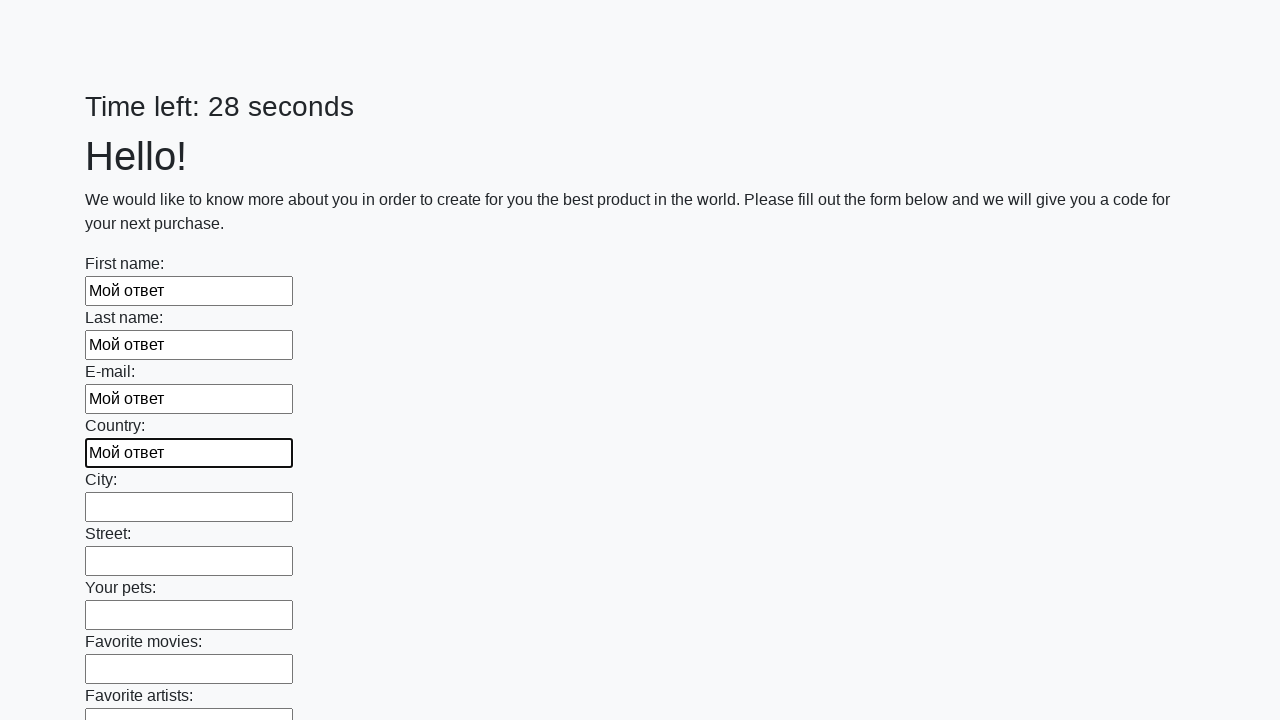

Filled a text input field with 'Мой ответ' on [type='text'] >> nth=4
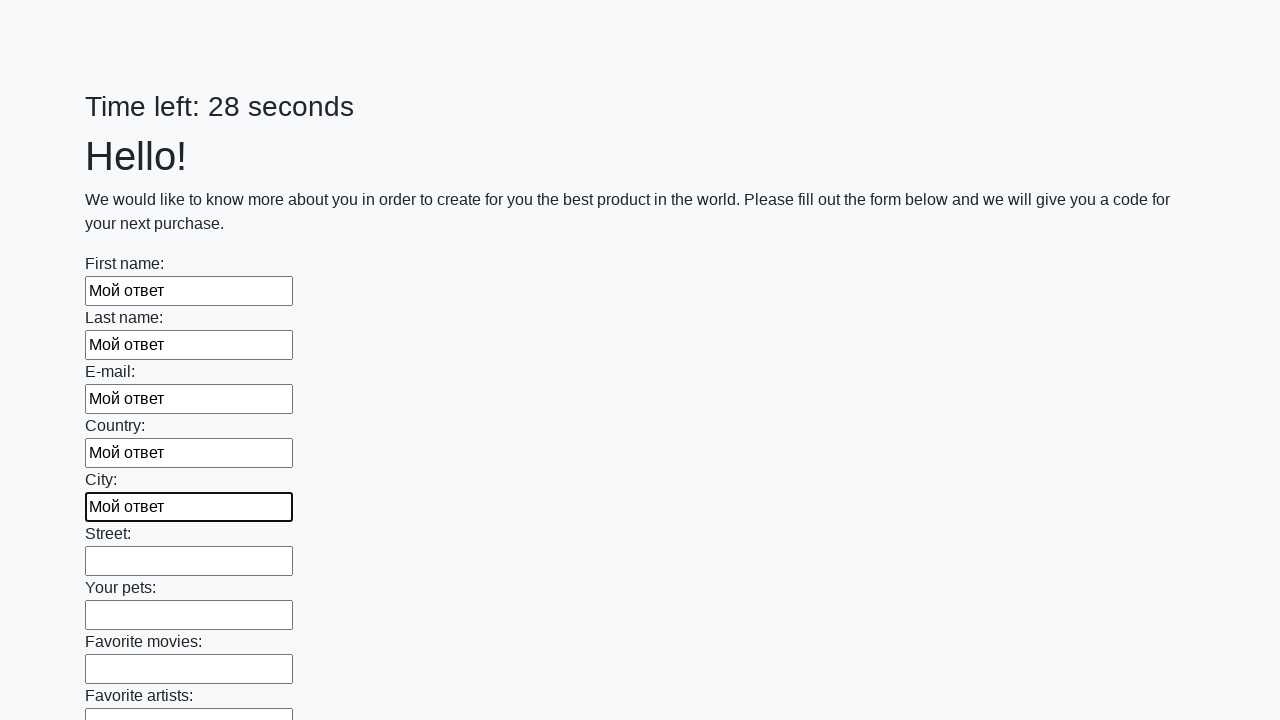

Filled a text input field with 'Мой ответ' on [type='text'] >> nth=5
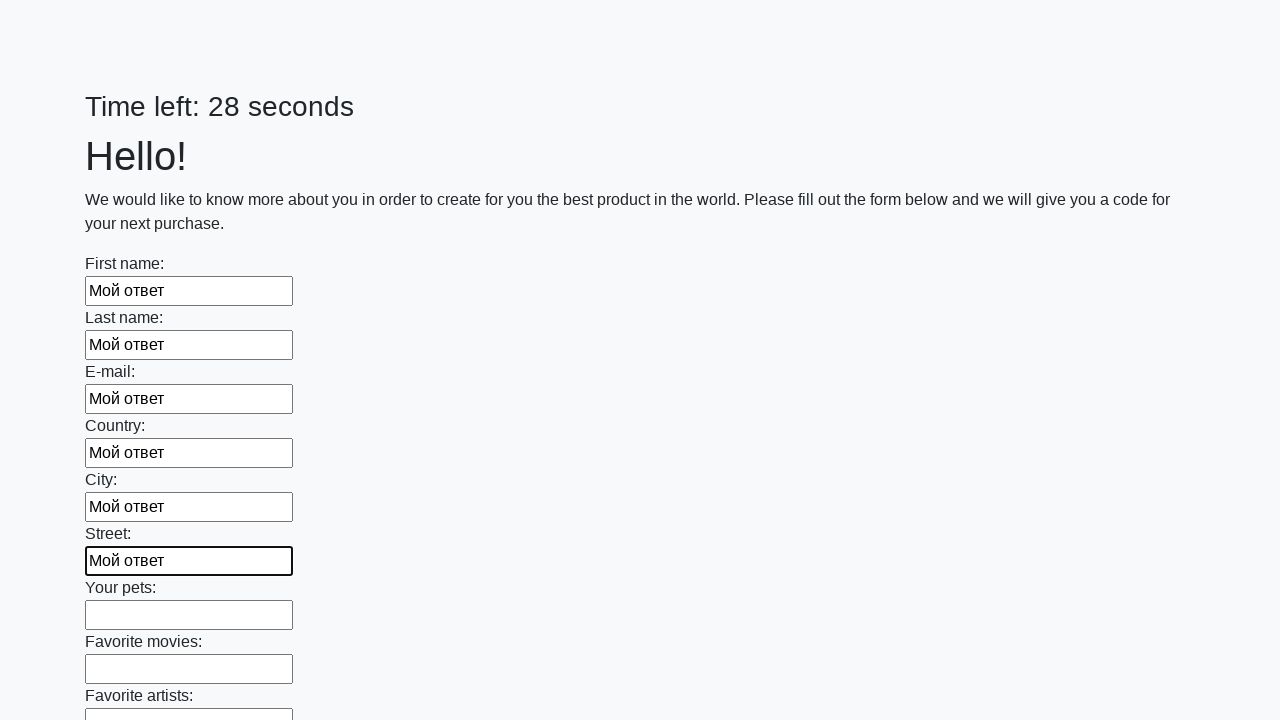

Filled a text input field with 'Мой ответ' on [type='text'] >> nth=6
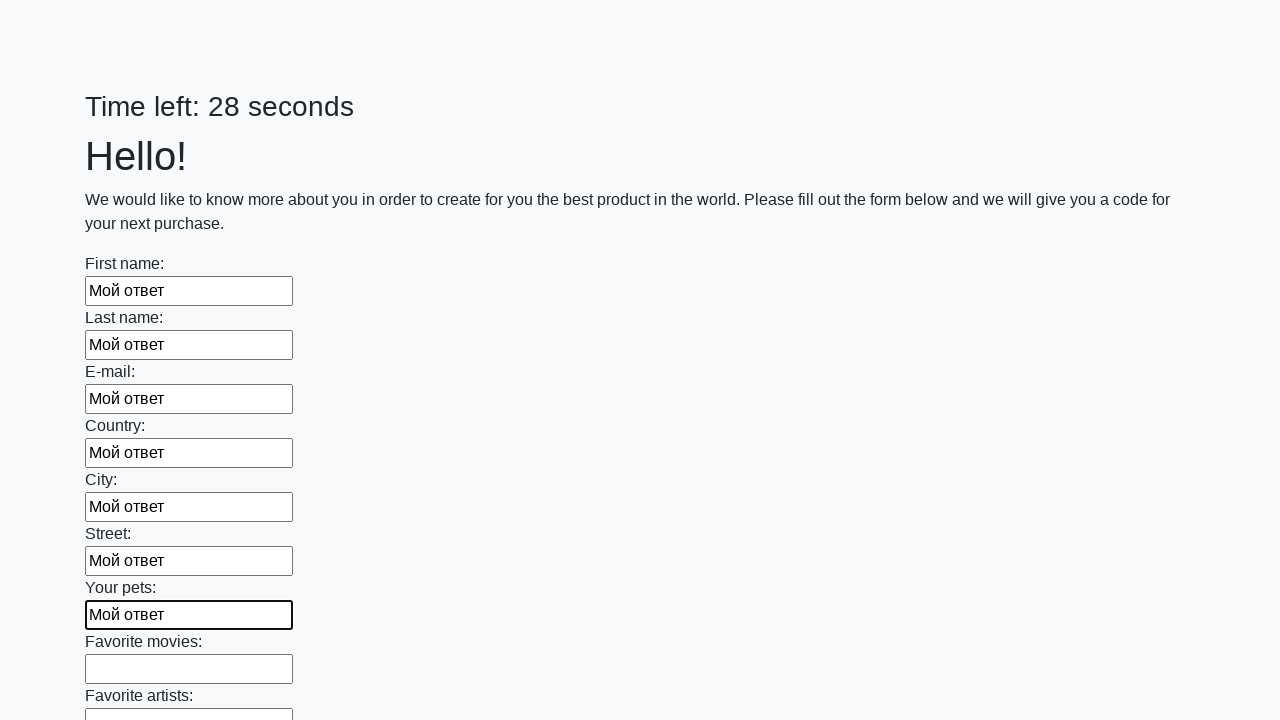

Filled a text input field with 'Мой ответ' on [type='text'] >> nth=7
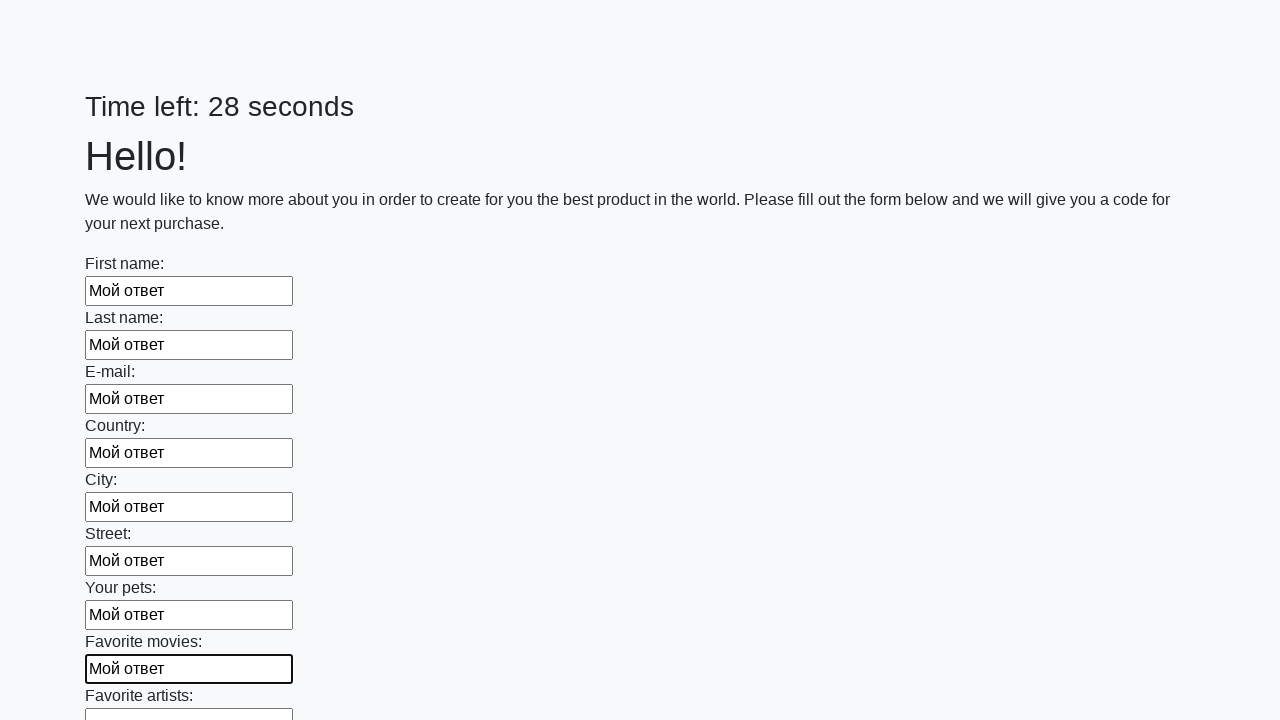

Filled a text input field with 'Мой ответ' on [type='text'] >> nth=8
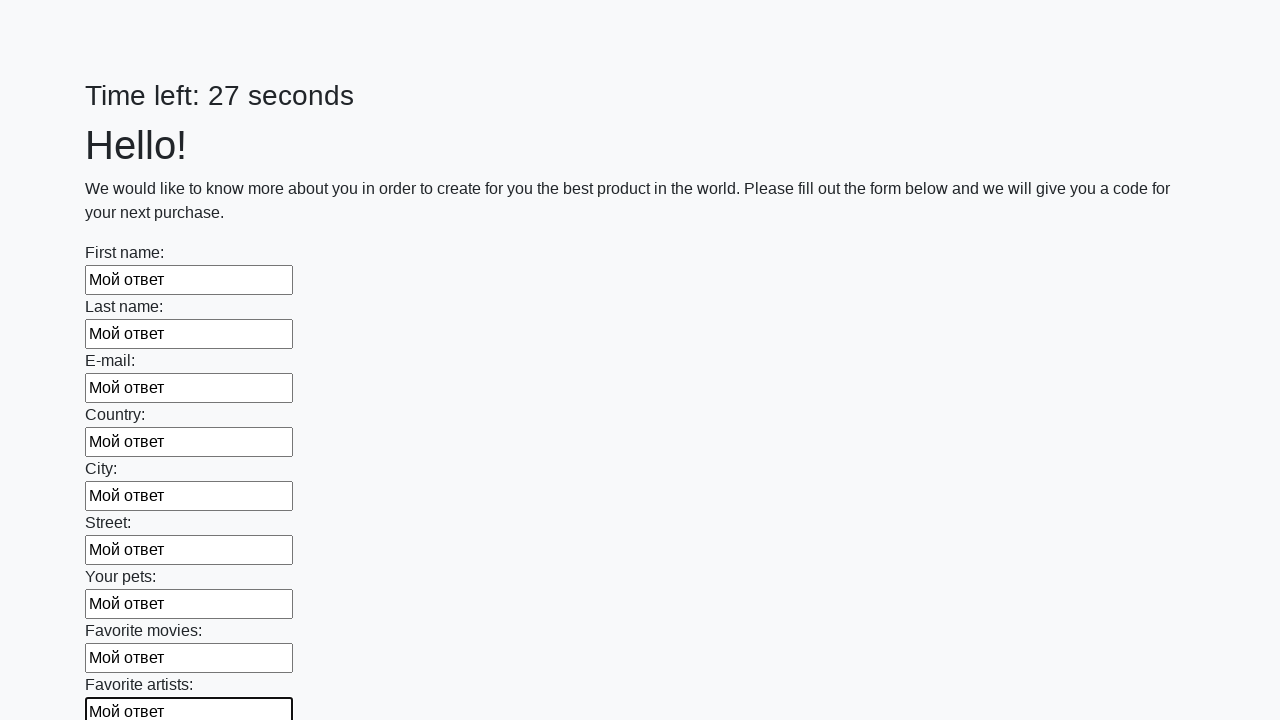

Filled a text input field with 'Мой ответ' on [type='text'] >> nth=9
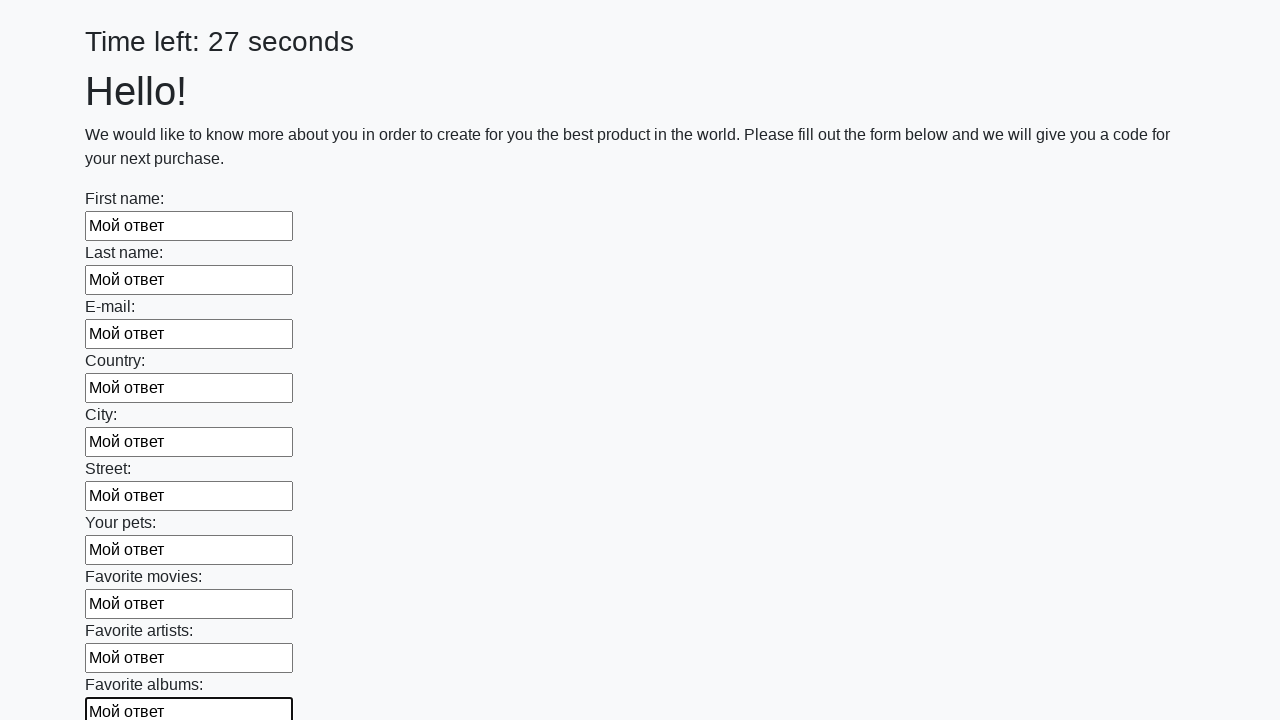

Filled a text input field with 'Мой ответ' on [type='text'] >> nth=10
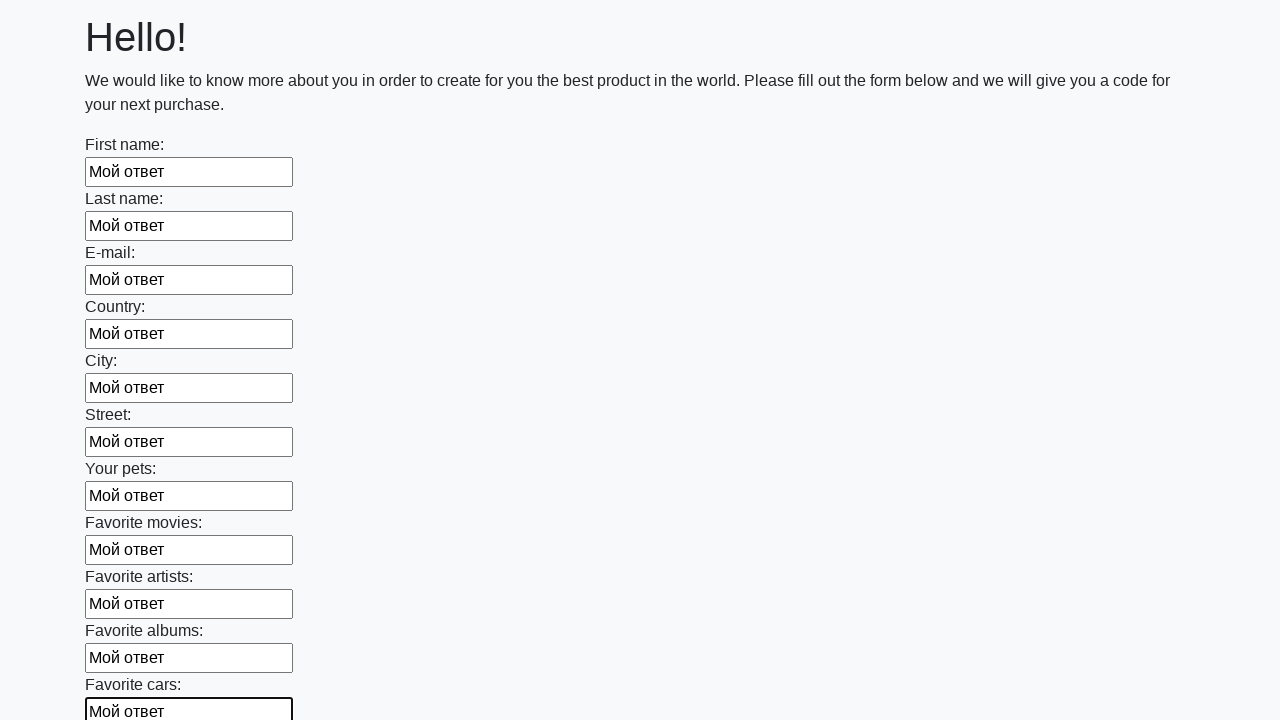

Filled a text input field with 'Мой ответ' on [type='text'] >> nth=11
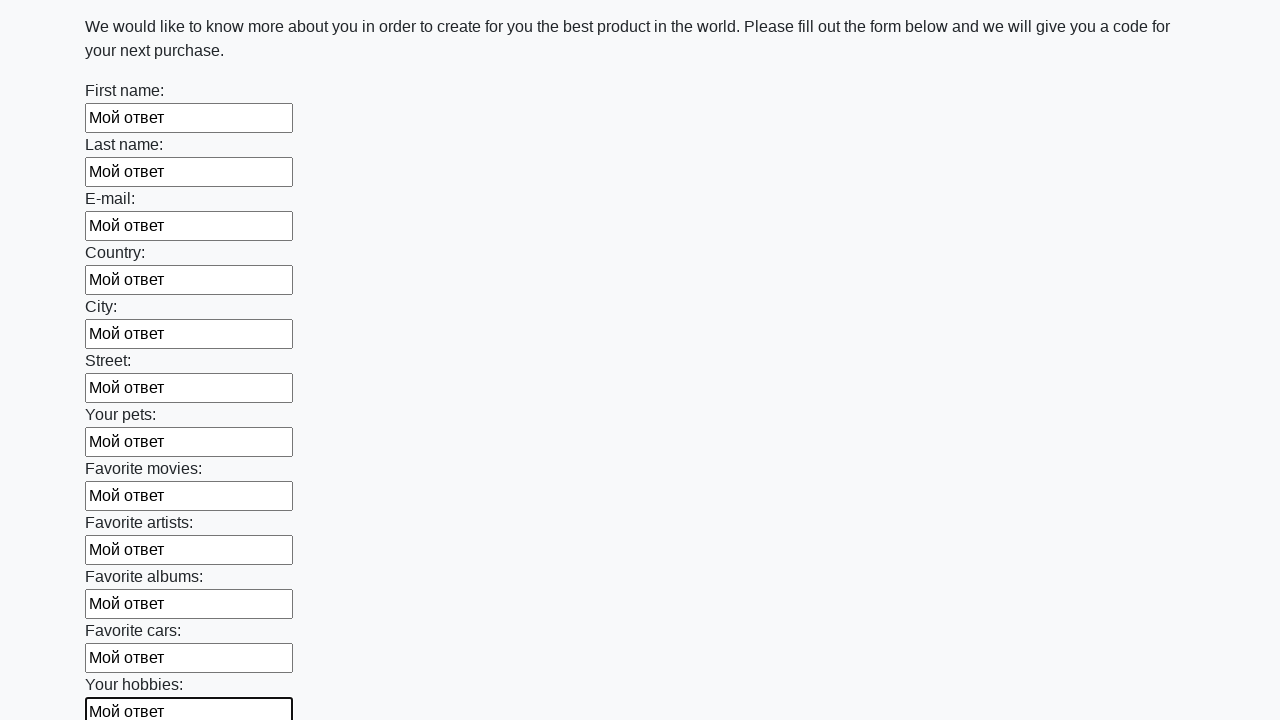

Filled a text input field with 'Мой ответ' on [type='text'] >> nth=12
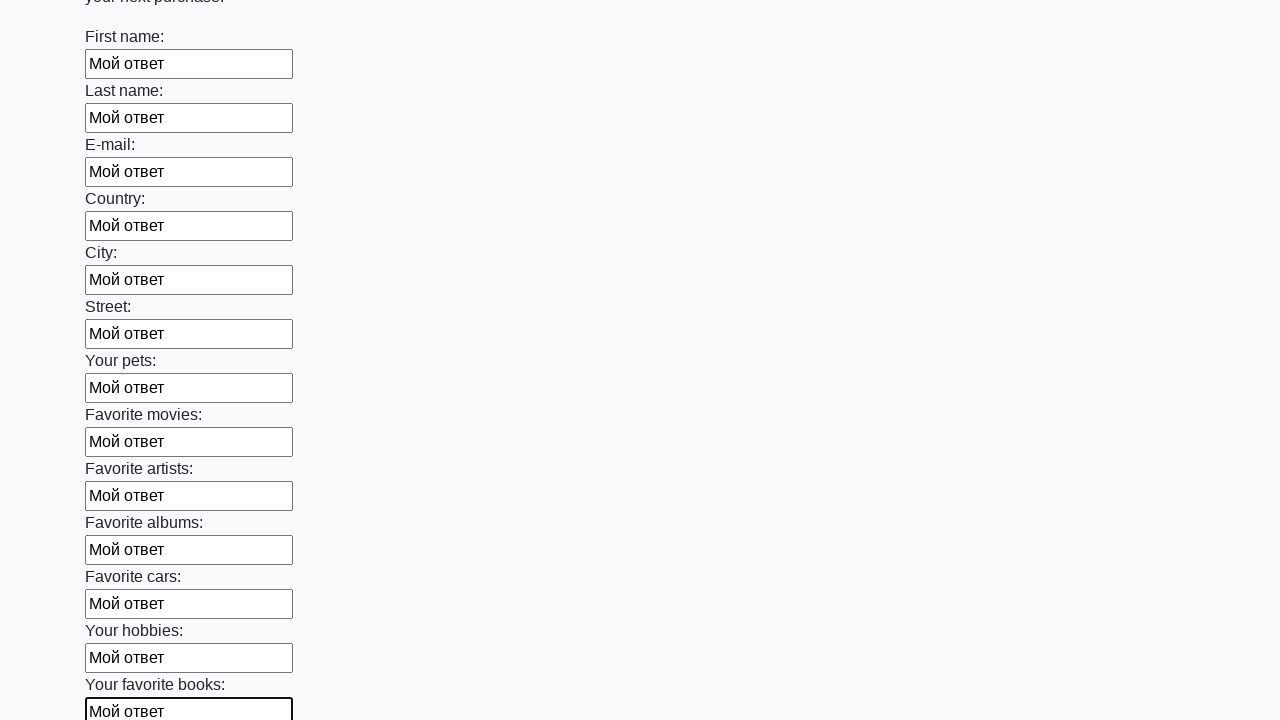

Filled a text input field with 'Мой ответ' on [type='text'] >> nth=13
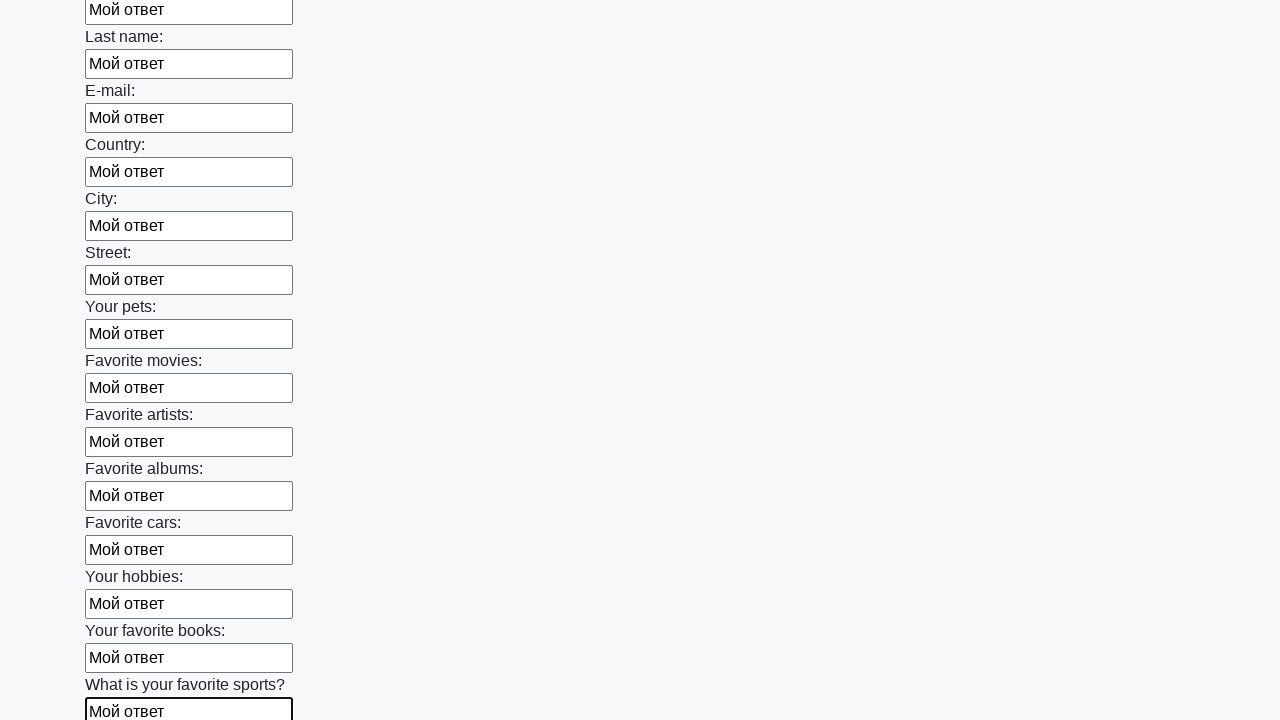

Filled a text input field with 'Мой ответ' on [type='text'] >> nth=14
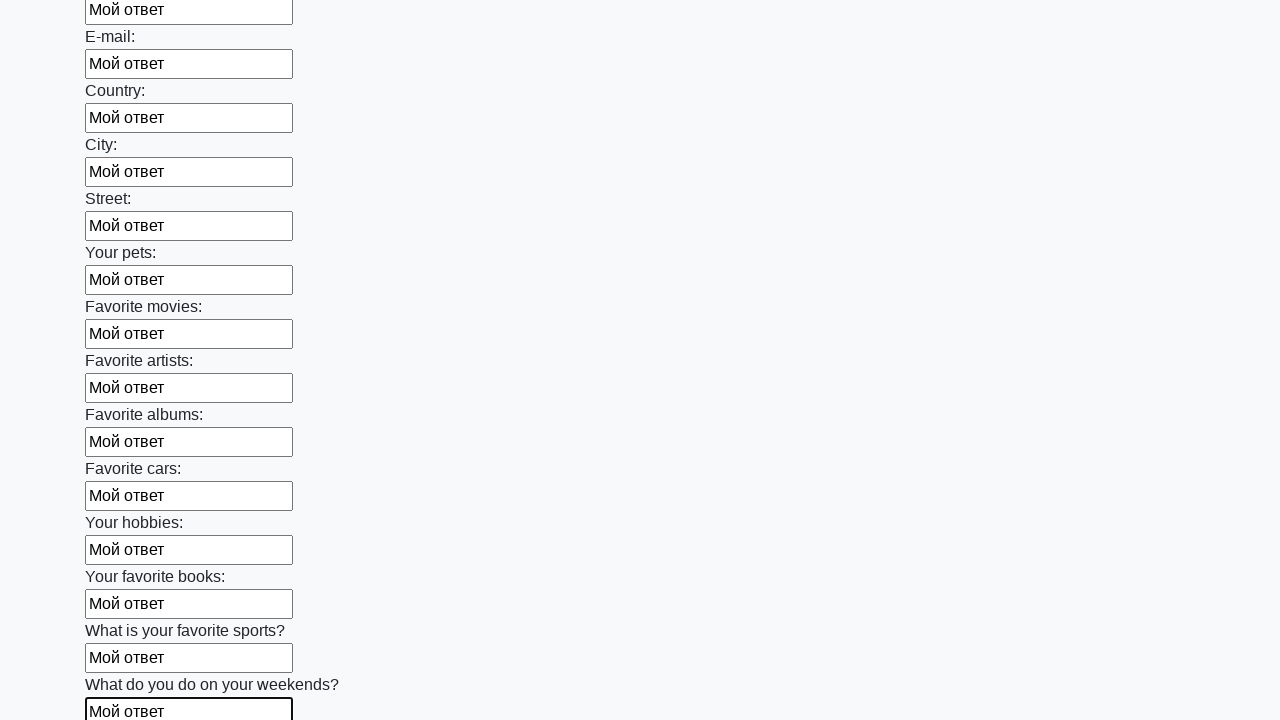

Filled a text input field with 'Мой ответ' on [type='text'] >> nth=15
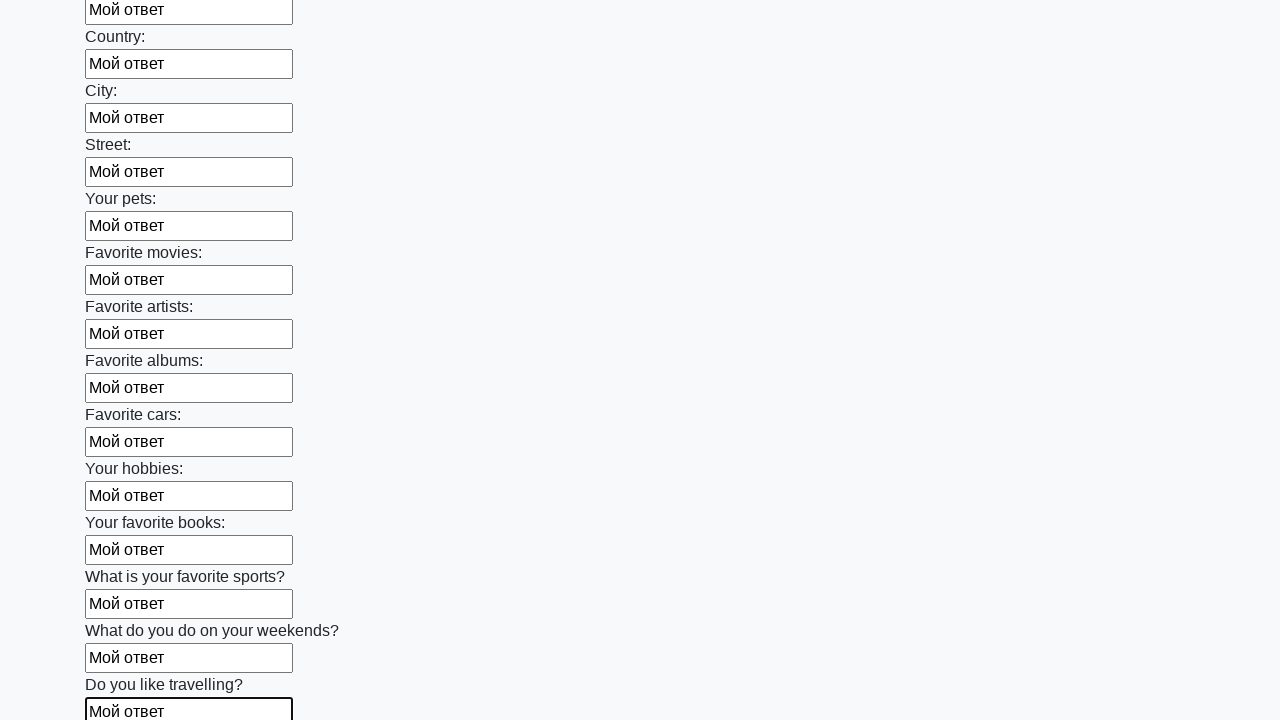

Filled a text input field with 'Мой ответ' on [type='text'] >> nth=16
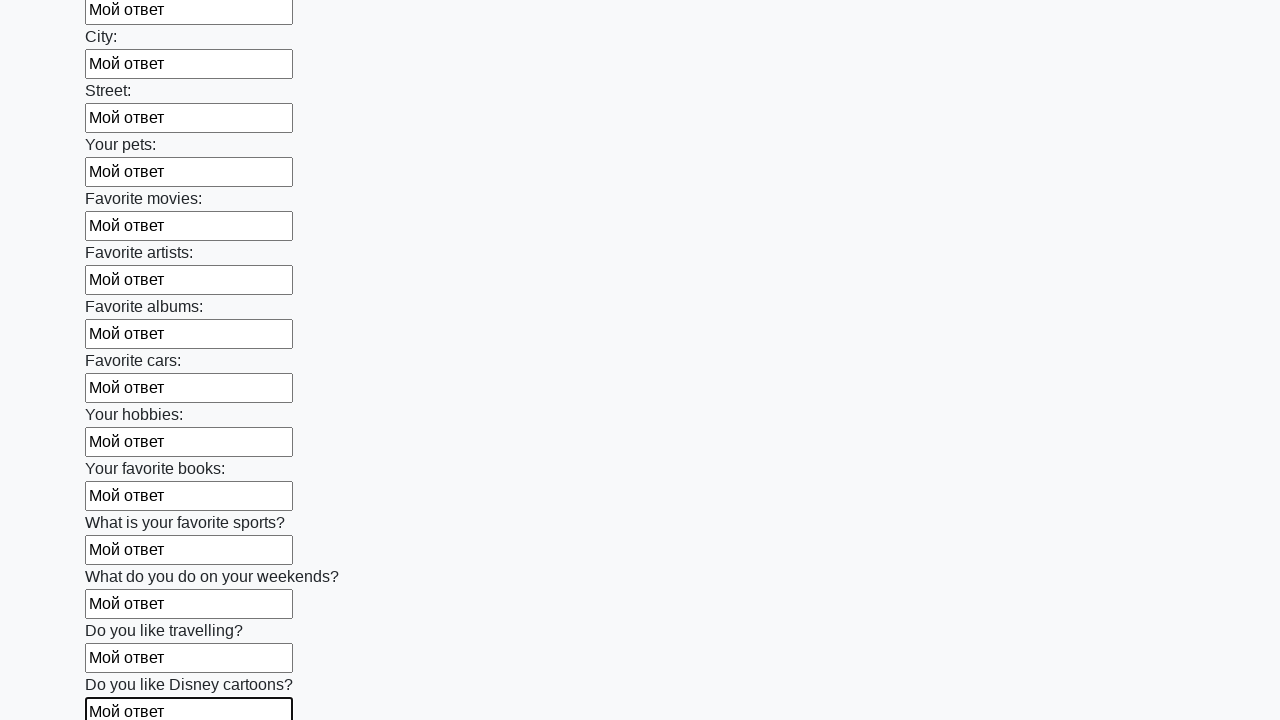

Filled a text input field with 'Мой ответ' on [type='text'] >> nth=17
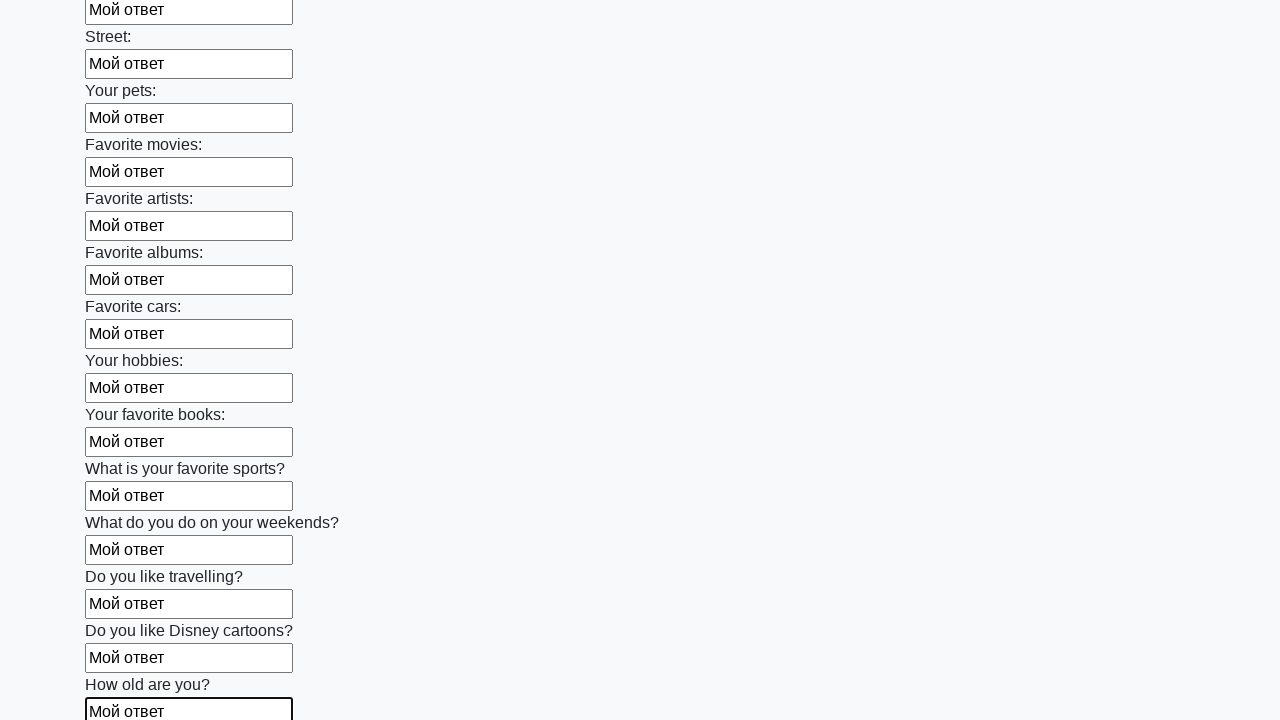

Filled a text input field with 'Мой ответ' on [type='text'] >> nth=18
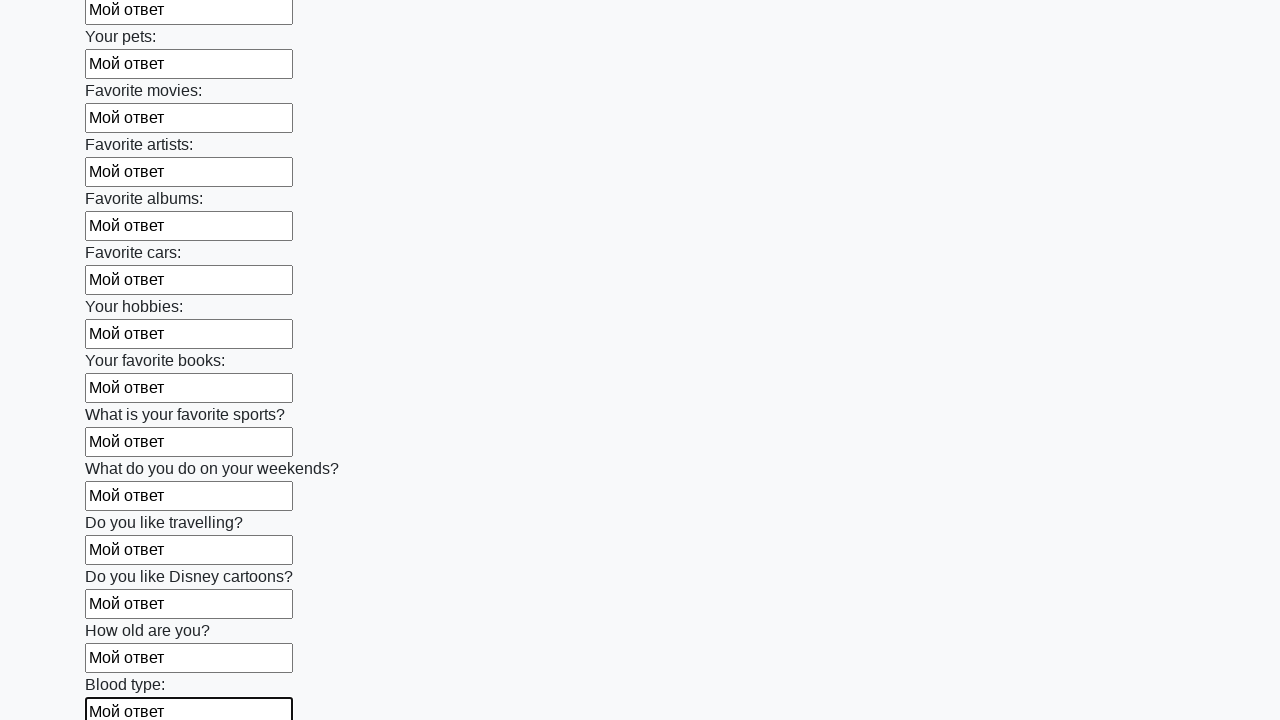

Filled a text input field with 'Мой ответ' on [type='text'] >> nth=19
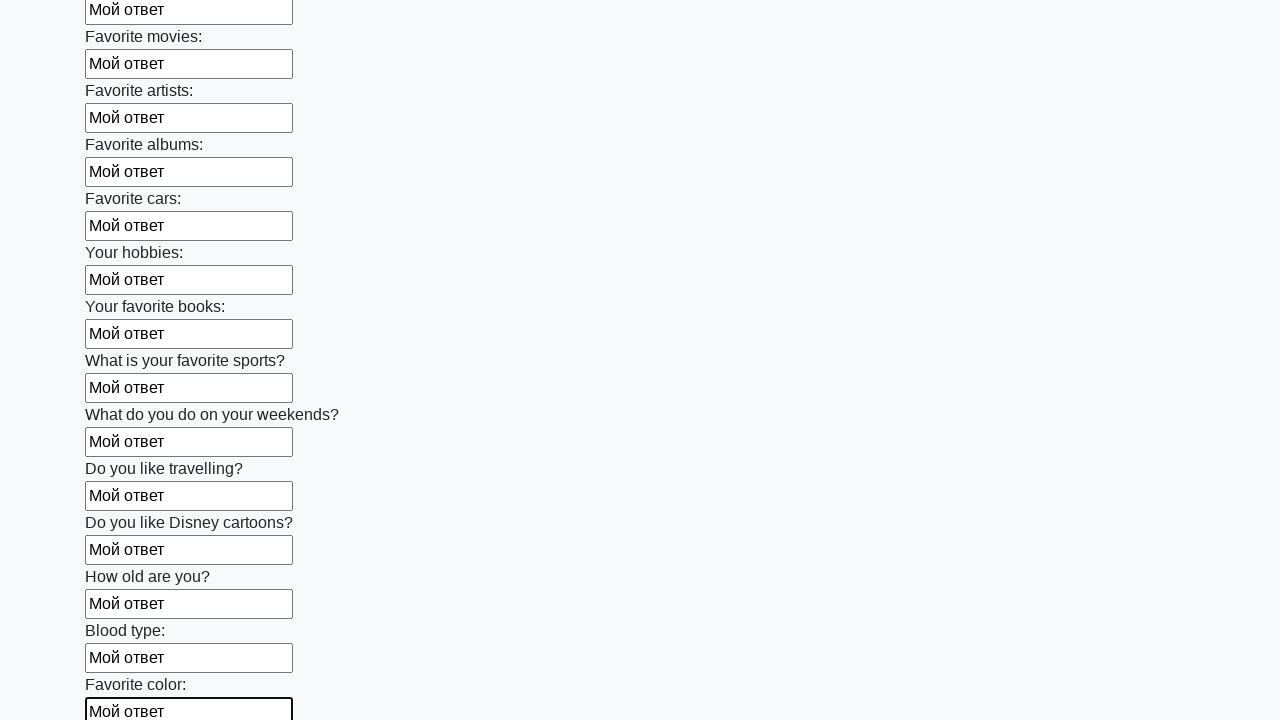

Filled a text input field with 'Мой ответ' on [type='text'] >> nth=20
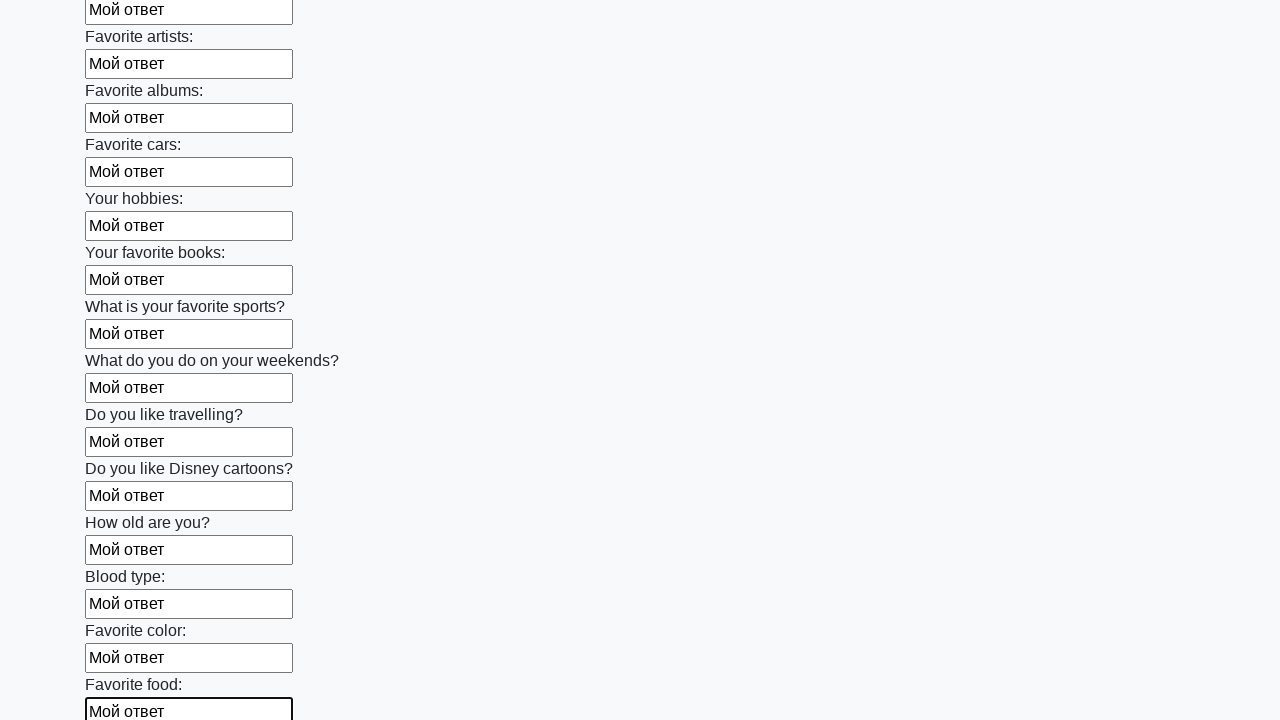

Filled a text input field with 'Мой ответ' on [type='text'] >> nth=21
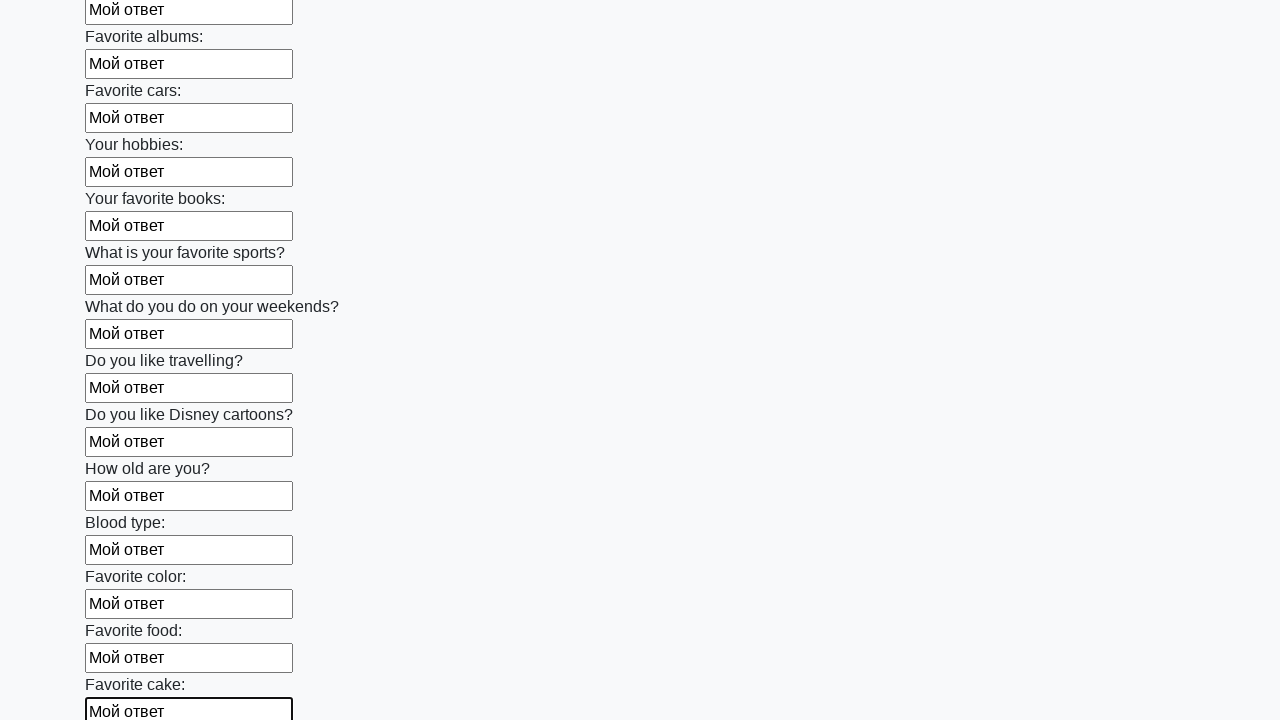

Filled a text input field with 'Мой ответ' on [type='text'] >> nth=22
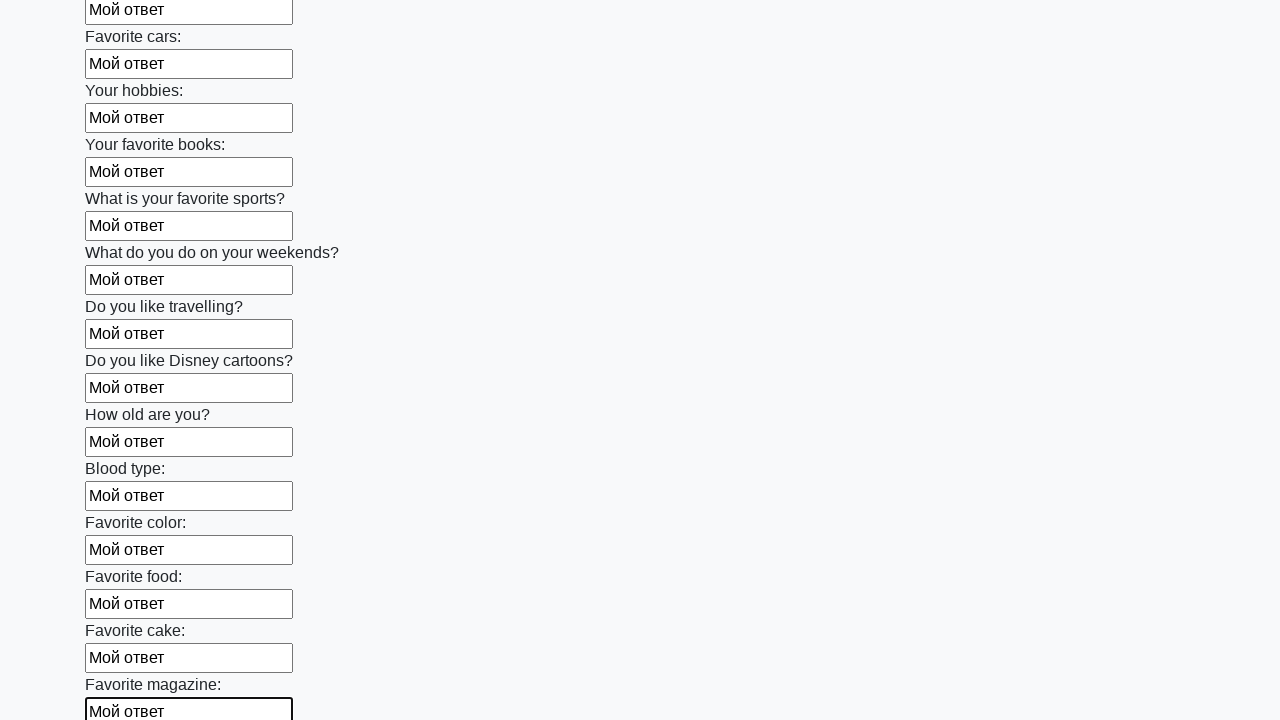

Filled a text input field with 'Мой ответ' on [type='text'] >> nth=23
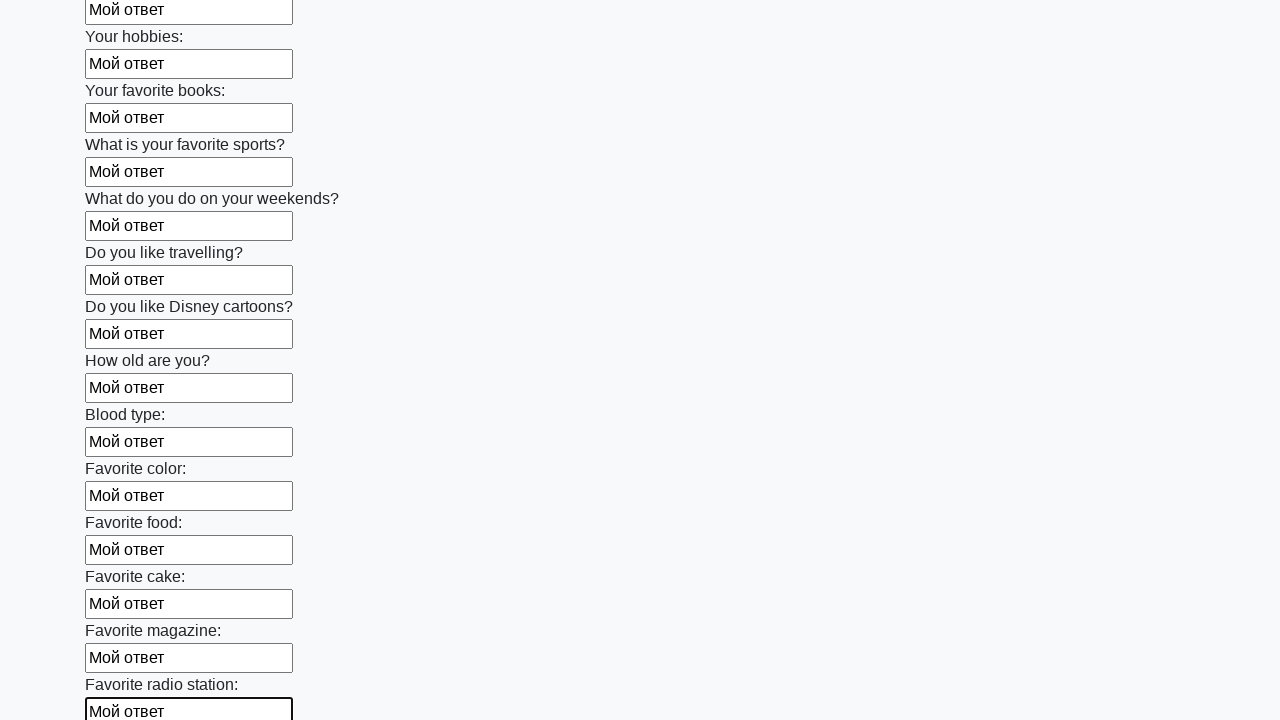

Filled a text input field with 'Мой ответ' on [type='text'] >> nth=24
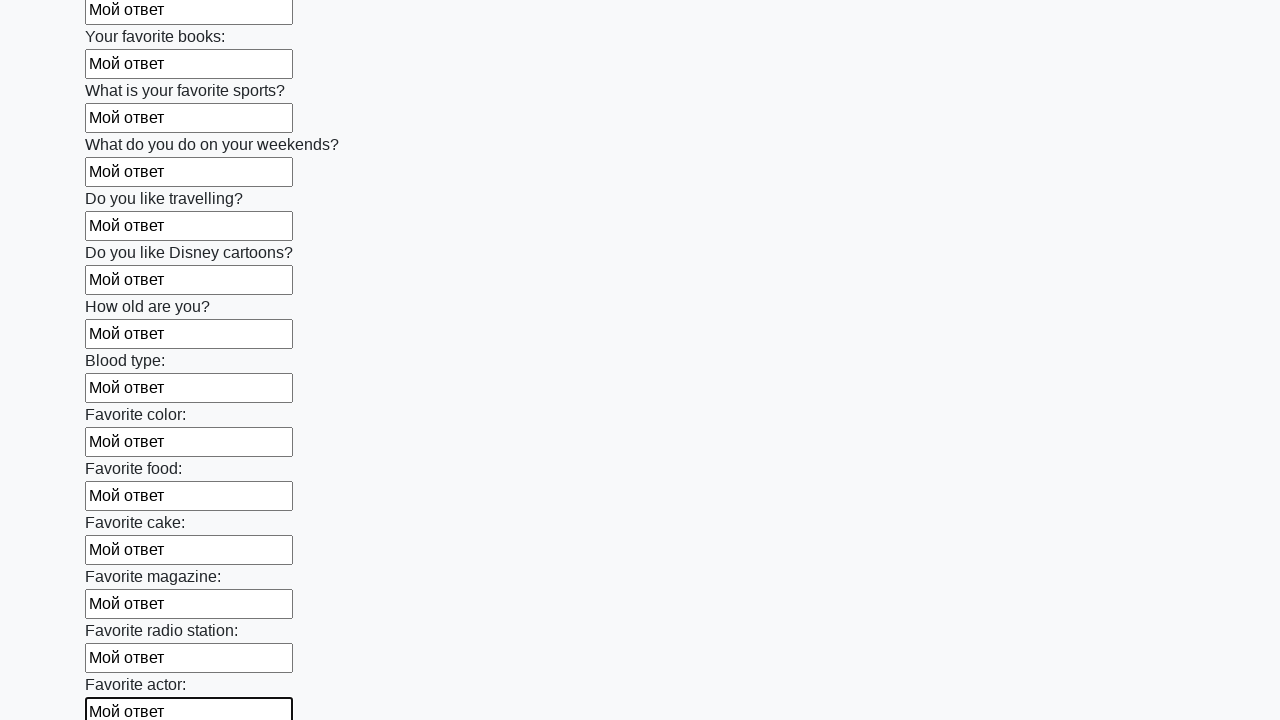

Filled a text input field with 'Мой ответ' on [type='text'] >> nth=25
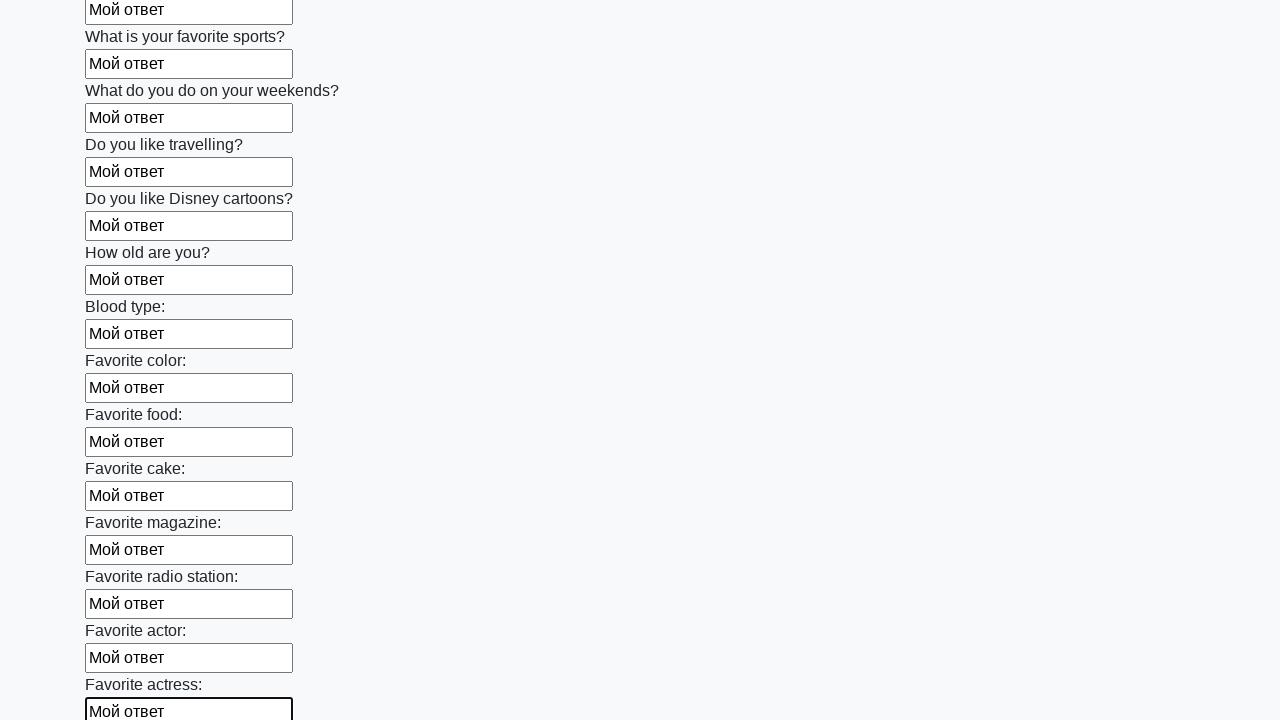

Filled a text input field with 'Мой ответ' on [type='text'] >> nth=26
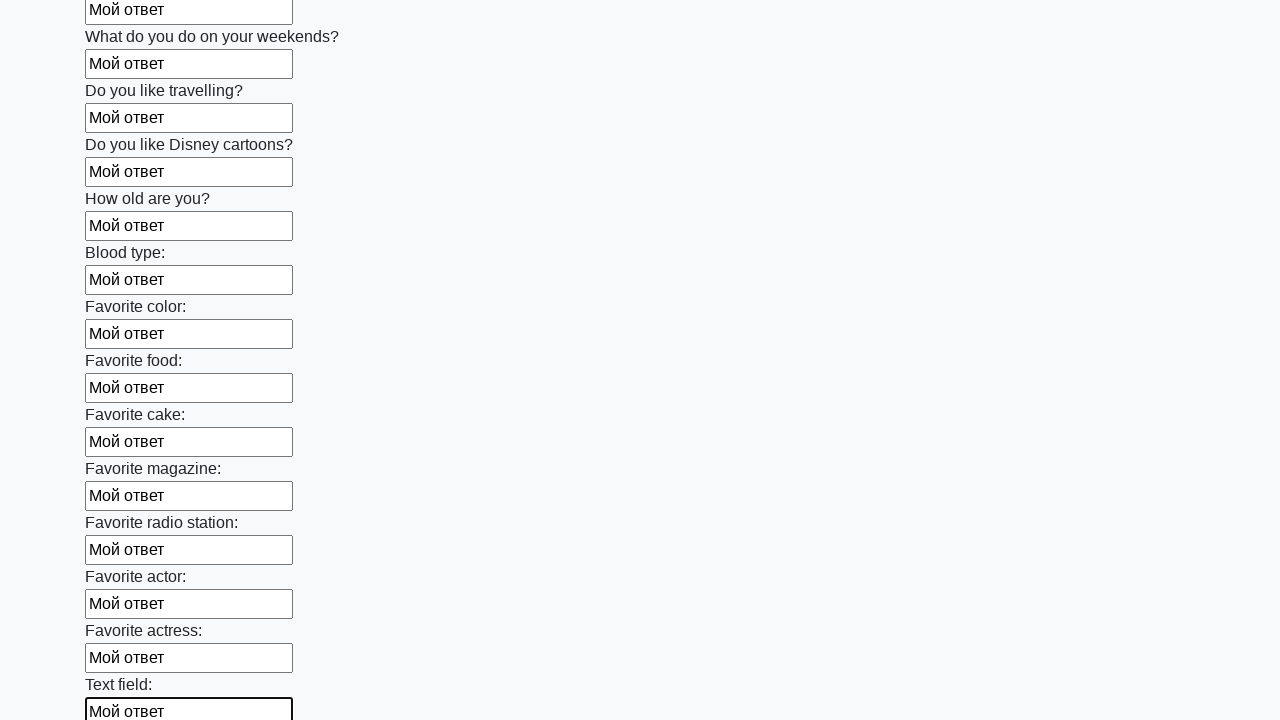

Filled a text input field with 'Мой ответ' on [type='text'] >> nth=27
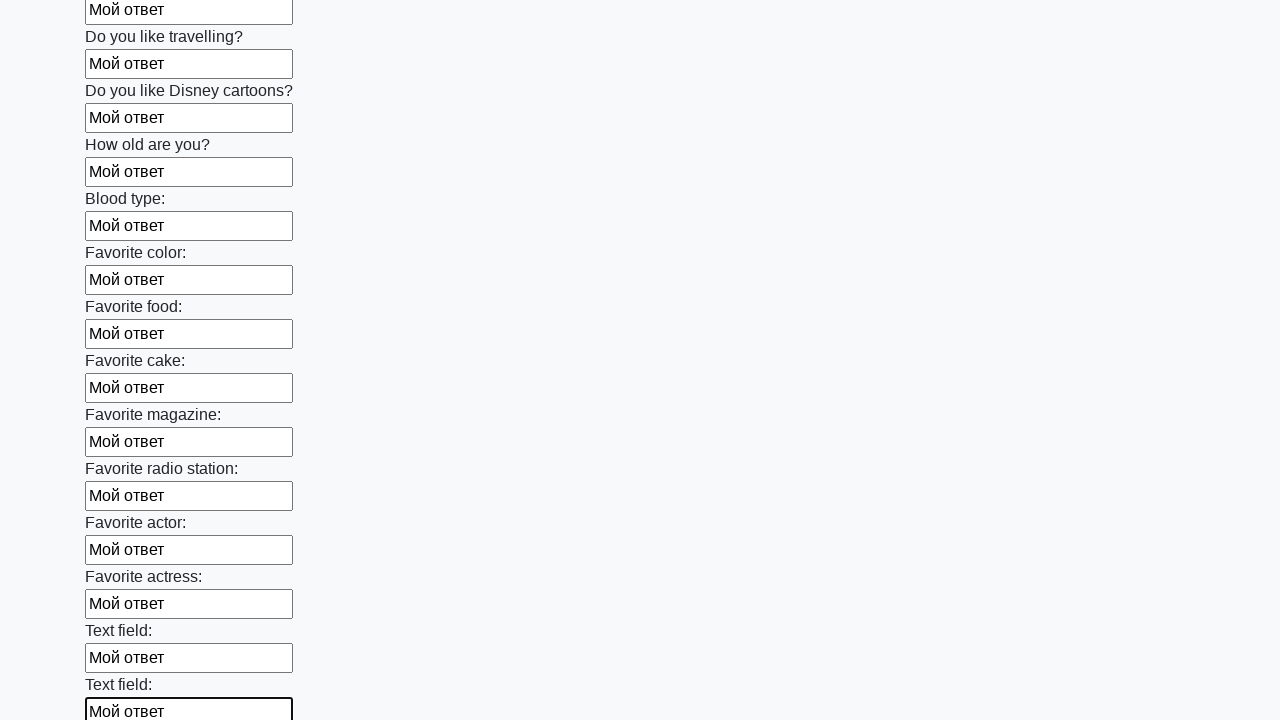

Filled a text input field with 'Мой ответ' on [type='text'] >> nth=28
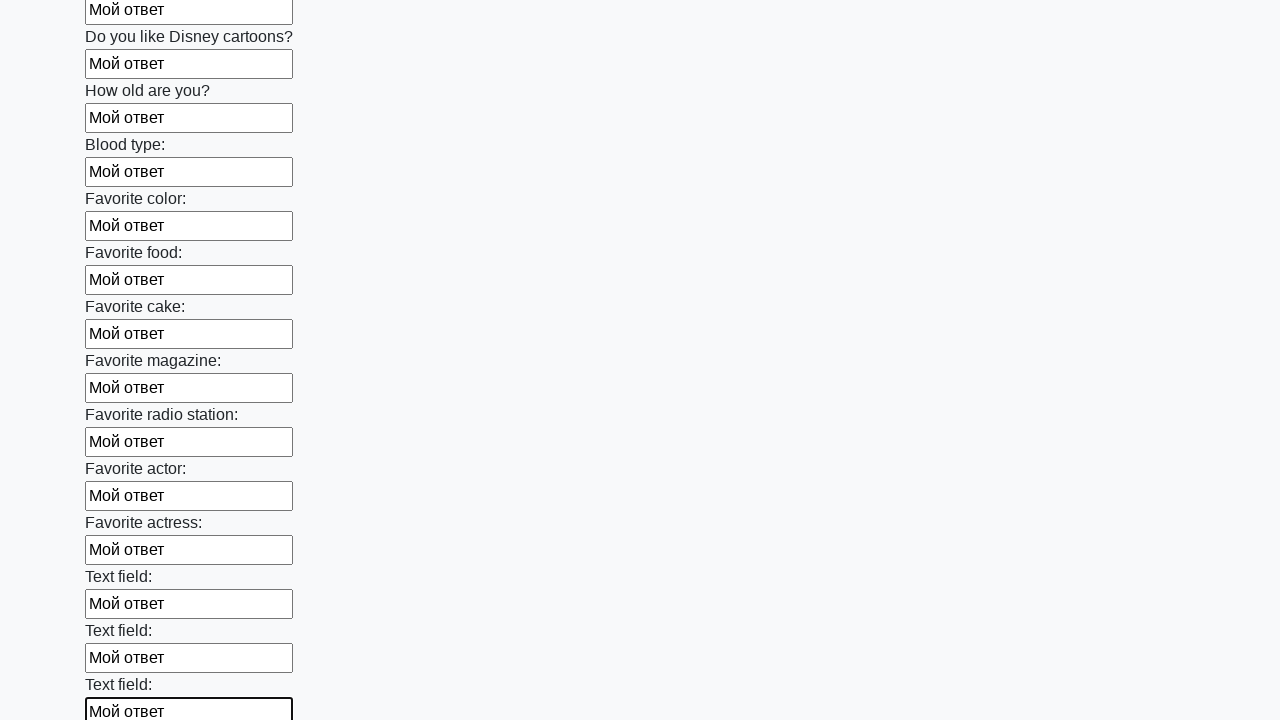

Filled a text input field with 'Мой ответ' on [type='text'] >> nth=29
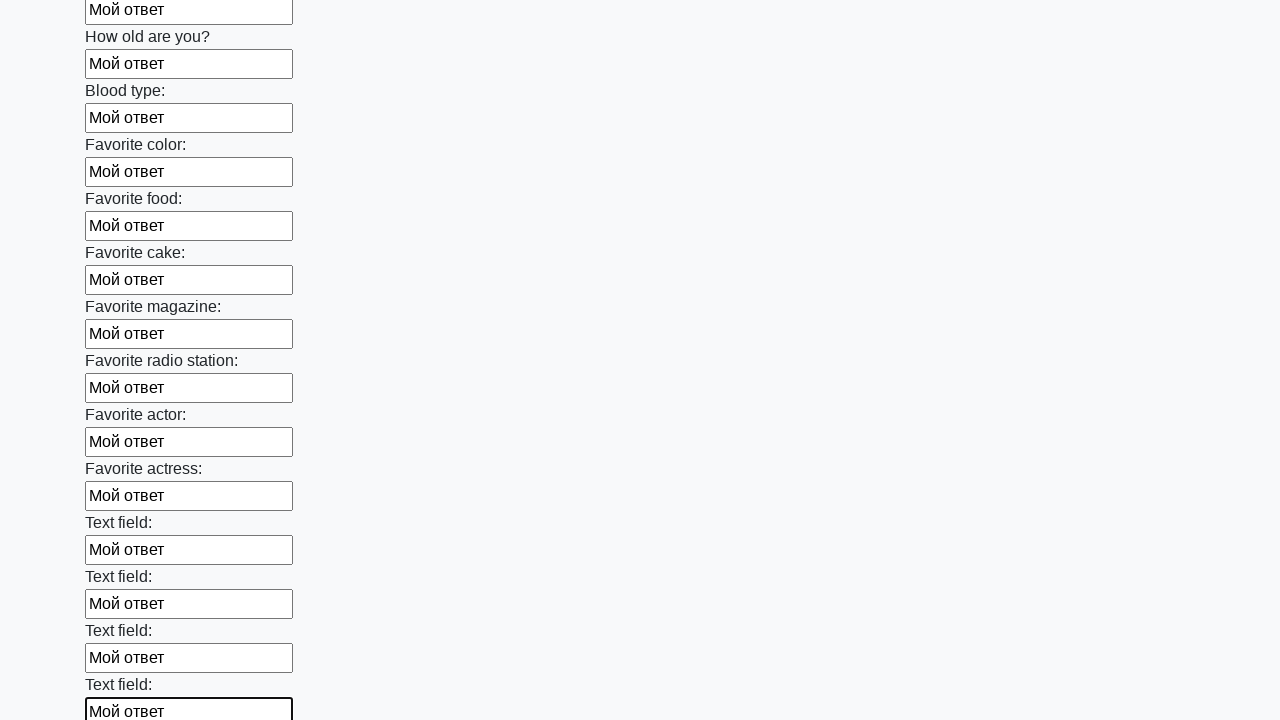

Filled a text input field with 'Мой ответ' on [type='text'] >> nth=30
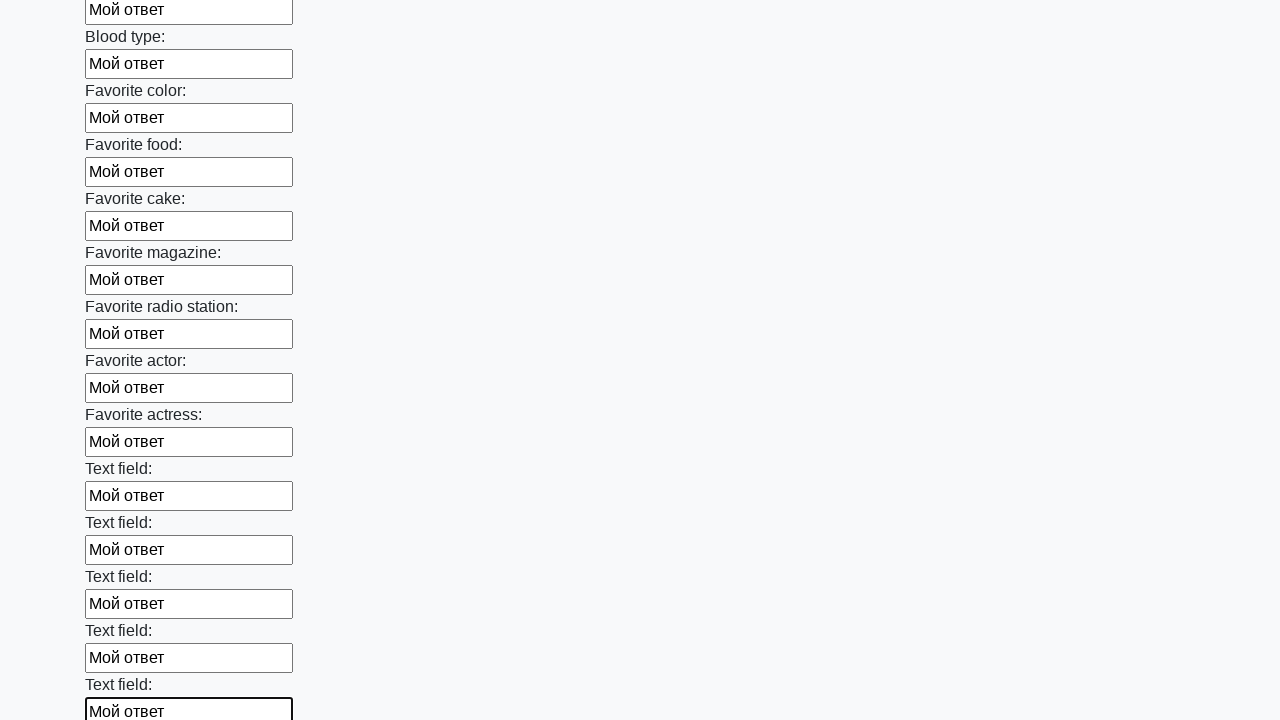

Filled a text input field with 'Мой ответ' on [type='text'] >> nth=31
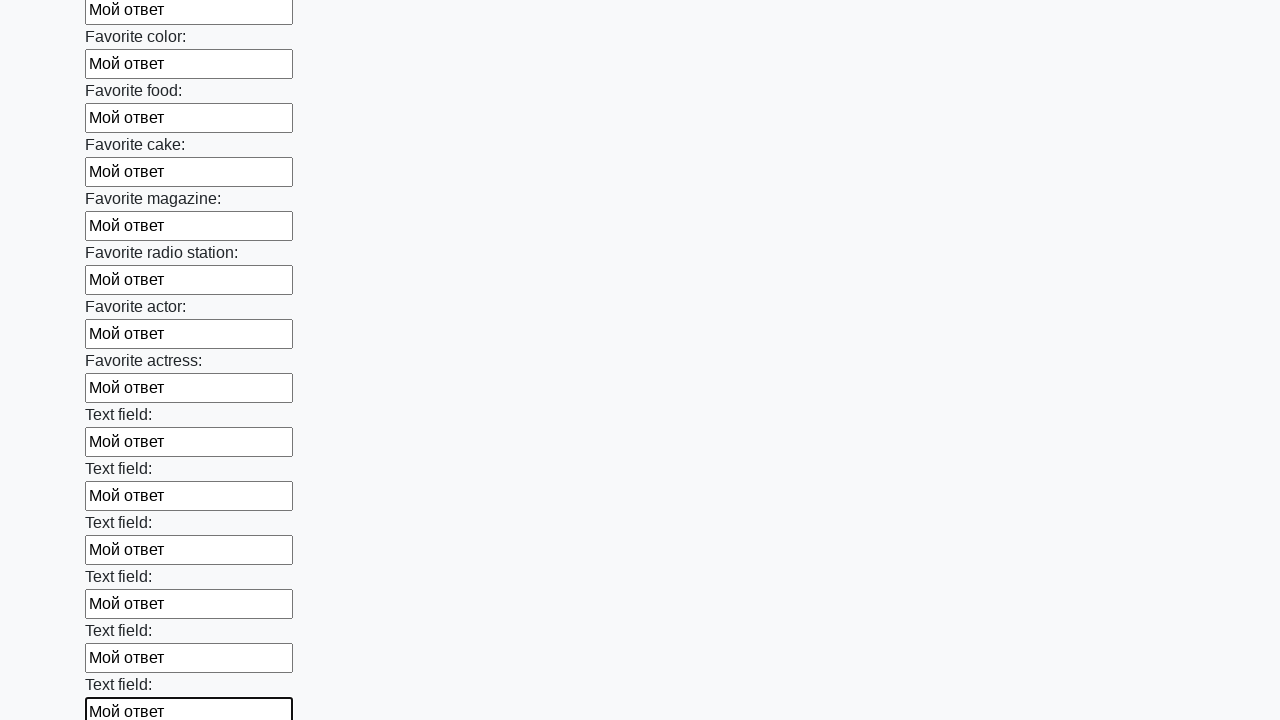

Filled a text input field with 'Мой ответ' on [type='text'] >> nth=32
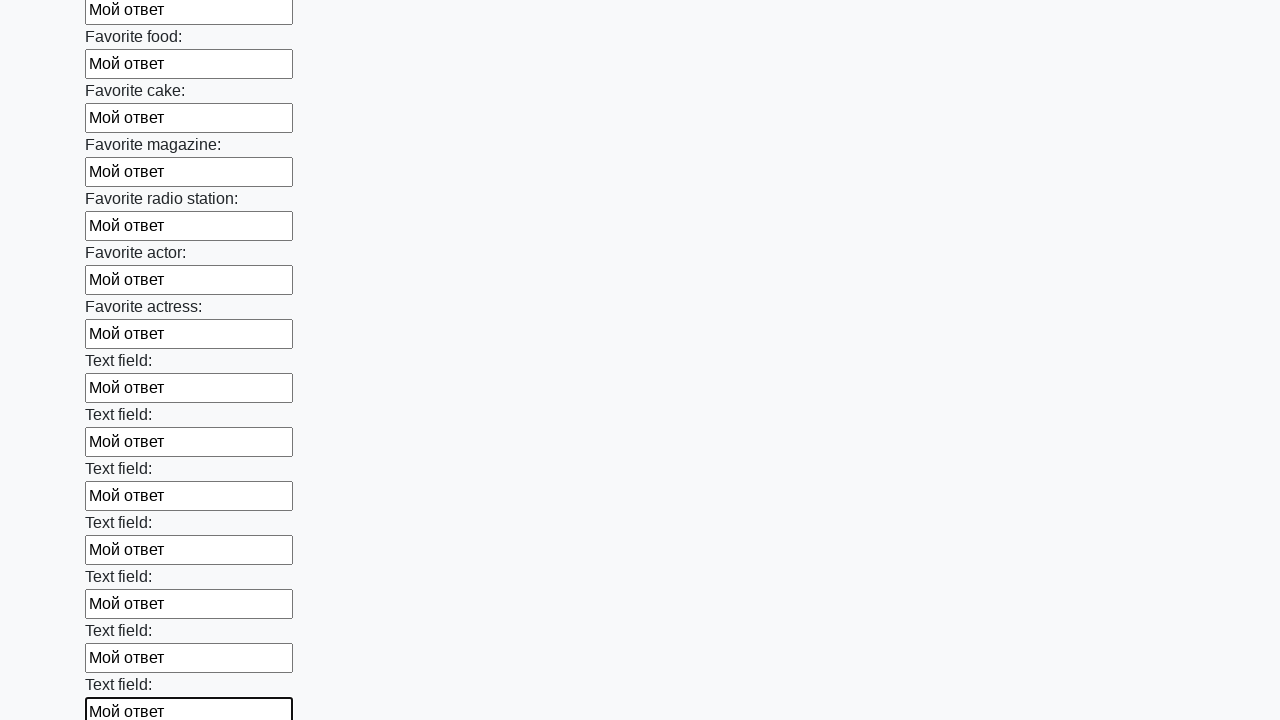

Filled a text input field with 'Мой ответ' on [type='text'] >> nth=33
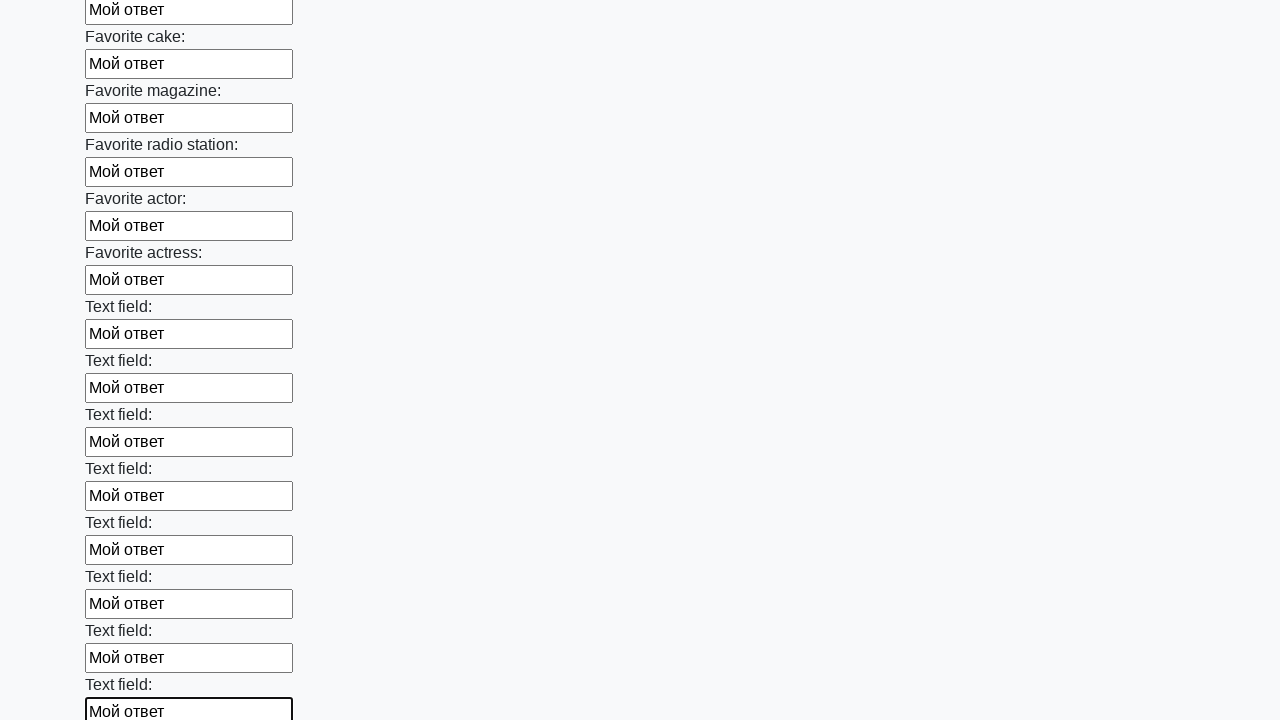

Filled a text input field with 'Мой ответ' on [type='text'] >> nth=34
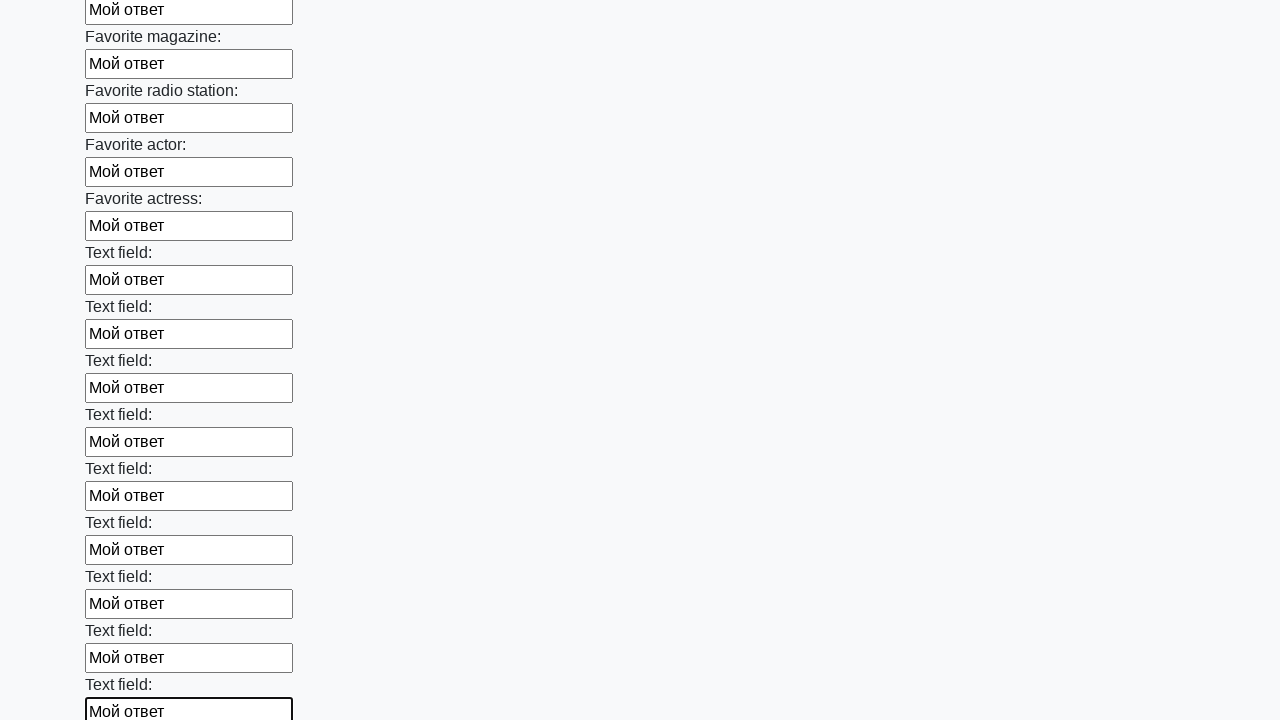

Filled a text input field with 'Мой ответ' on [type='text'] >> nth=35
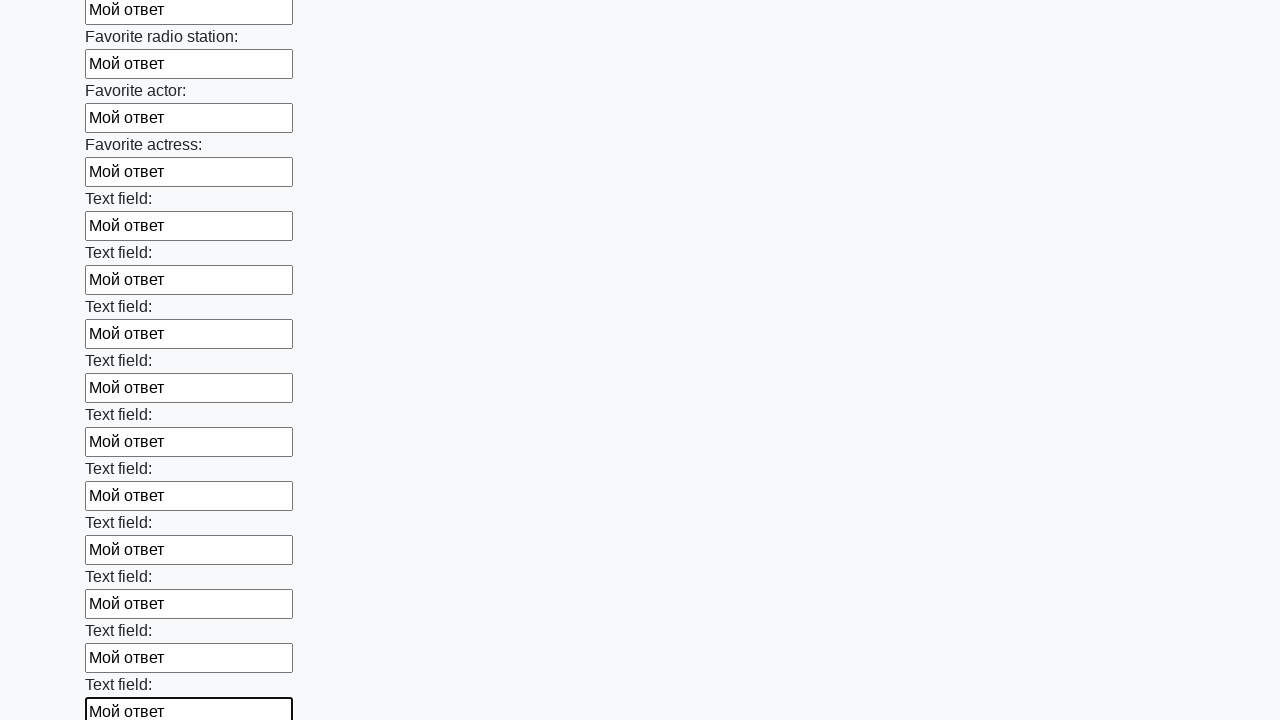

Filled a text input field with 'Мой ответ' on [type='text'] >> nth=36
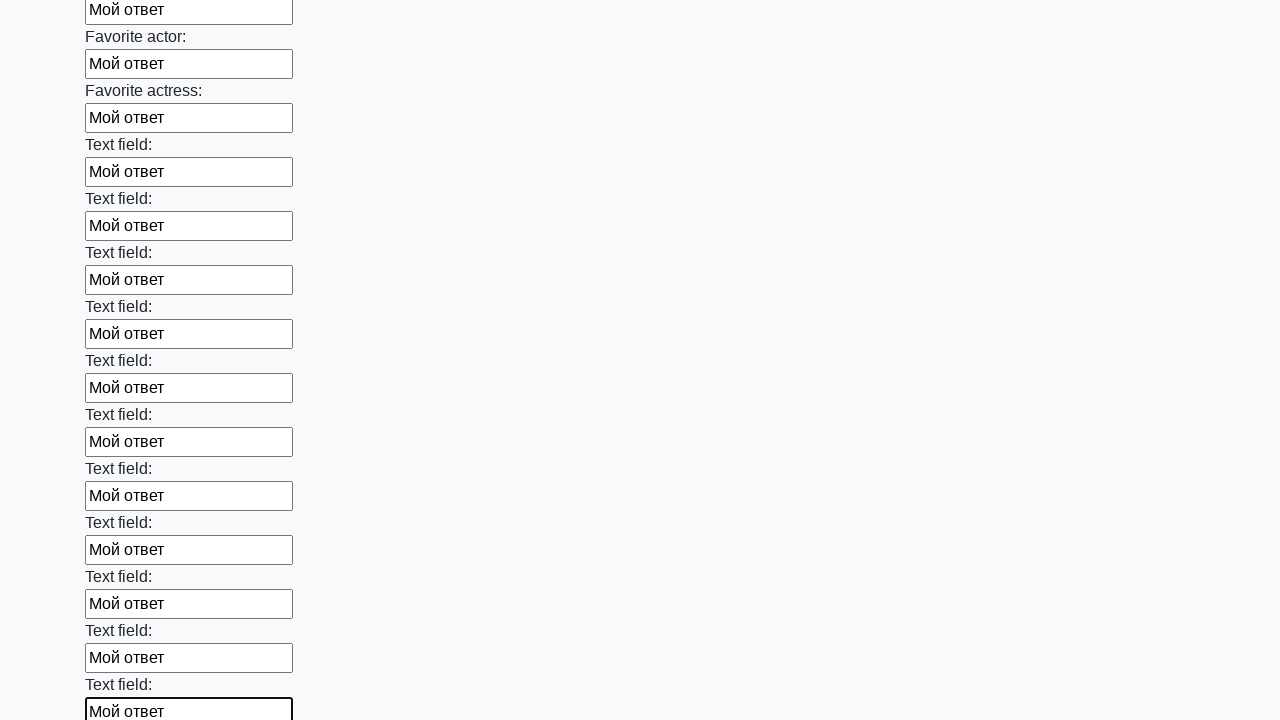

Filled a text input field with 'Мой ответ' on [type='text'] >> nth=37
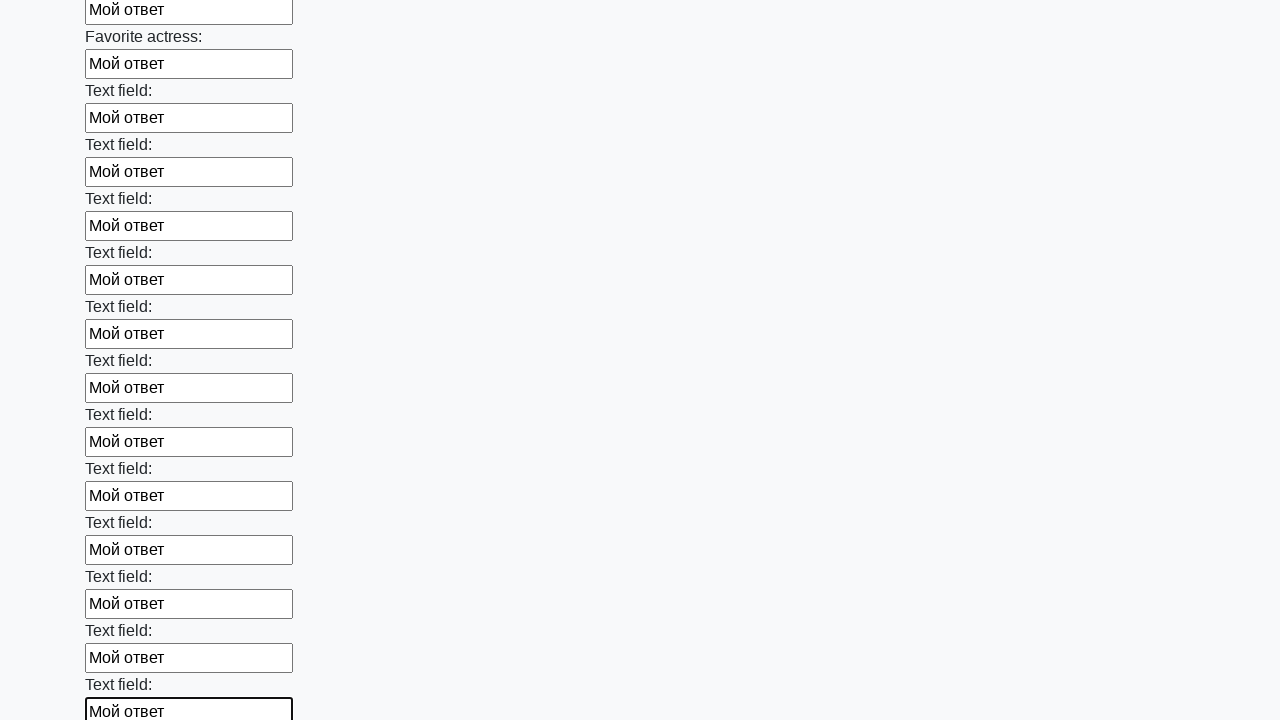

Filled a text input field with 'Мой ответ' on [type='text'] >> nth=38
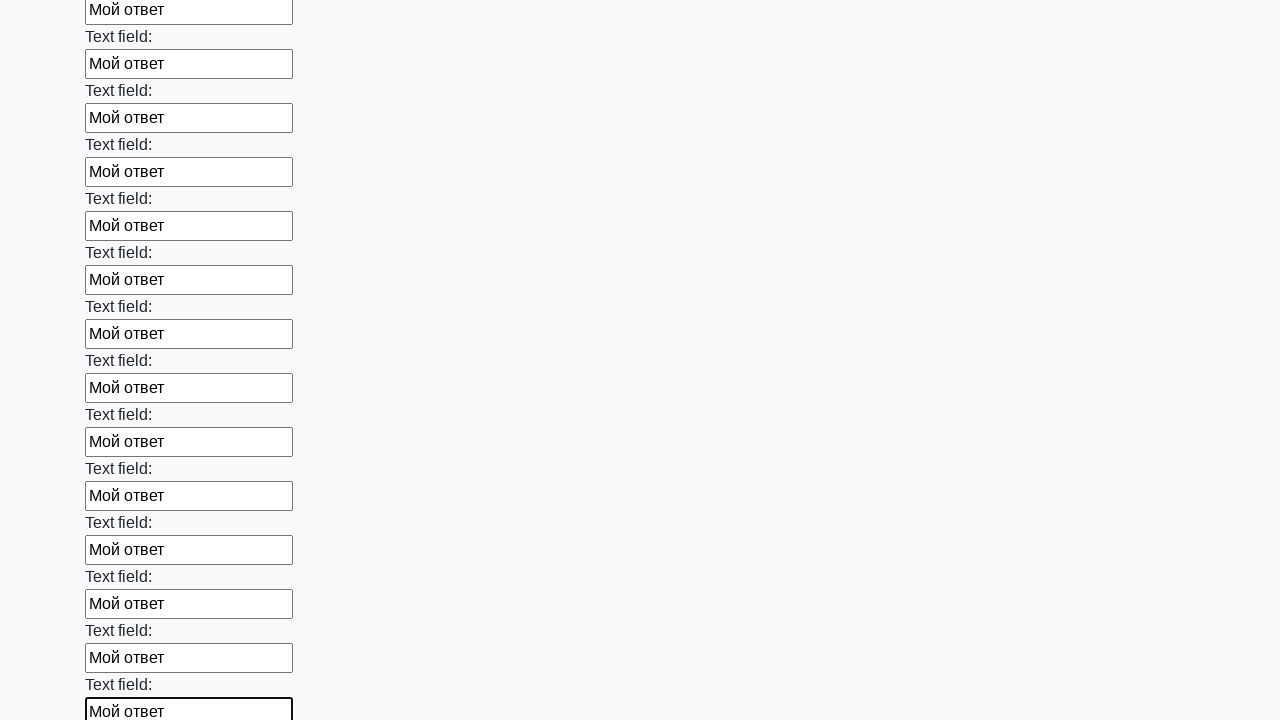

Filled a text input field with 'Мой ответ' on [type='text'] >> nth=39
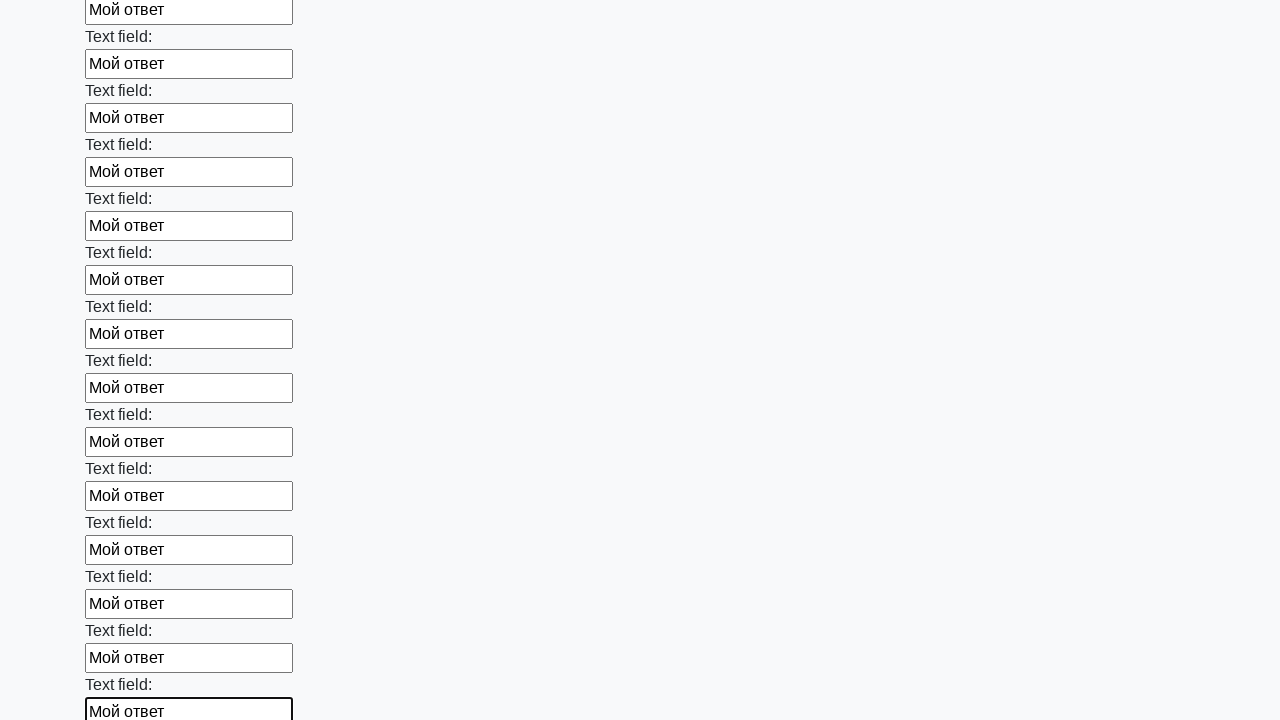

Filled a text input field with 'Мой ответ' on [type='text'] >> nth=40
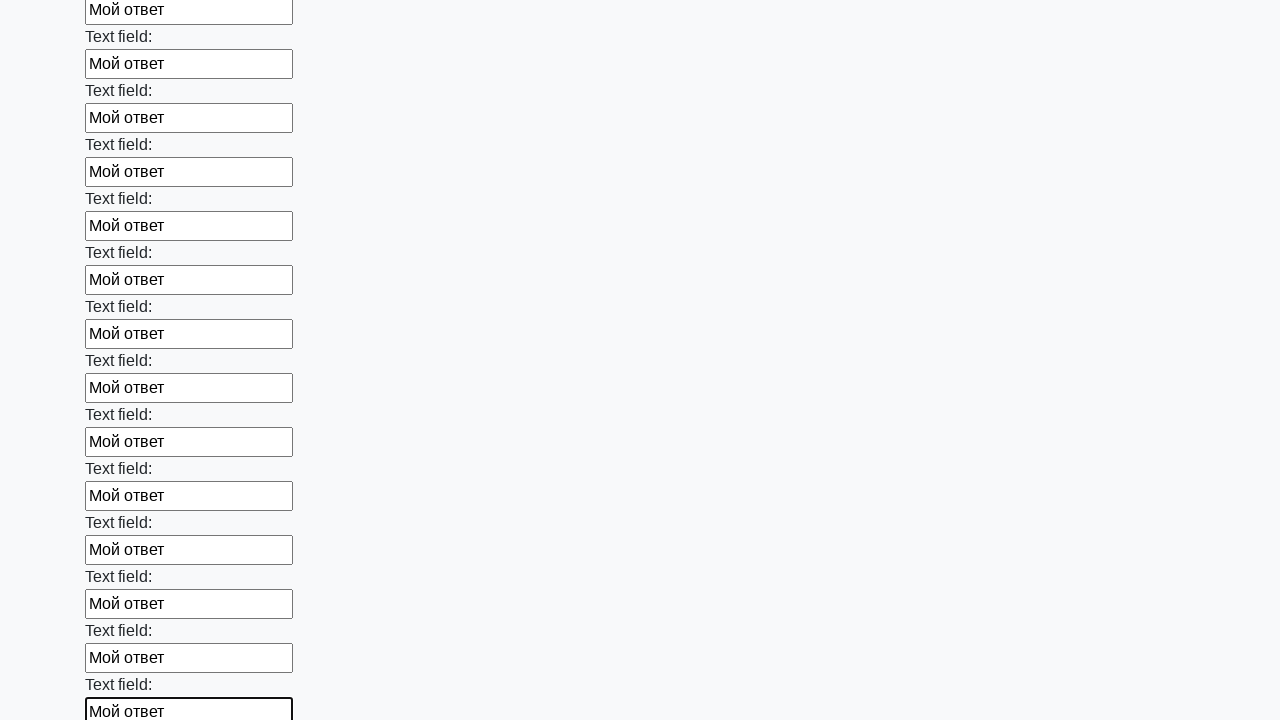

Filled a text input field with 'Мой ответ' on [type='text'] >> nth=41
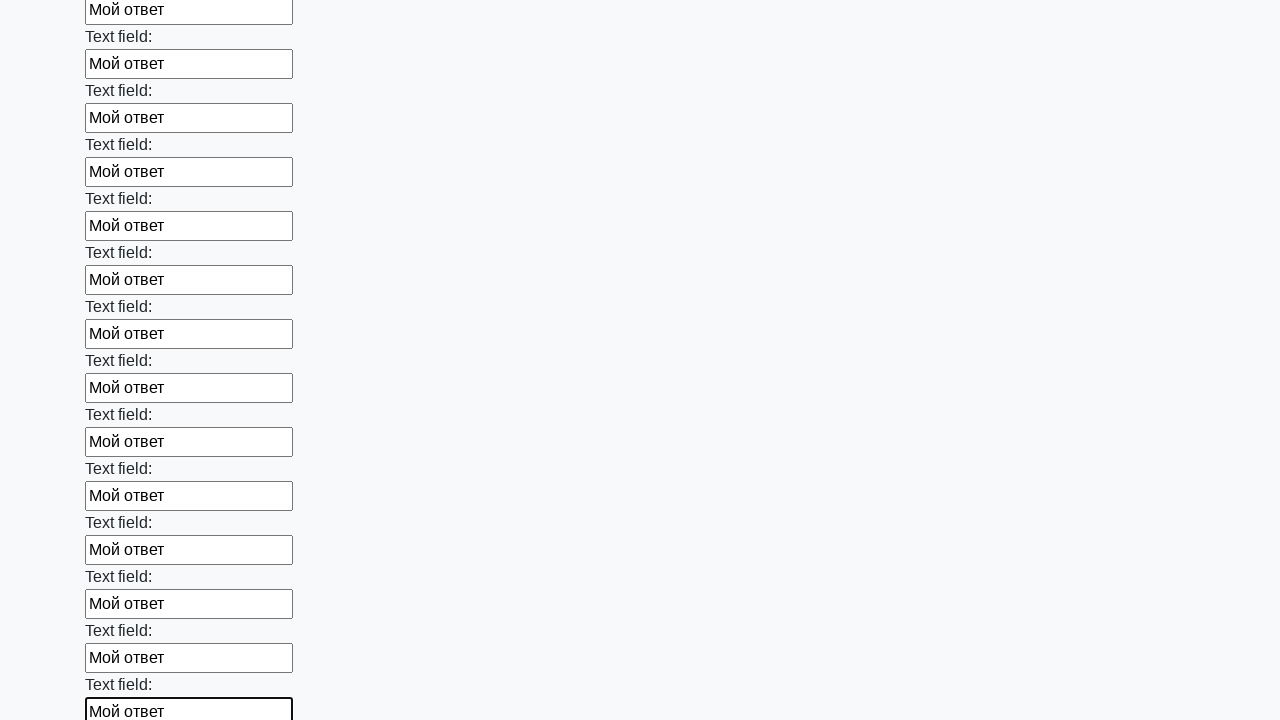

Filled a text input field with 'Мой ответ' on [type='text'] >> nth=42
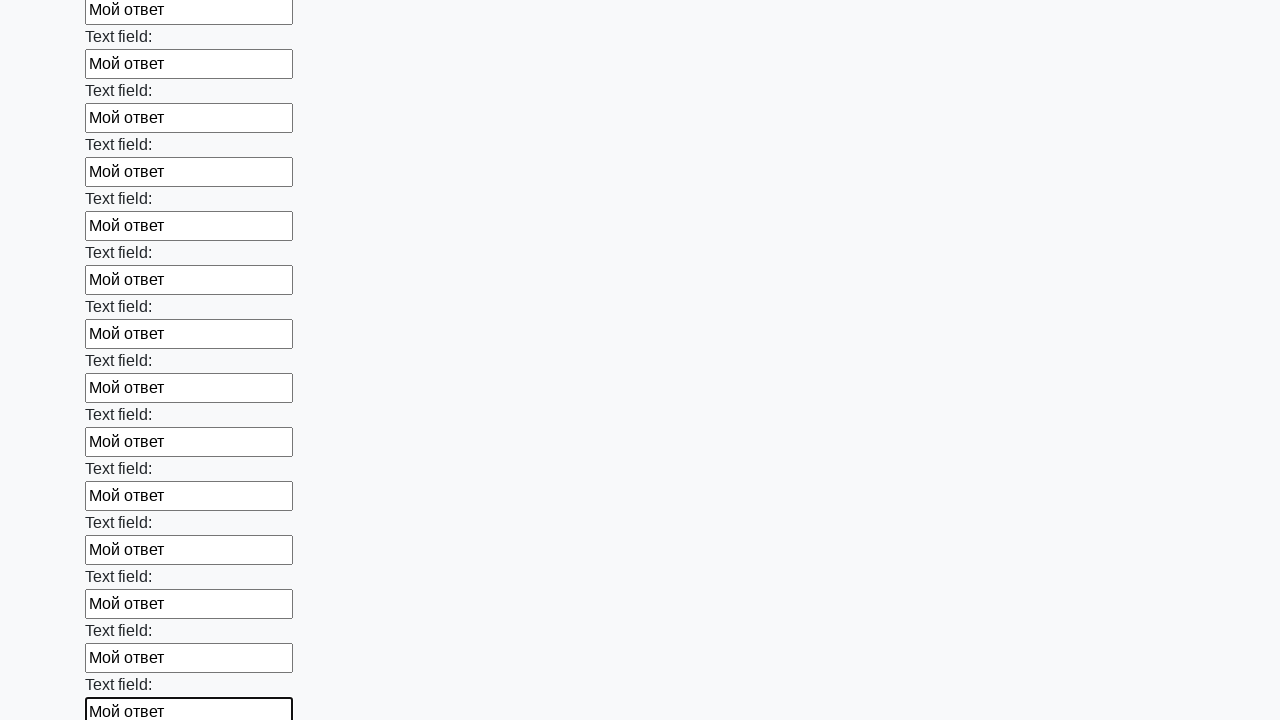

Filled a text input field with 'Мой ответ' on [type='text'] >> nth=43
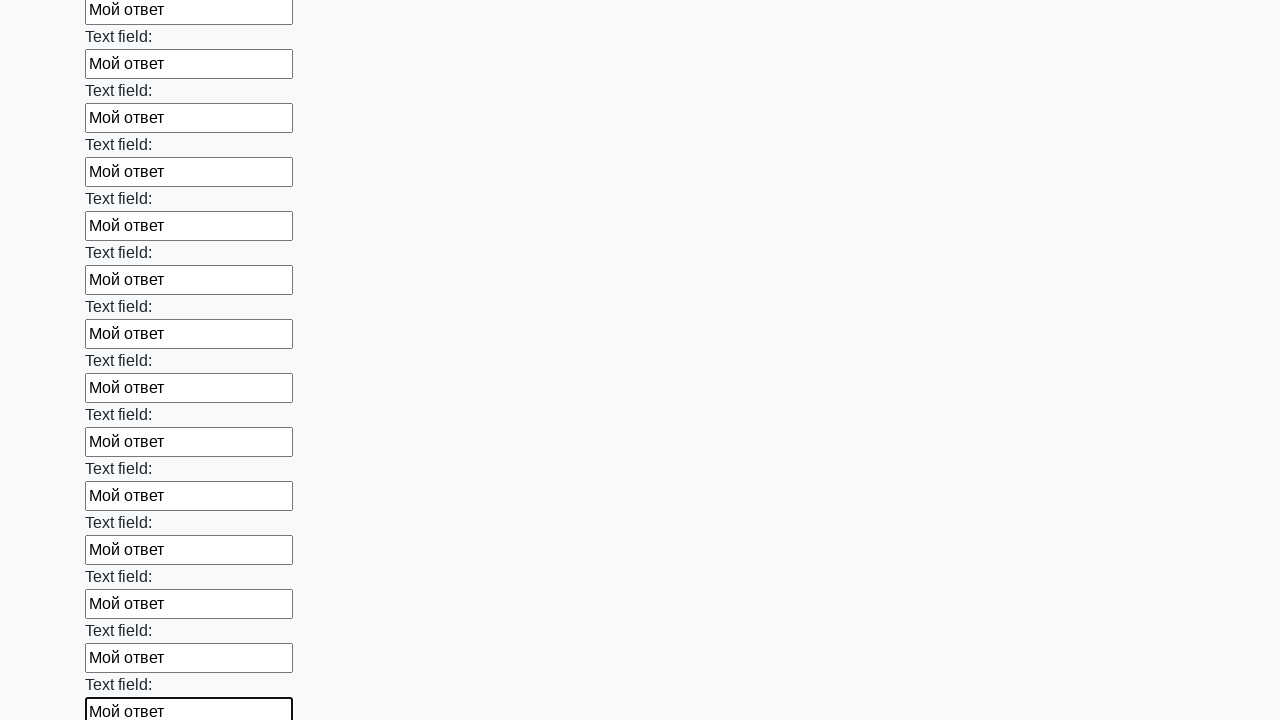

Filled a text input field with 'Мой ответ' on [type='text'] >> nth=44
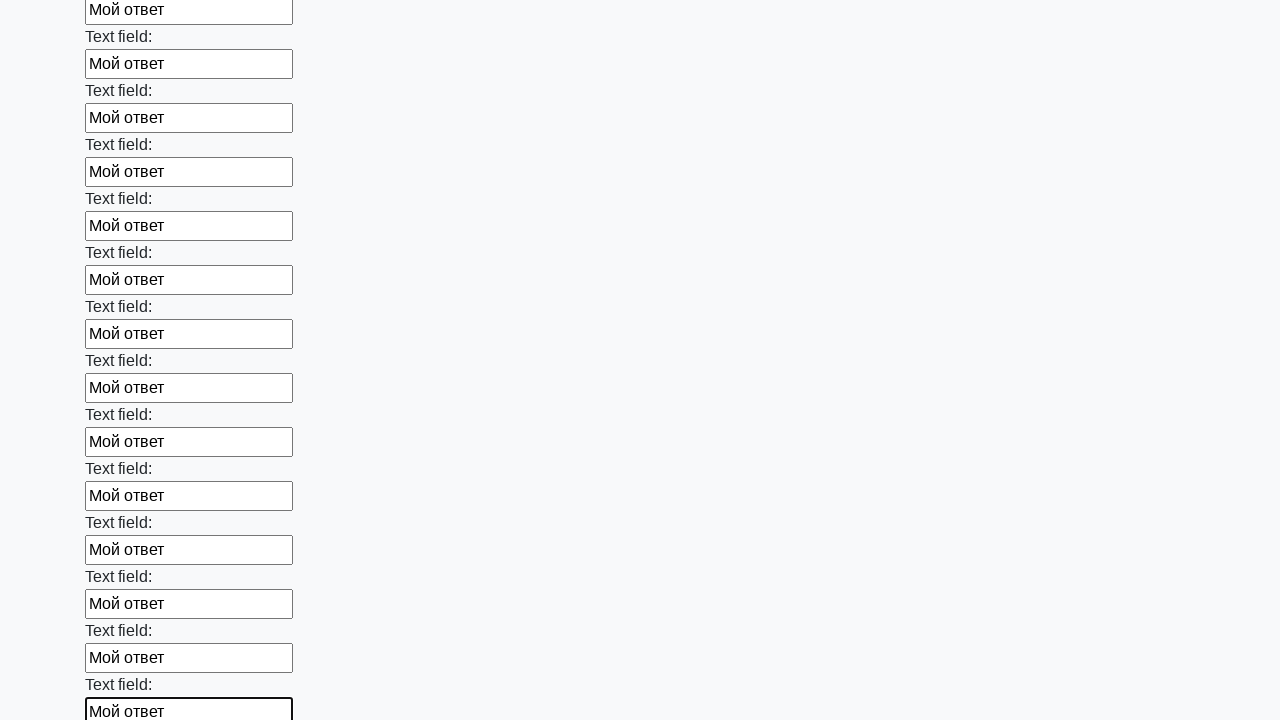

Filled a text input field with 'Мой ответ' on [type='text'] >> nth=45
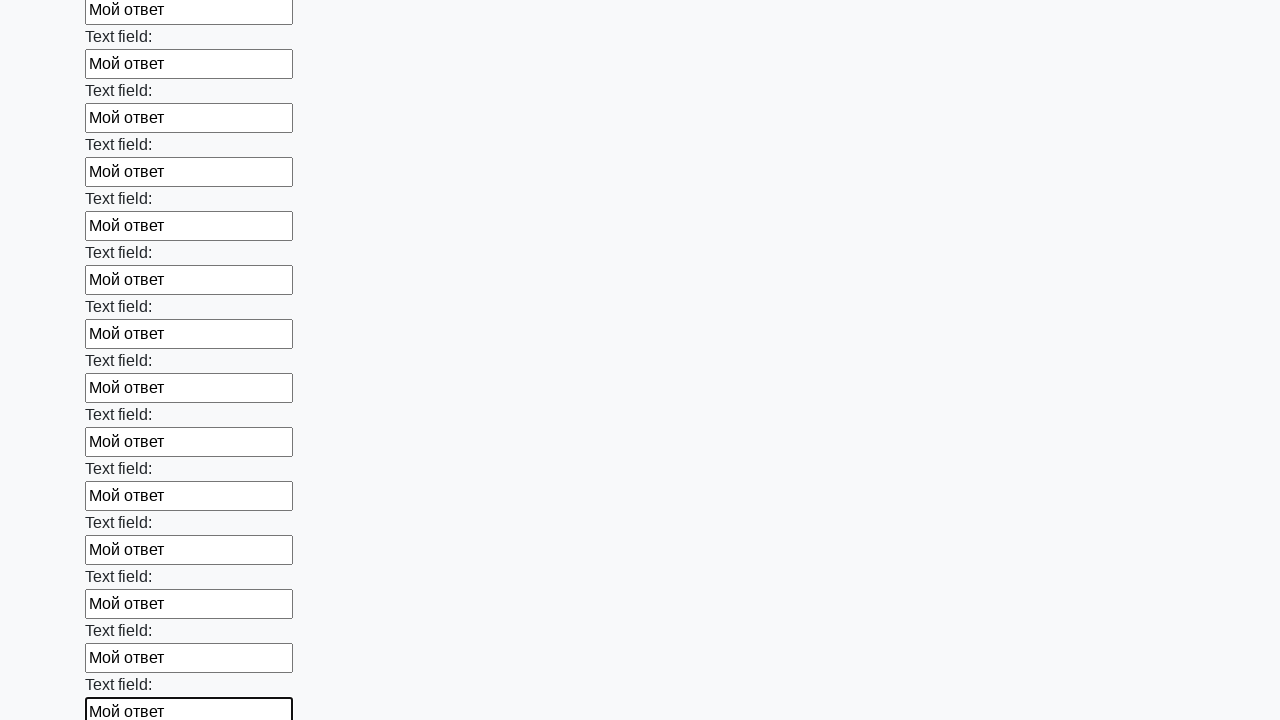

Filled a text input field with 'Мой ответ' on [type='text'] >> nth=46
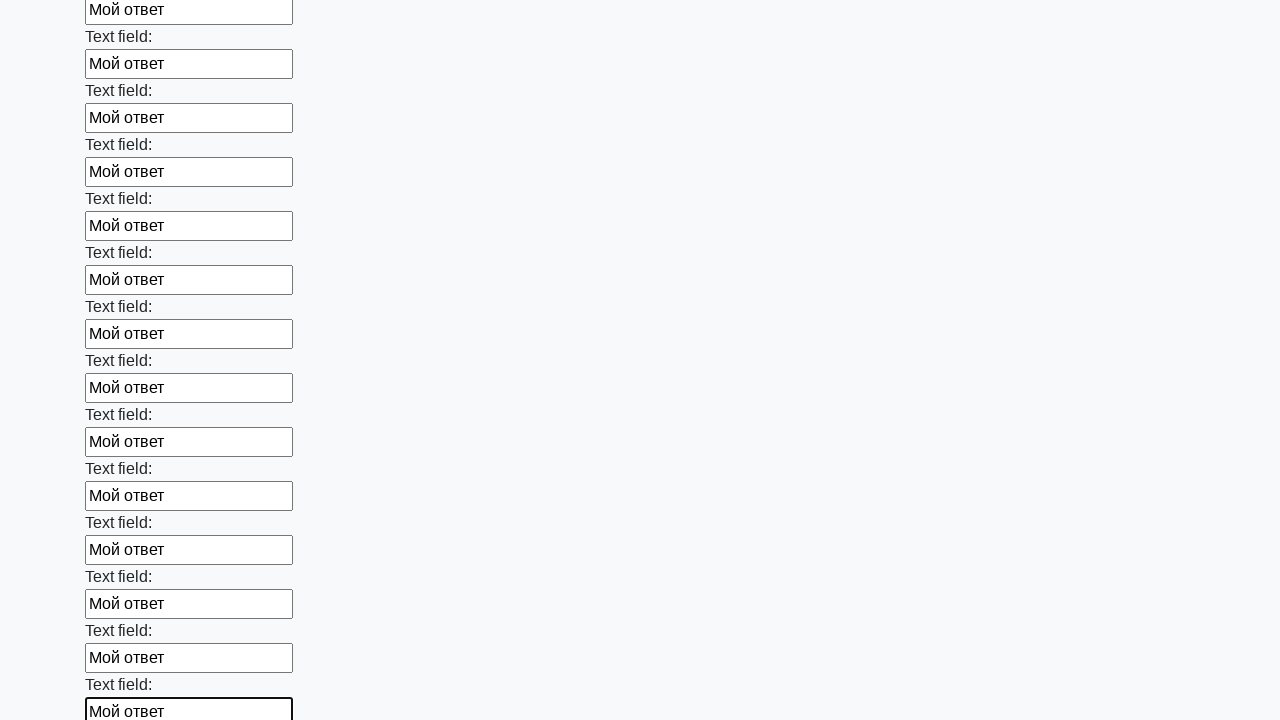

Filled a text input field with 'Мой ответ' on [type='text'] >> nth=47
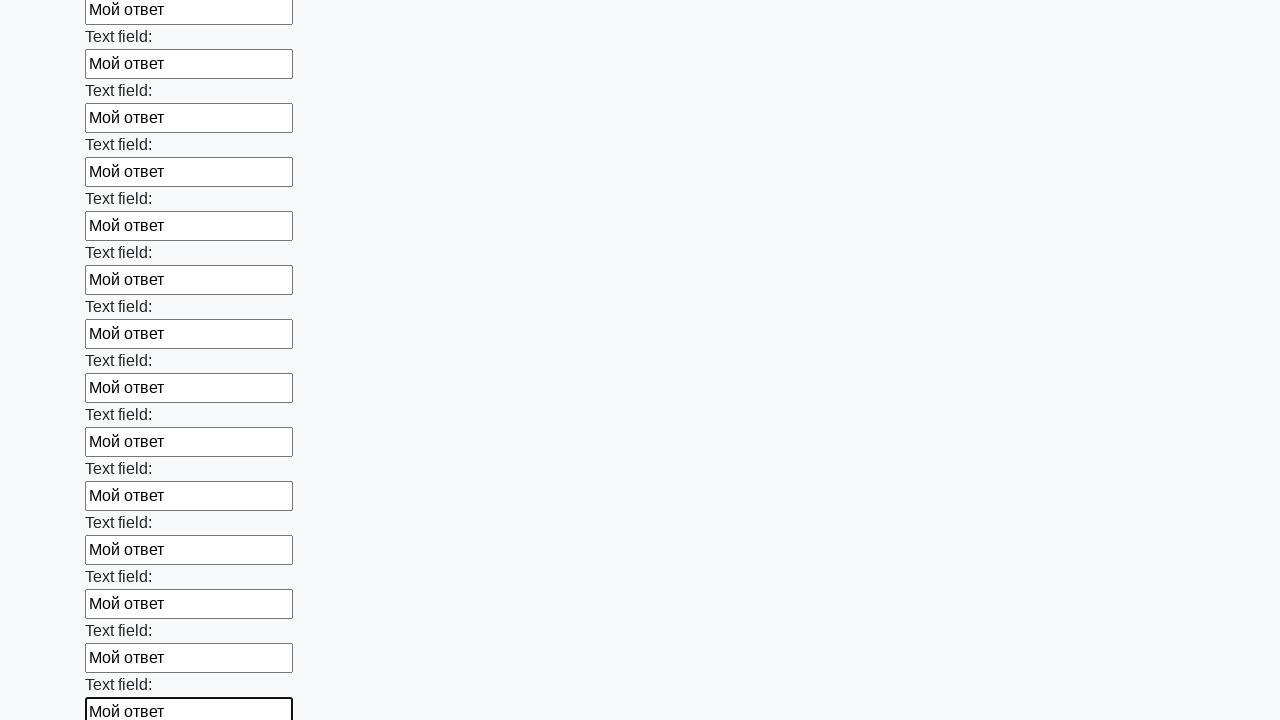

Filled a text input field with 'Мой ответ' on [type='text'] >> nth=48
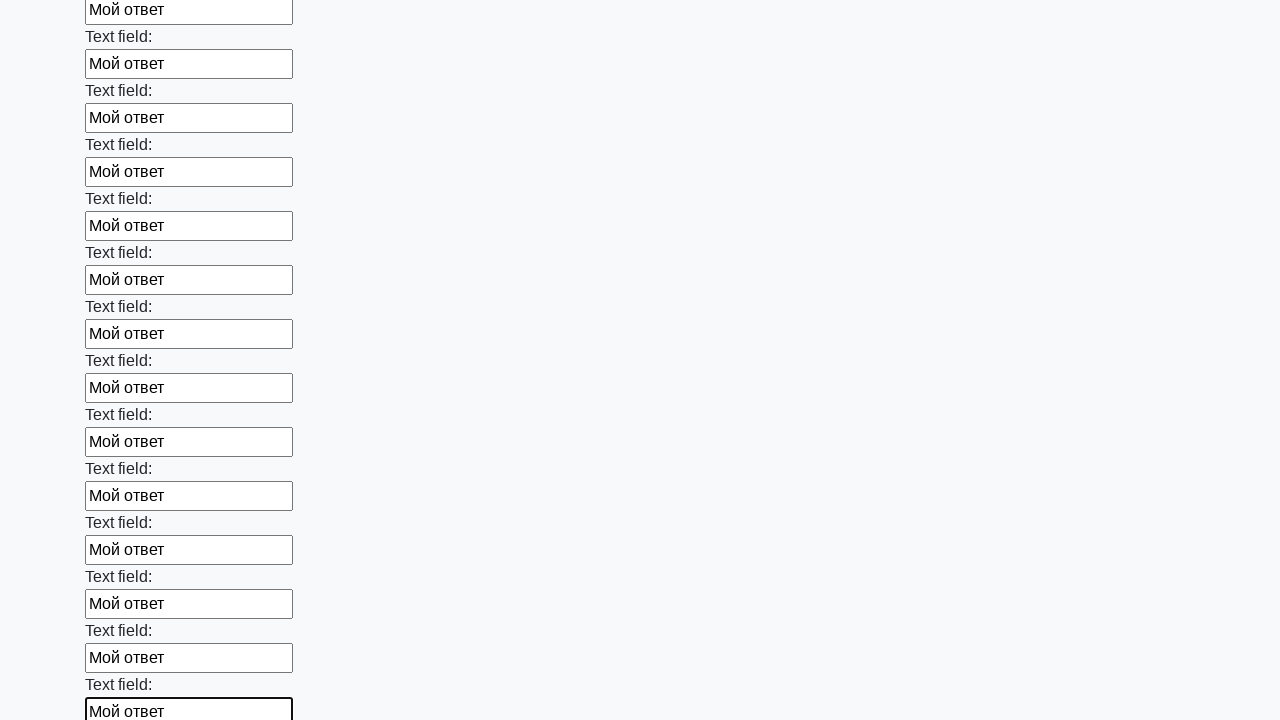

Filled a text input field with 'Мой ответ' on [type='text'] >> nth=49
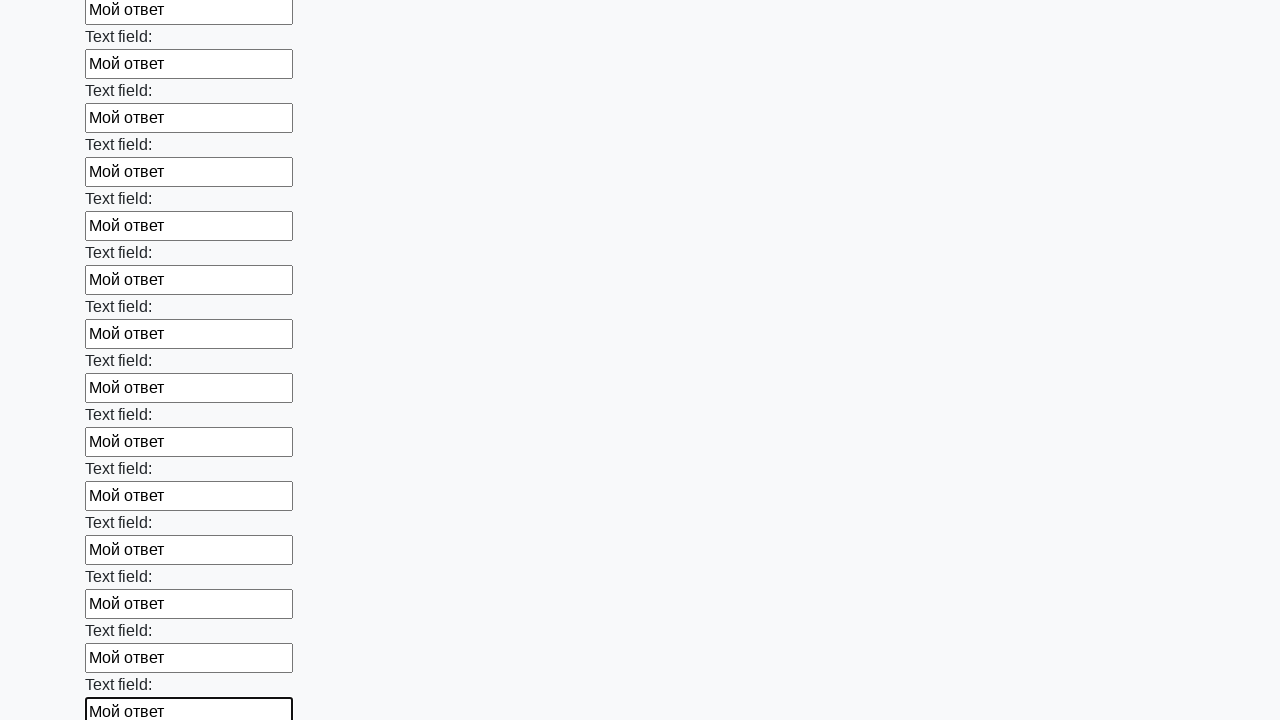

Filled a text input field with 'Мой ответ' on [type='text'] >> nth=50
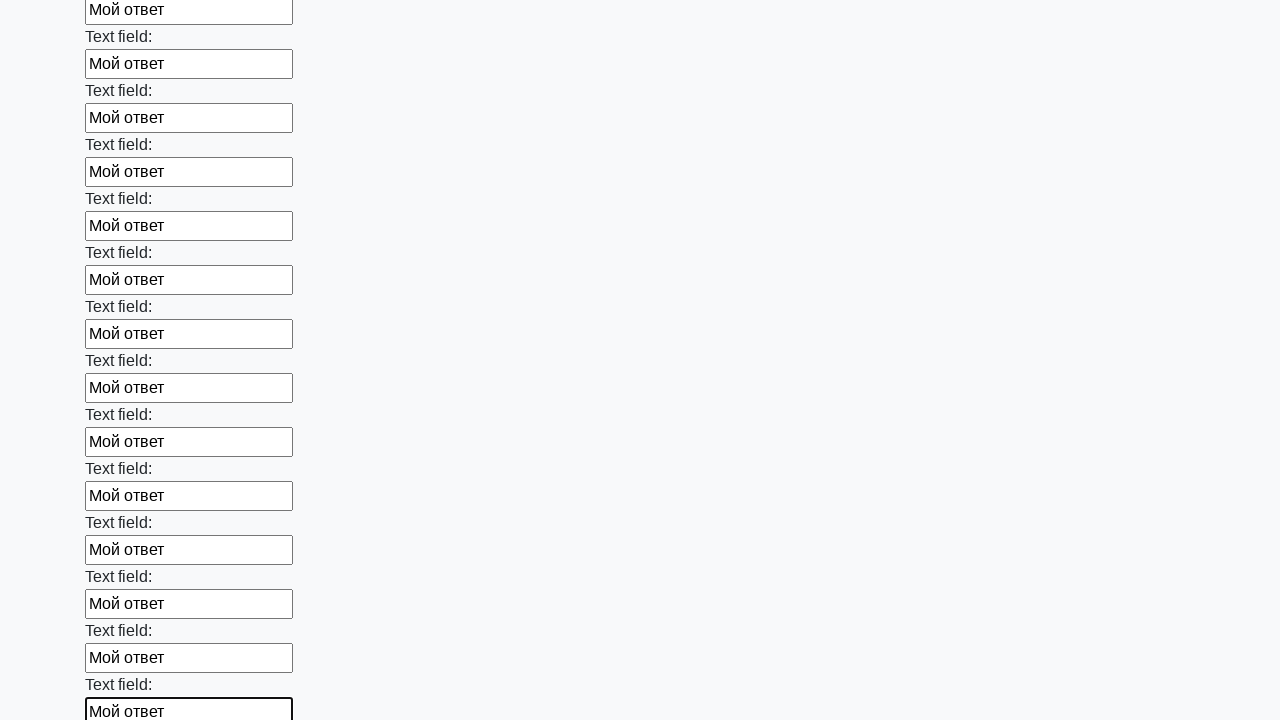

Filled a text input field with 'Мой ответ' on [type='text'] >> nth=51
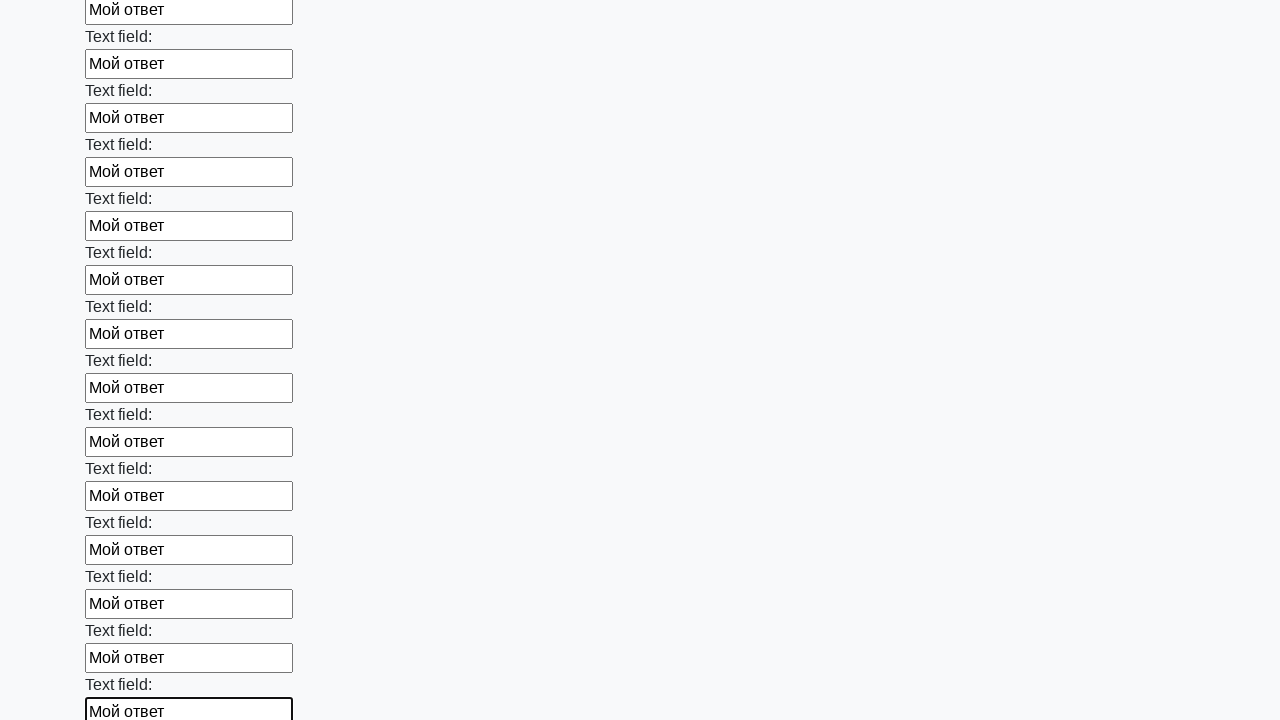

Filled a text input field with 'Мой ответ' on [type='text'] >> nth=52
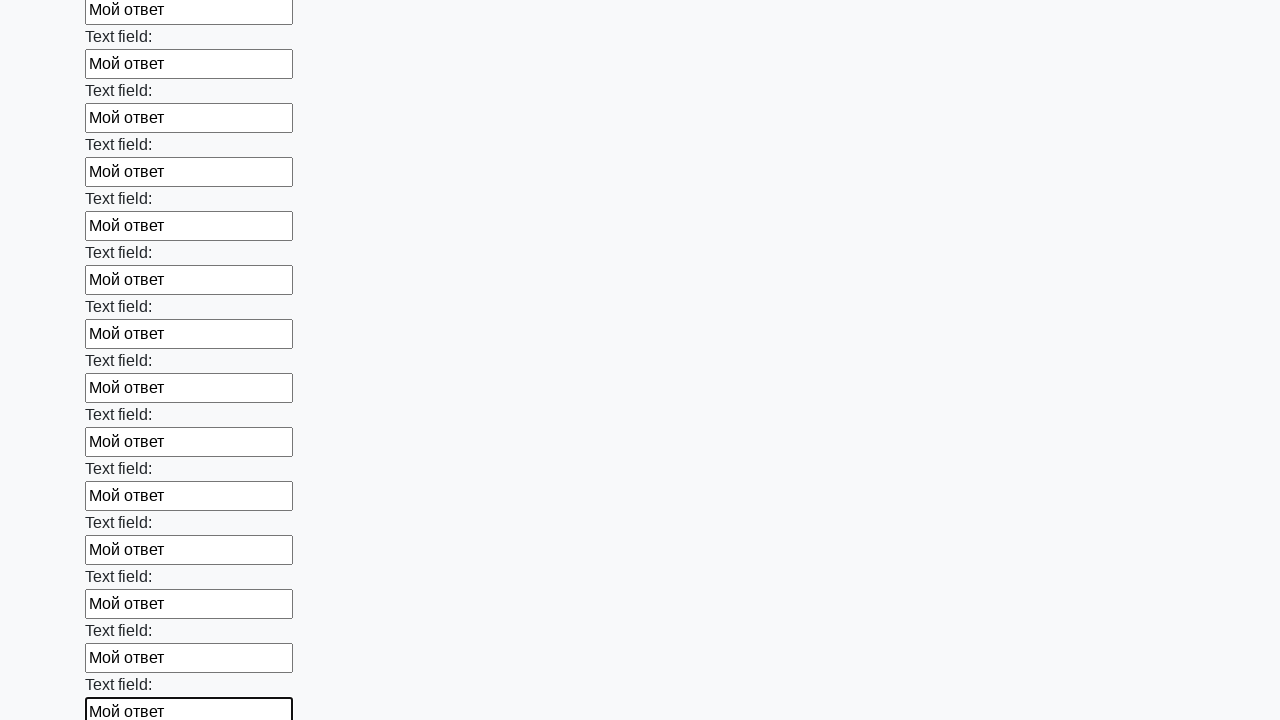

Filled a text input field with 'Мой ответ' on [type='text'] >> nth=53
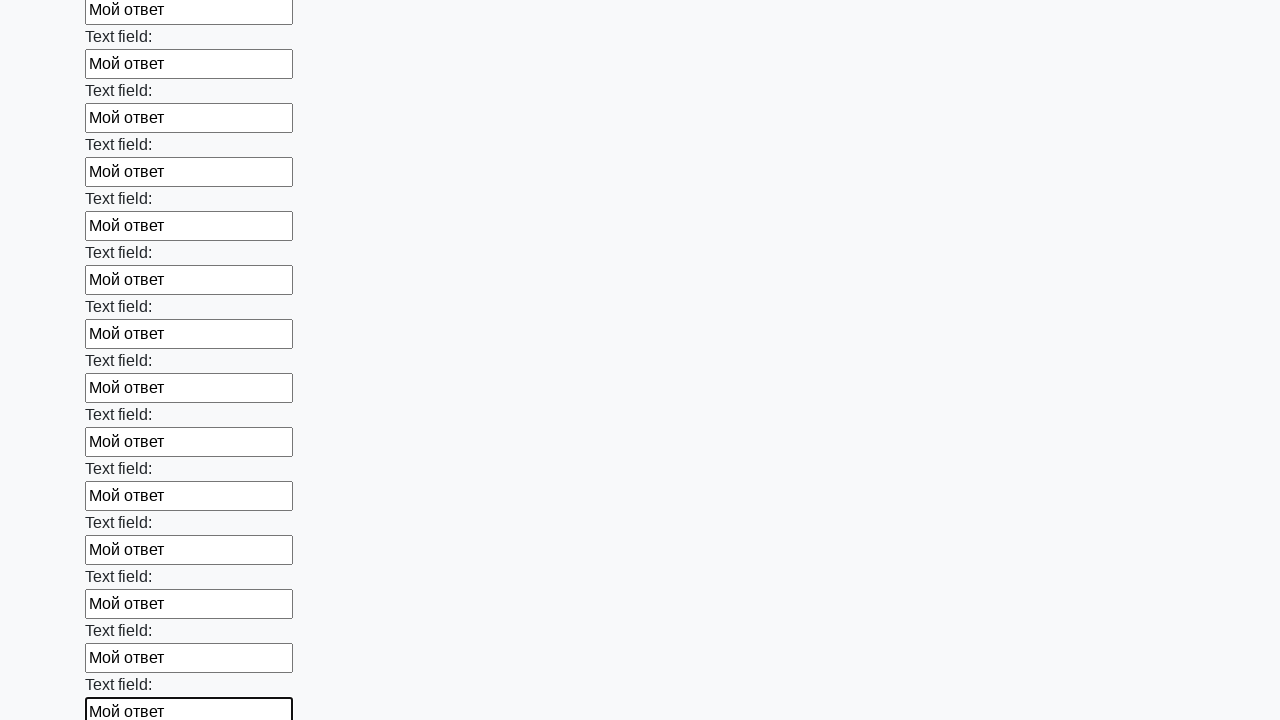

Filled a text input field with 'Мой ответ' on [type='text'] >> nth=54
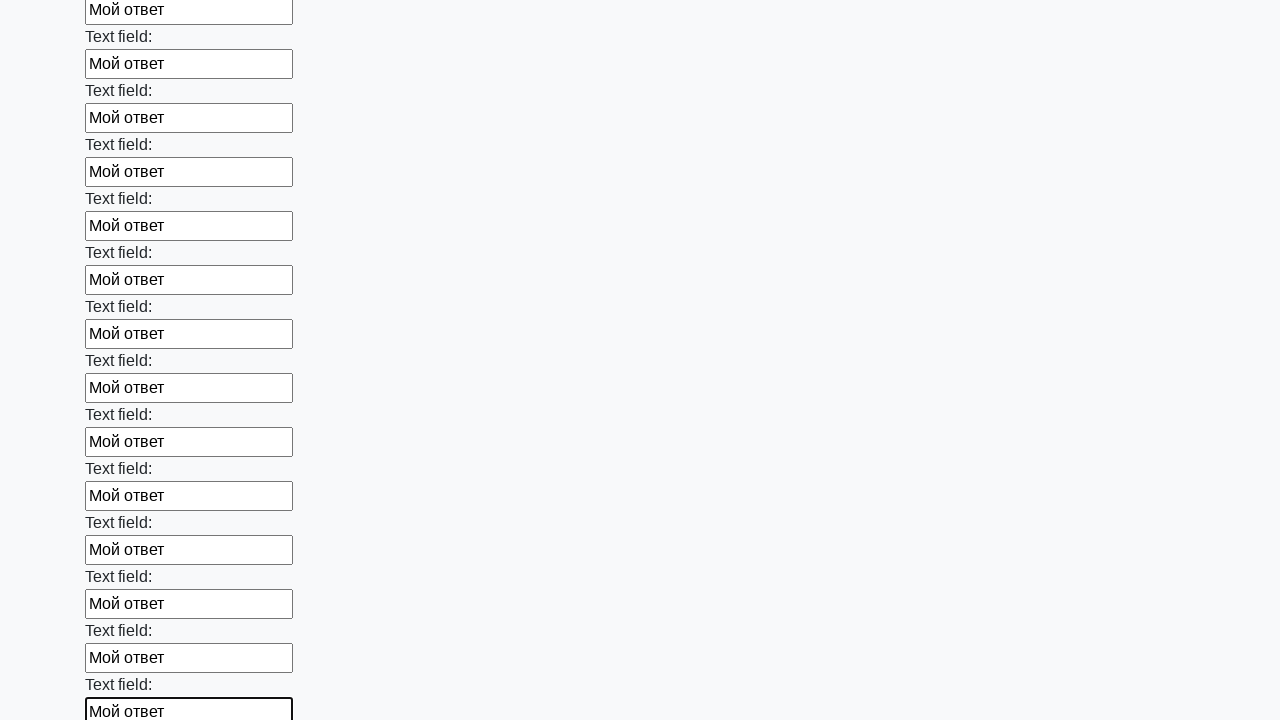

Filled a text input field with 'Мой ответ' on [type='text'] >> nth=55
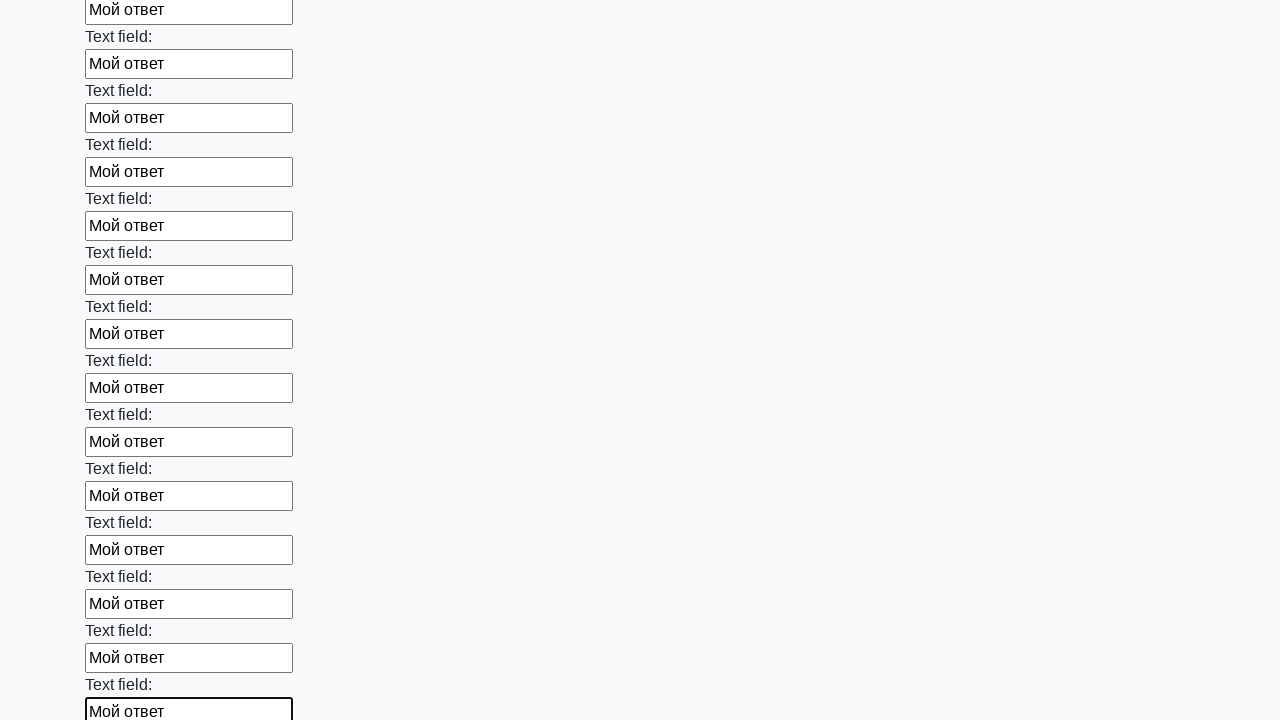

Filled a text input field with 'Мой ответ' on [type='text'] >> nth=56
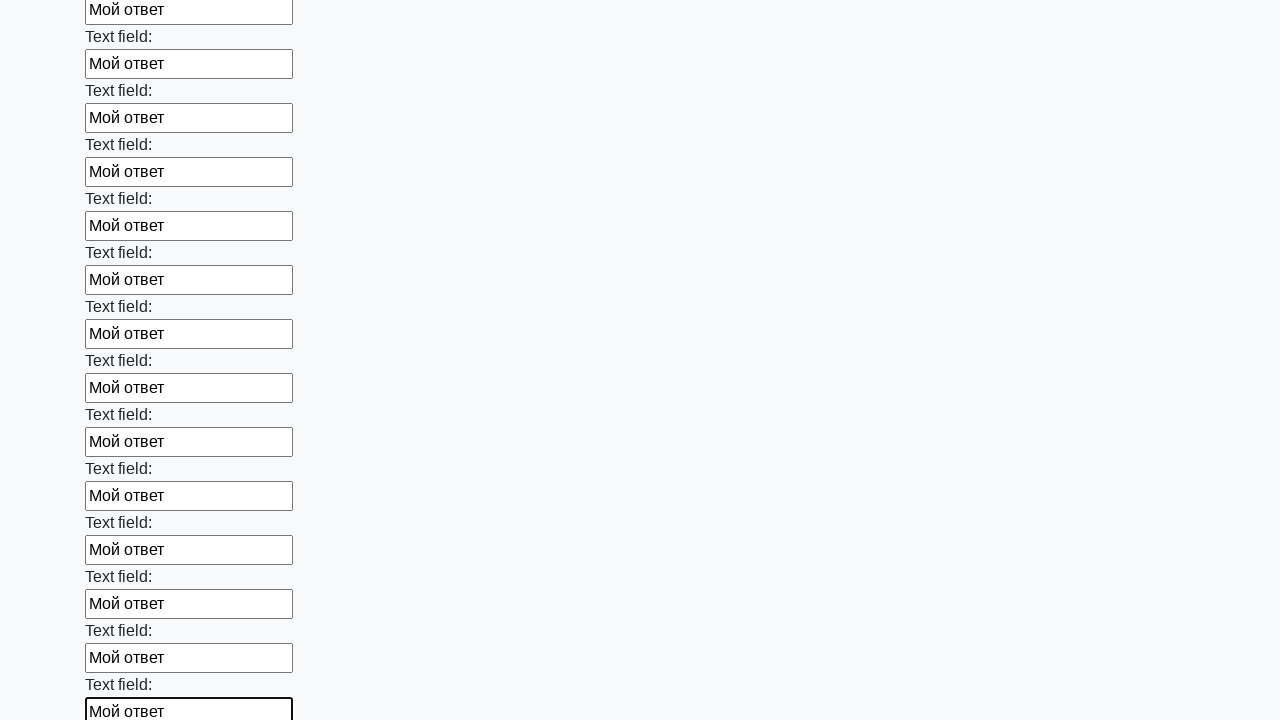

Filled a text input field with 'Мой ответ' on [type='text'] >> nth=57
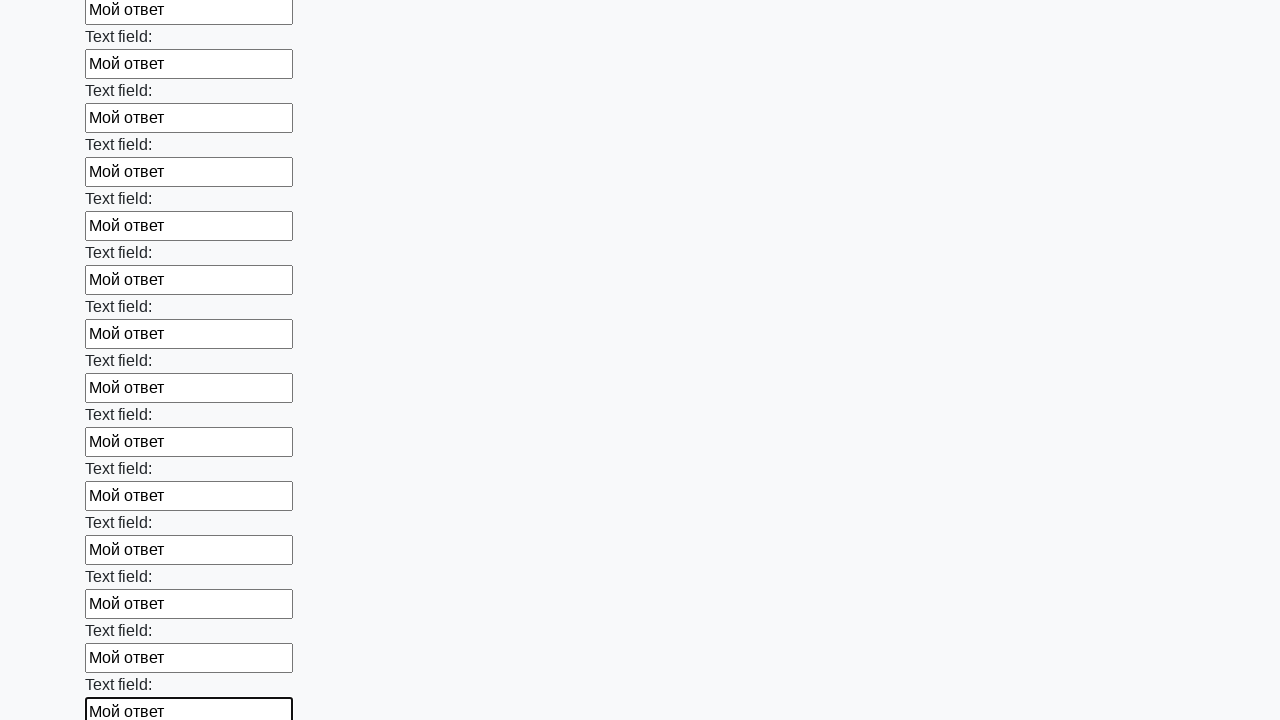

Filled a text input field with 'Мой ответ' on [type='text'] >> nth=58
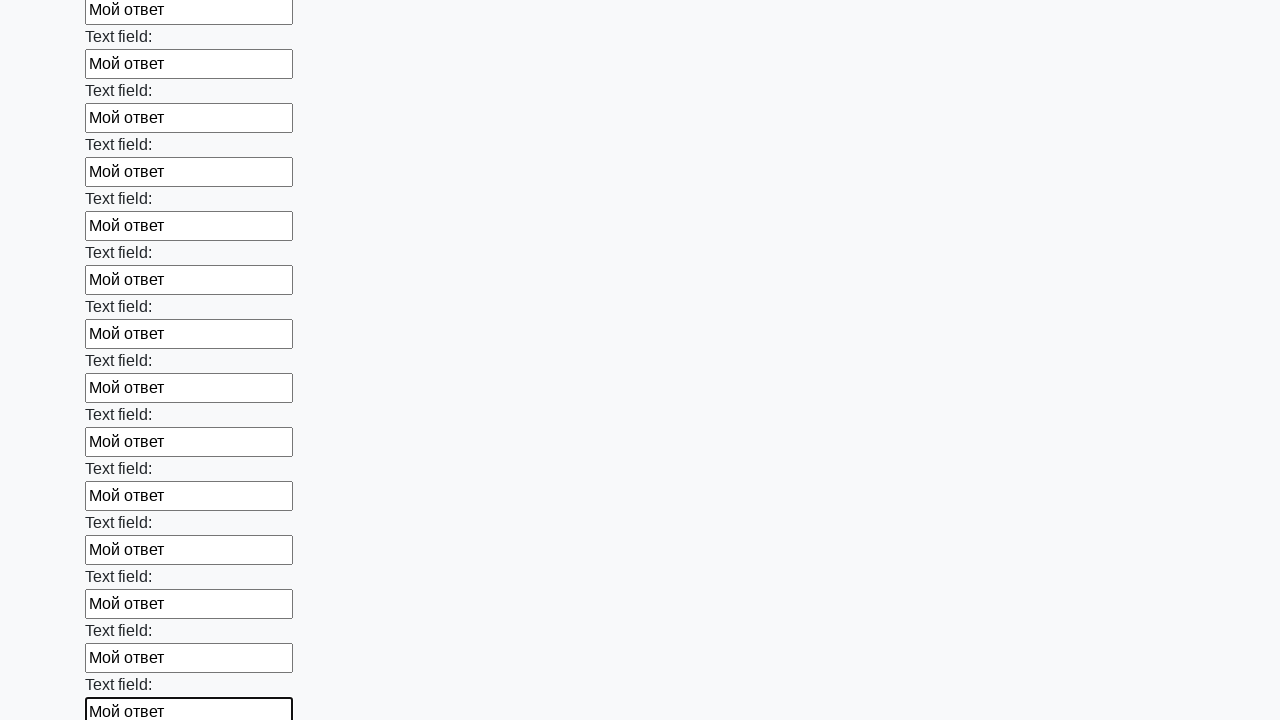

Filled a text input field with 'Мой ответ' on [type='text'] >> nth=59
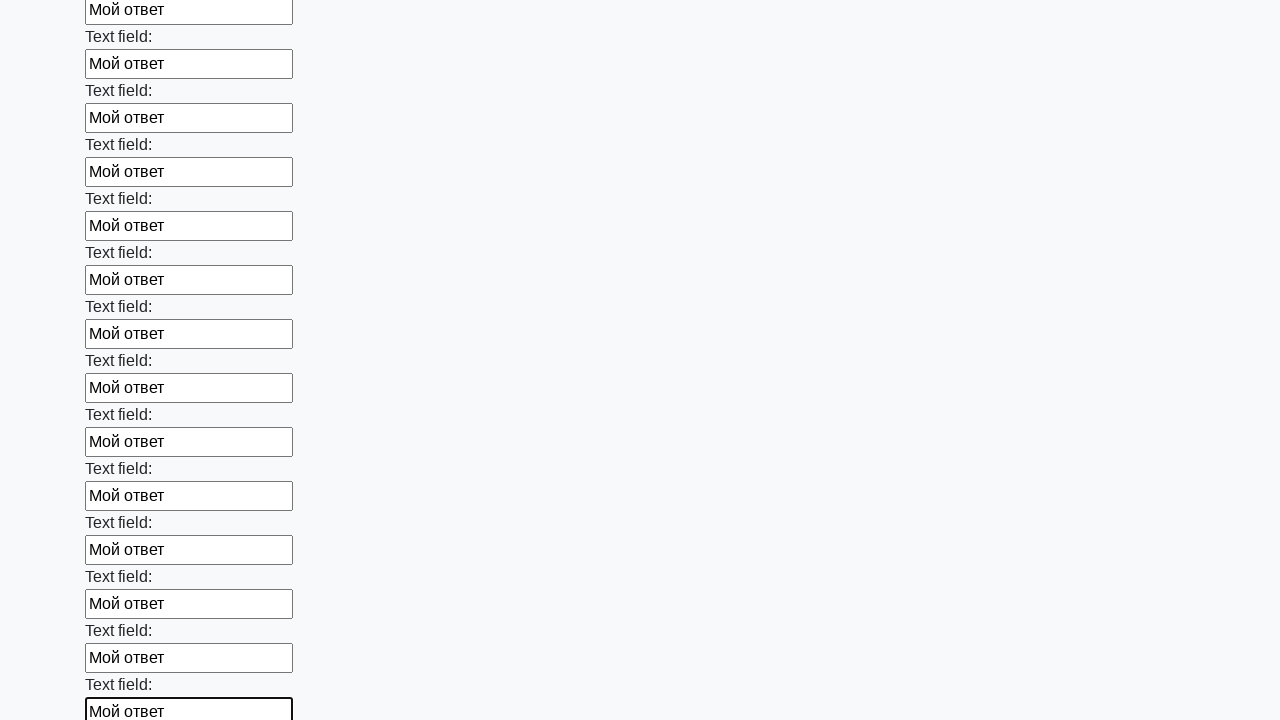

Filled a text input field with 'Мой ответ' on [type='text'] >> nth=60
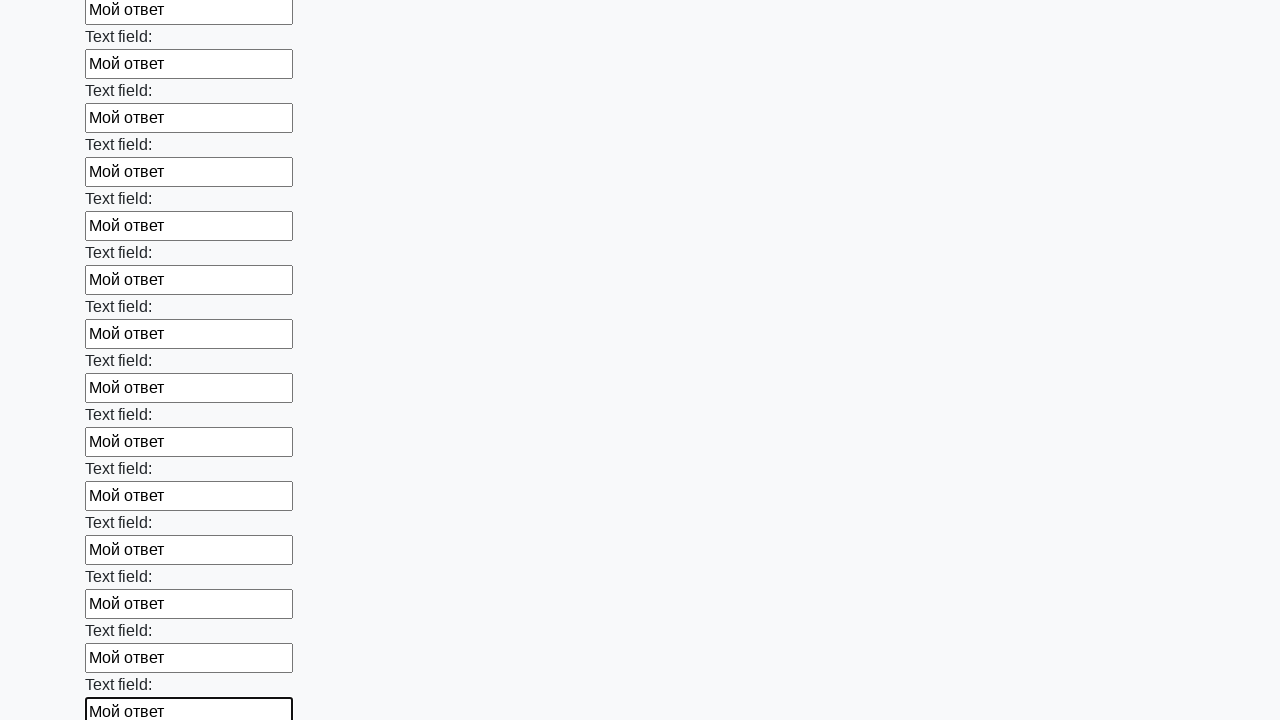

Filled a text input field with 'Мой ответ' on [type='text'] >> nth=61
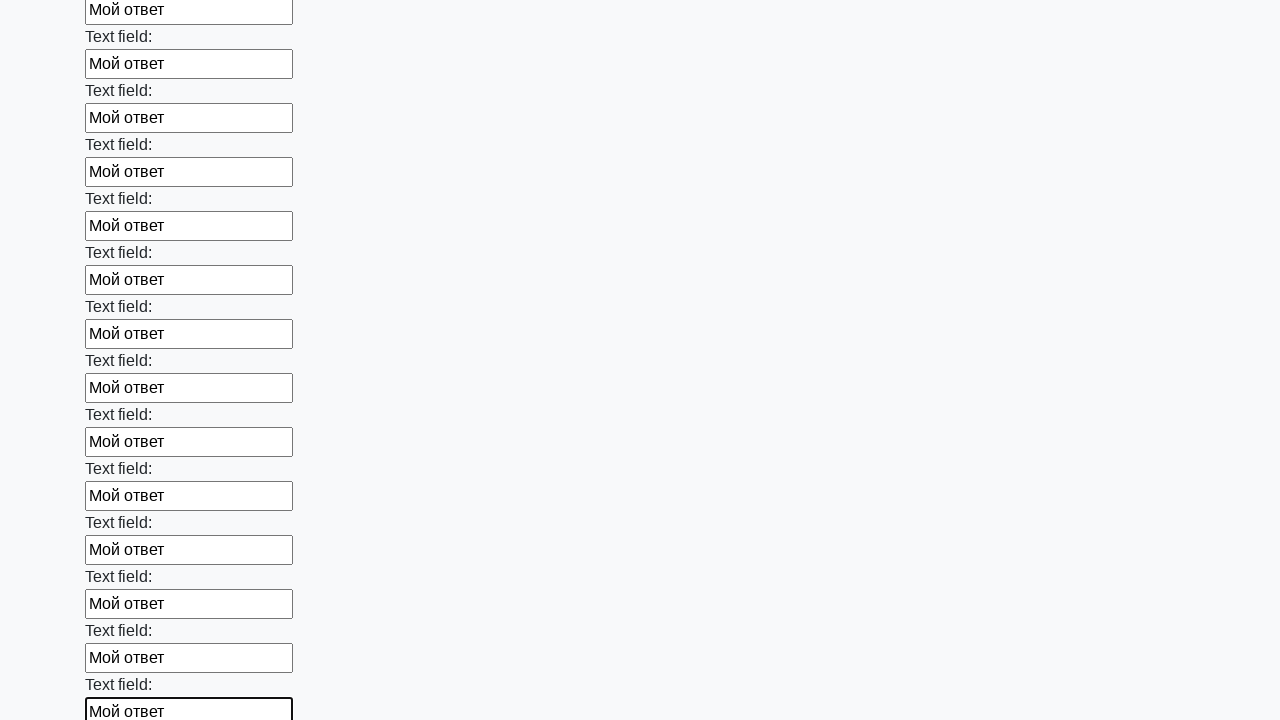

Filled a text input field with 'Мой ответ' on [type='text'] >> nth=62
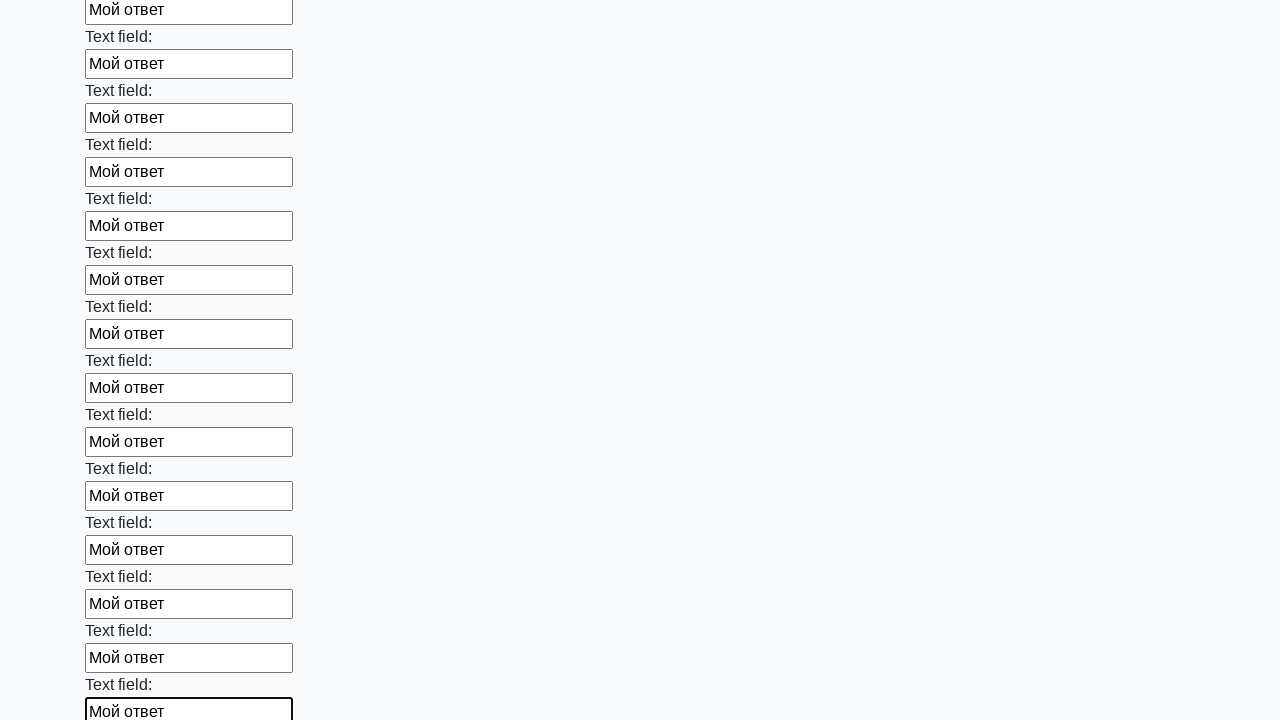

Filled a text input field with 'Мой ответ' on [type='text'] >> nth=63
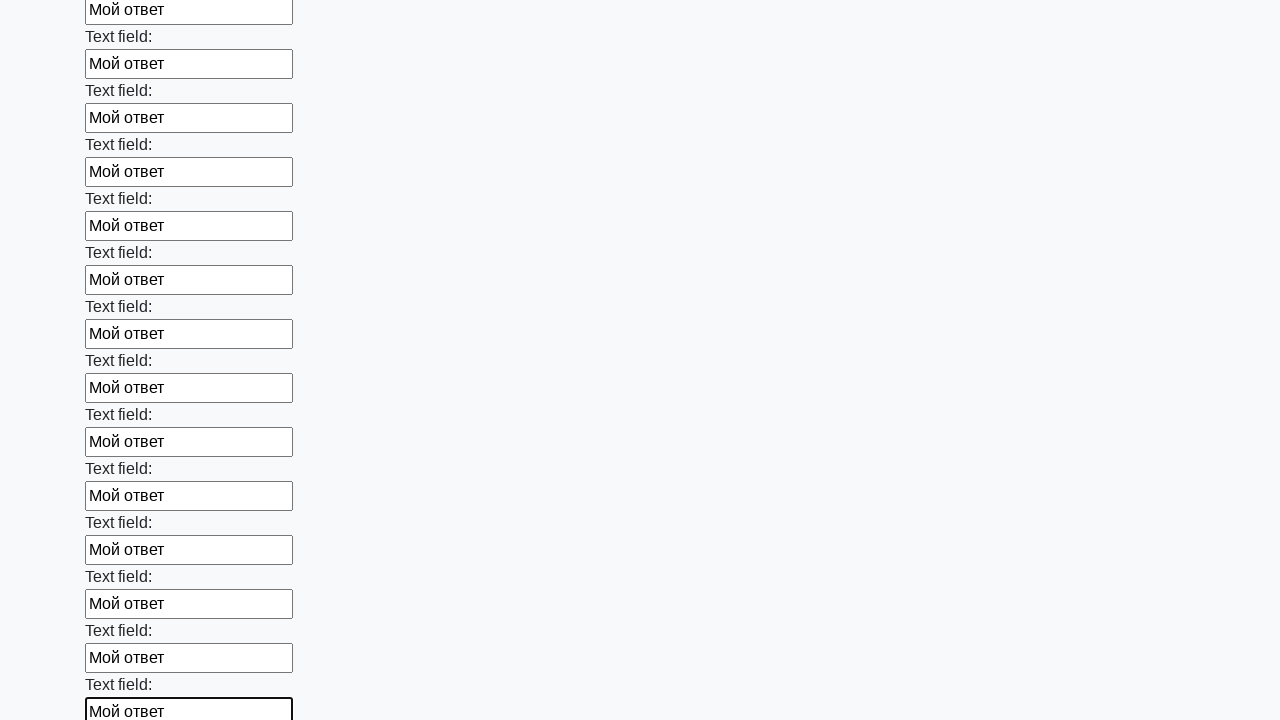

Filled a text input field with 'Мой ответ' on [type='text'] >> nth=64
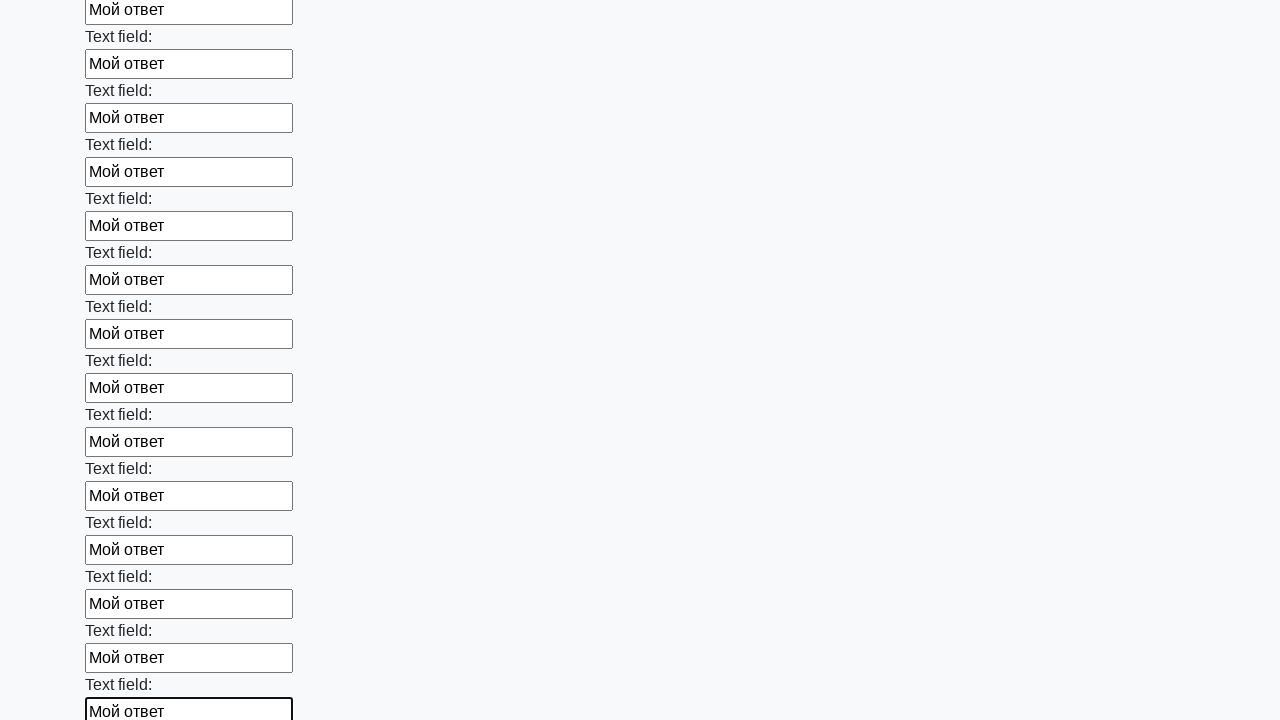

Filled a text input field with 'Мой ответ' on [type='text'] >> nth=65
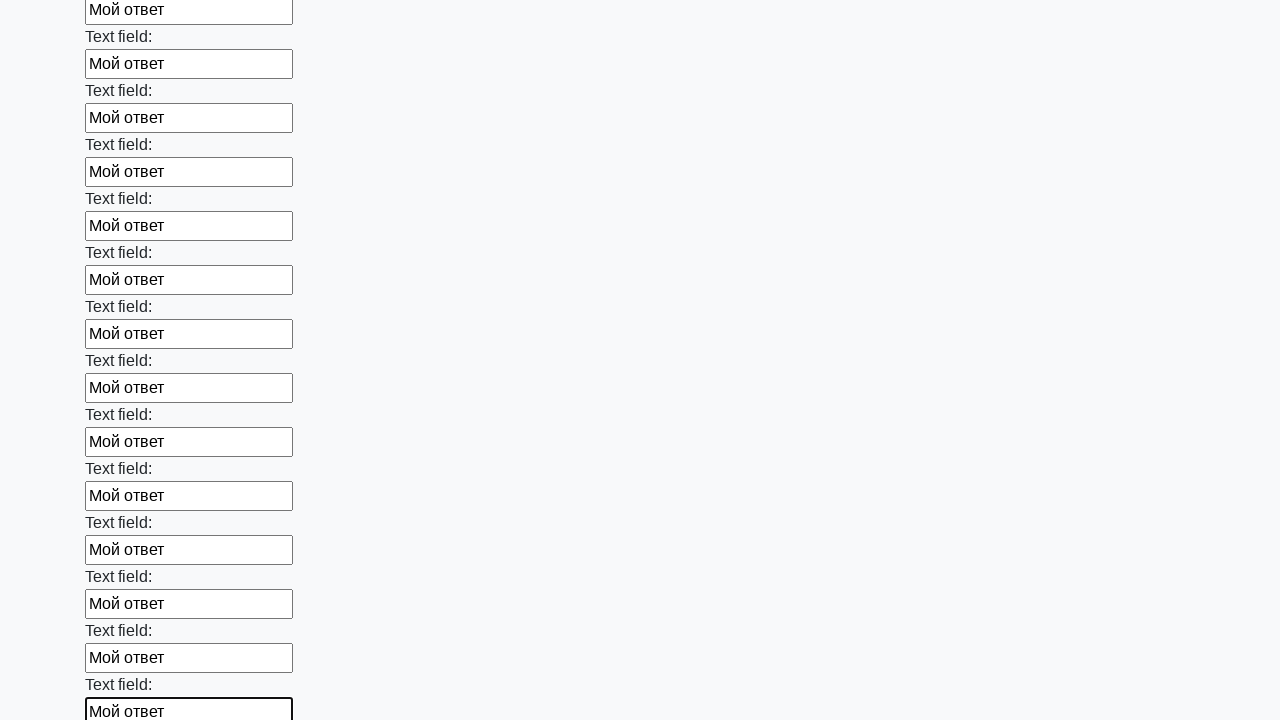

Filled a text input field with 'Мой ответ' on [type='text'] >> nth=66
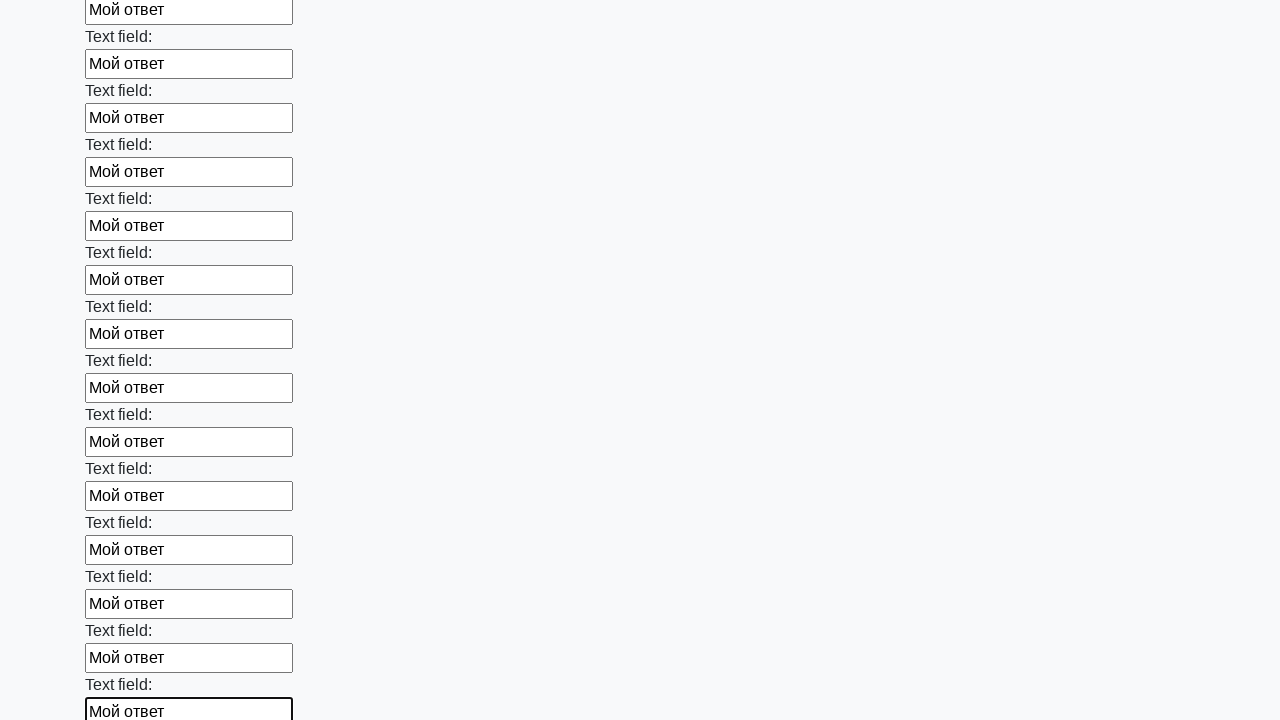

Filled a text input field with 'Мой ответ' on [type='text'] >> nth=67
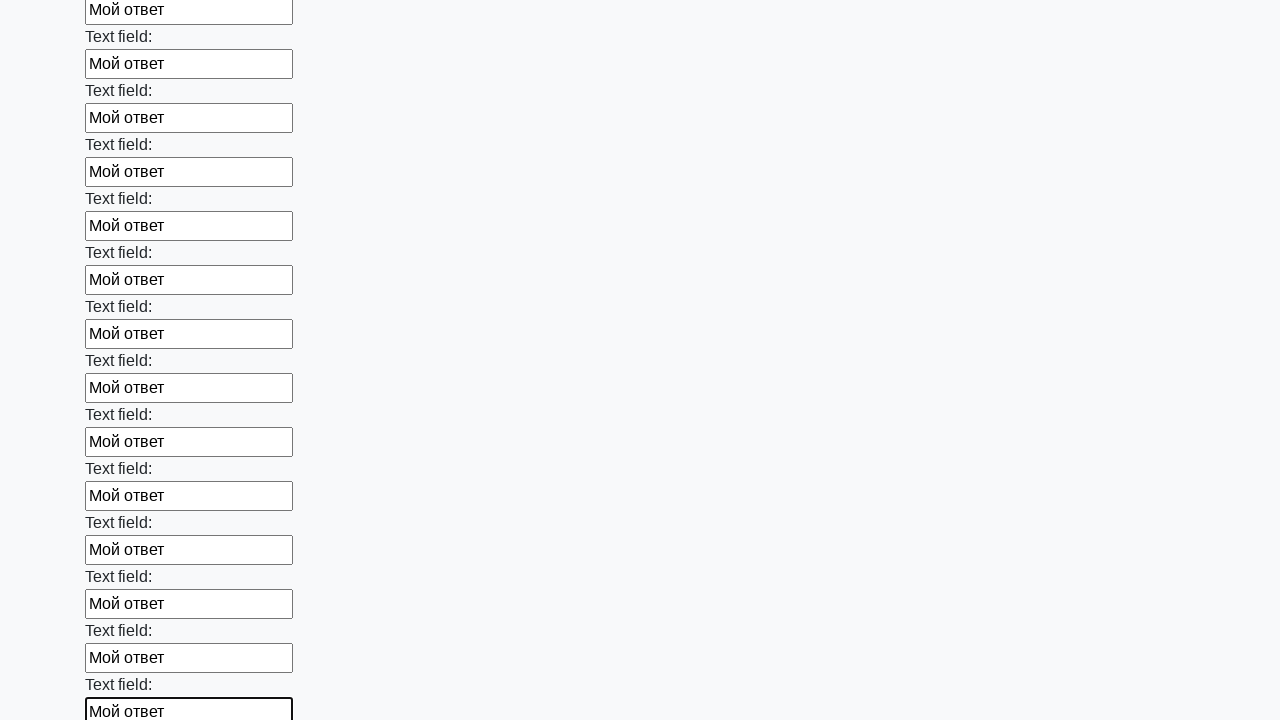

Filled a text input field with 'Мой ответ' on [type='text'] >> nth=68
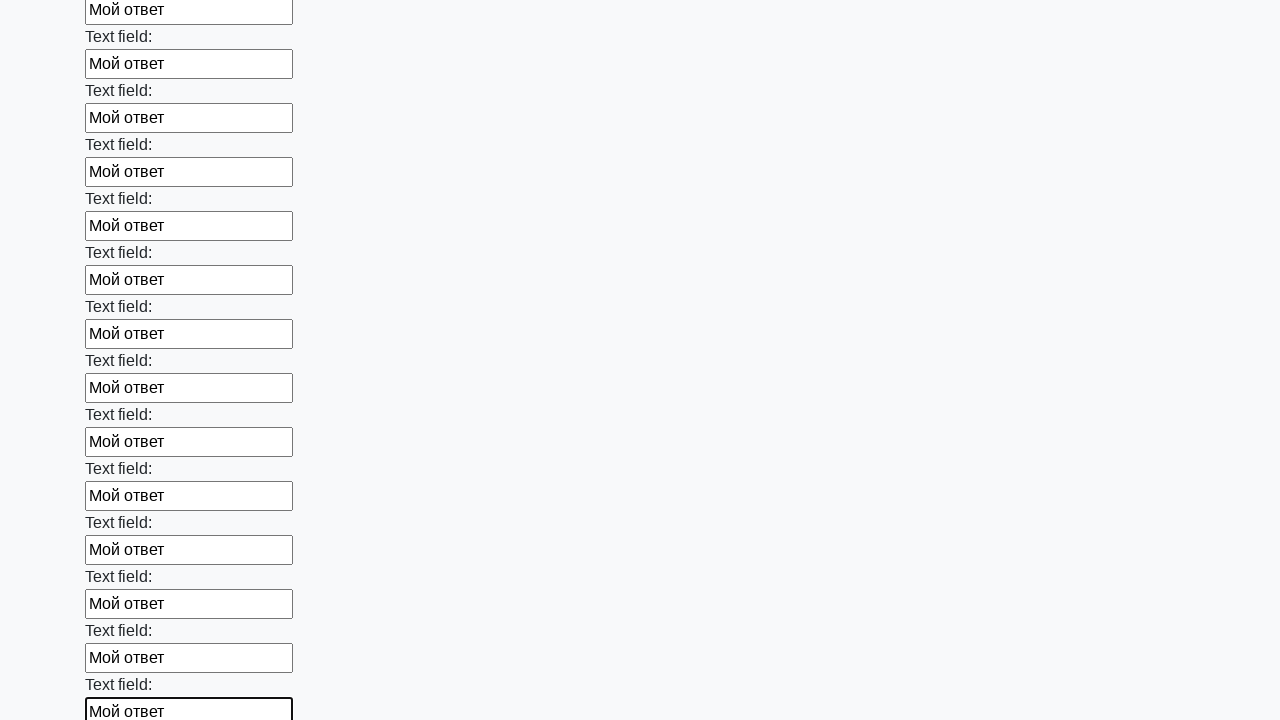

Filled a text input field with 'Мой ответ' on [type='text'] >> nth=69
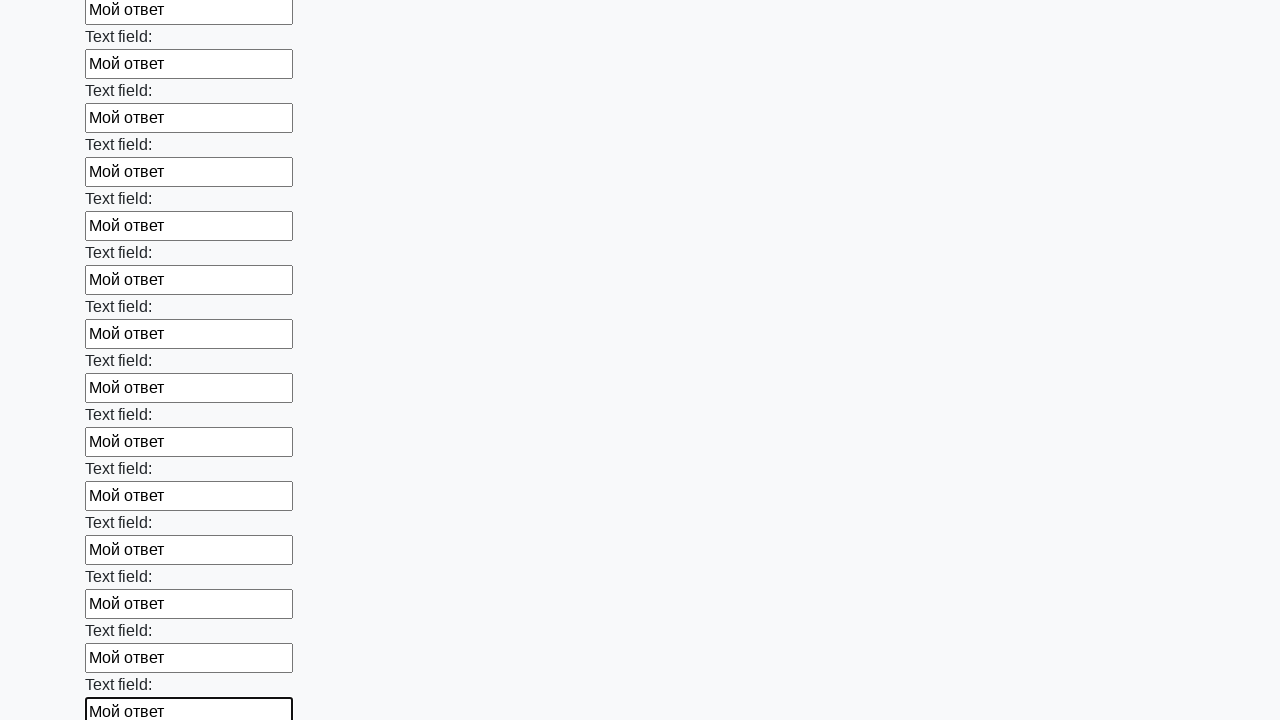

Filled a text input field with 'Мой ответ' on [type='text'] >> nth=70
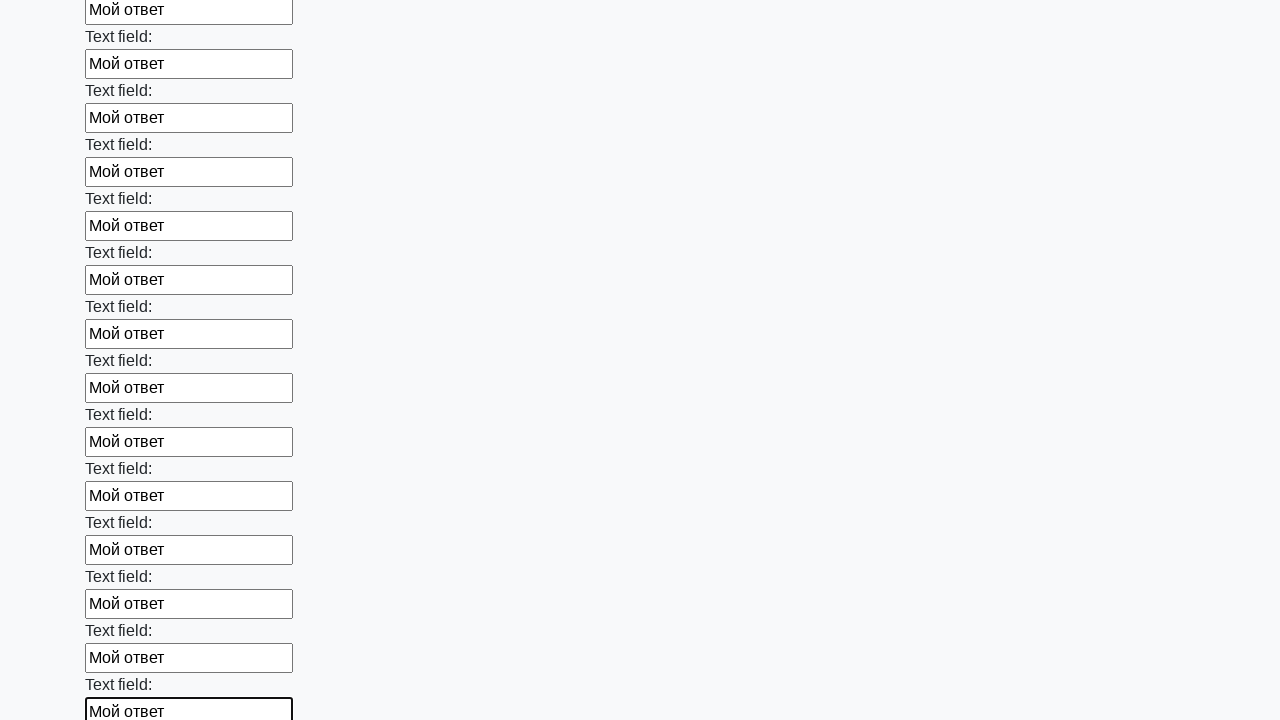

Filled a text input field with 'Мой ответ' on [type='text'] >> nth=71
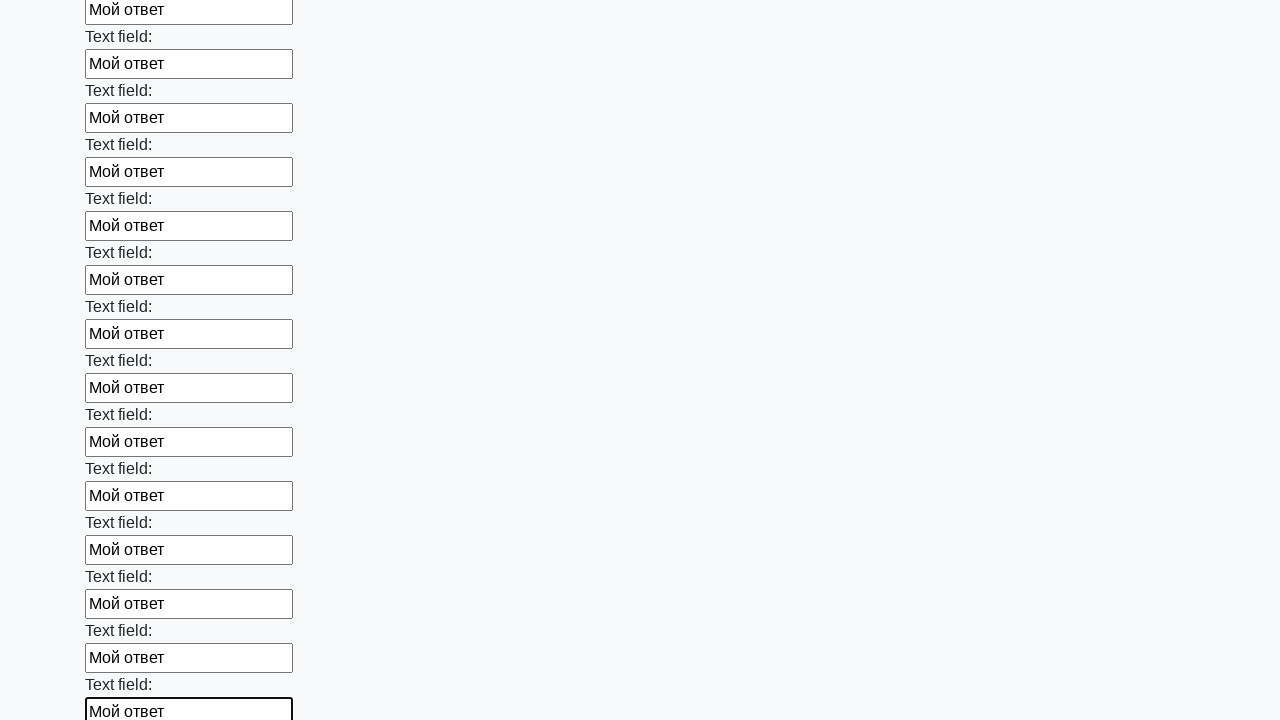

Filled a text input field with 'Мой ответ' on [type='text'] >> nth=72
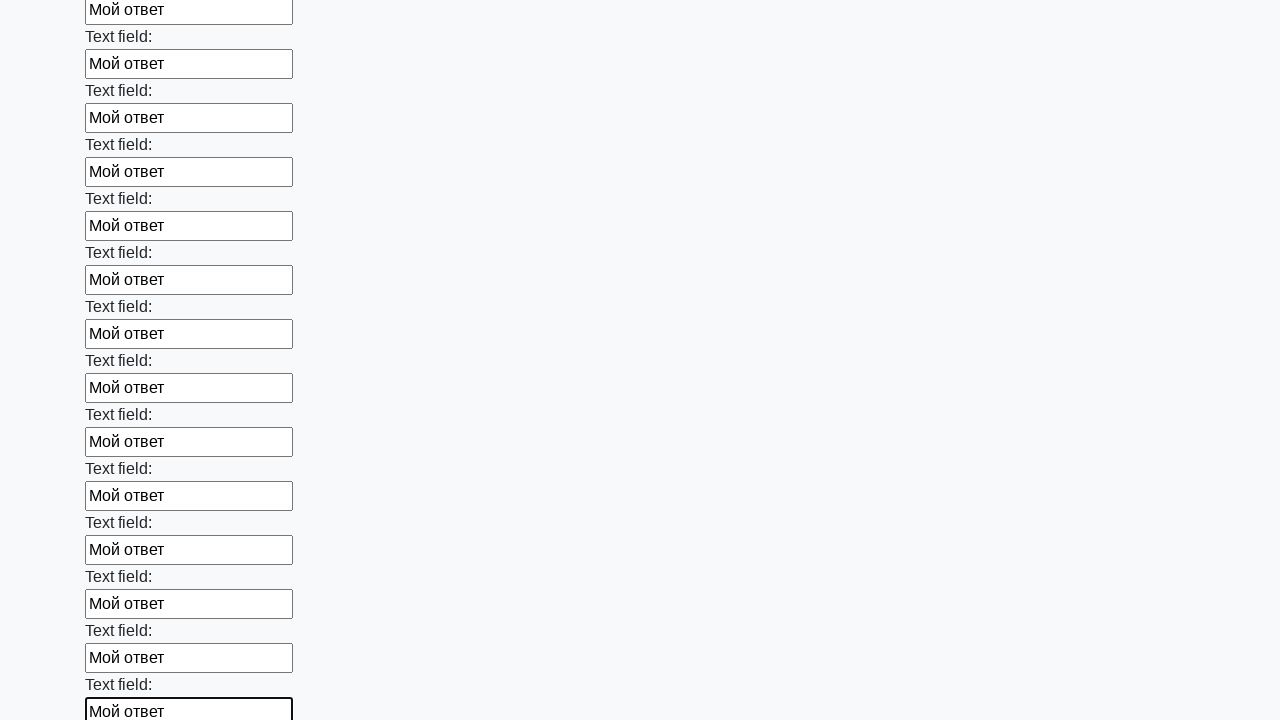

Filled a text input field with 'Мой ответ' on [type='text'] >> nth=73
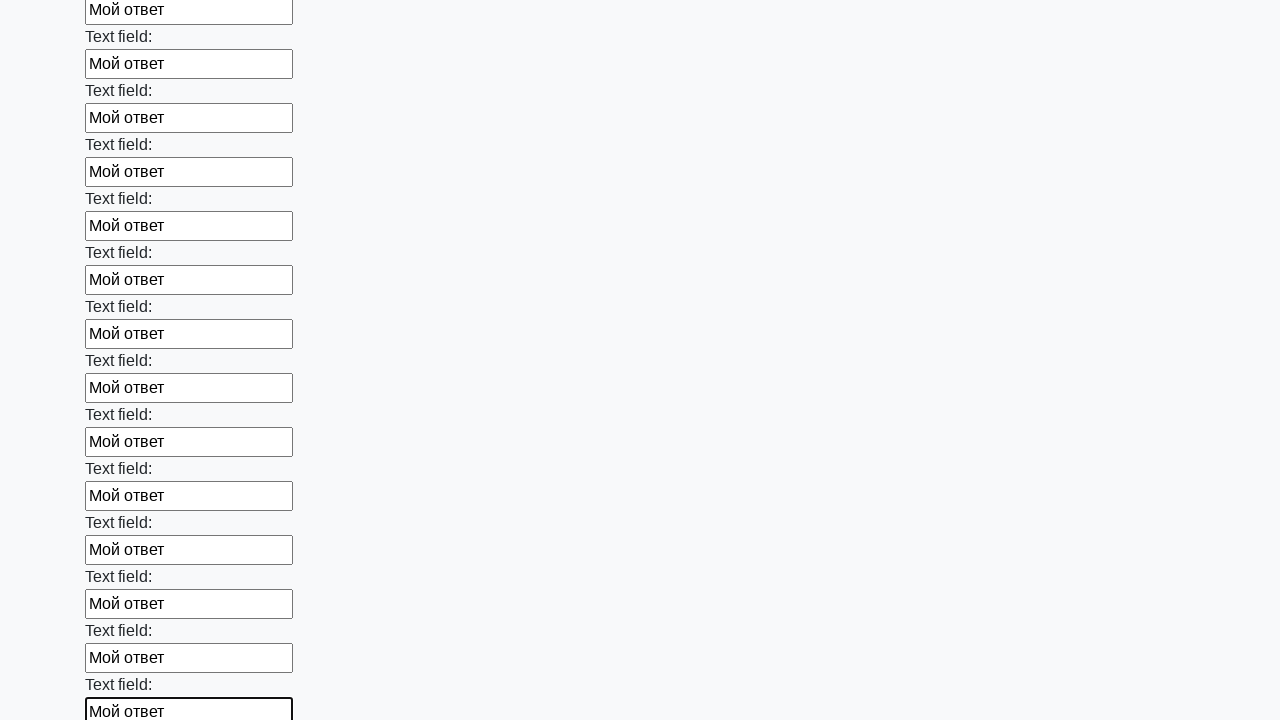

Filled a text input field with 'Мой ответ' on [type='text'] >> nth=74
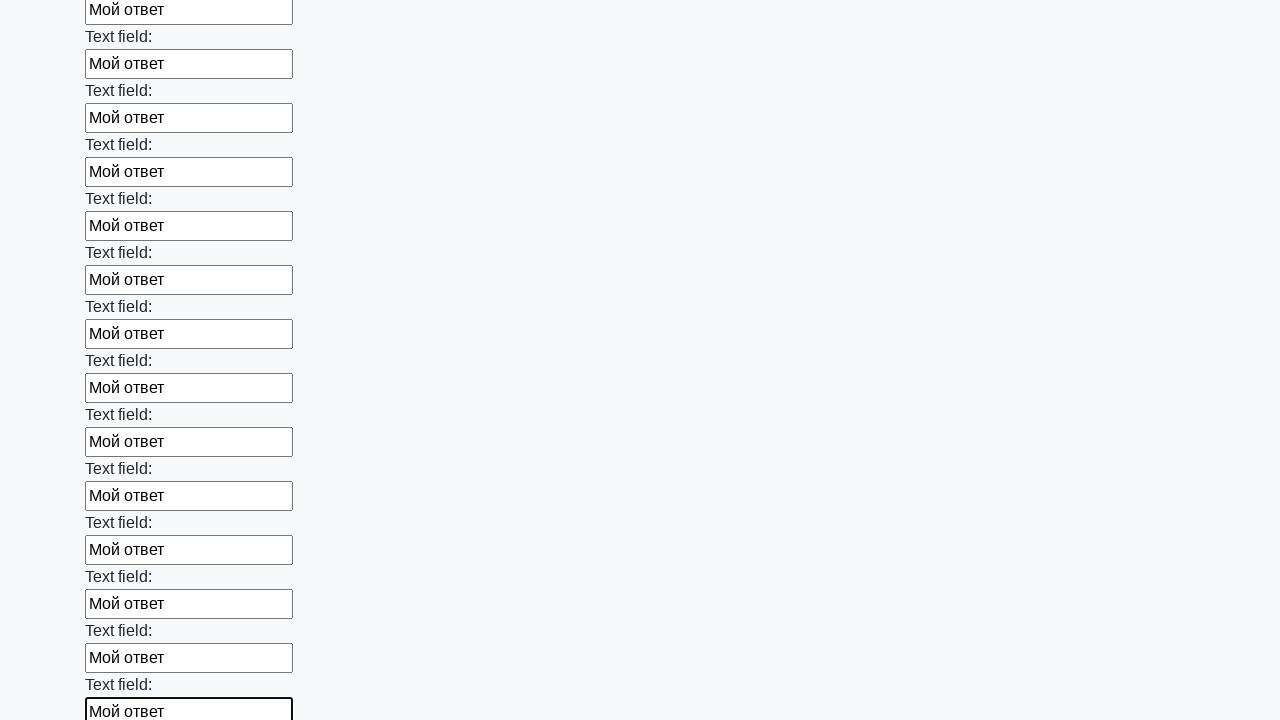

Filled a text input field with 'Мой ответ' on [type='text'] >> nth=75
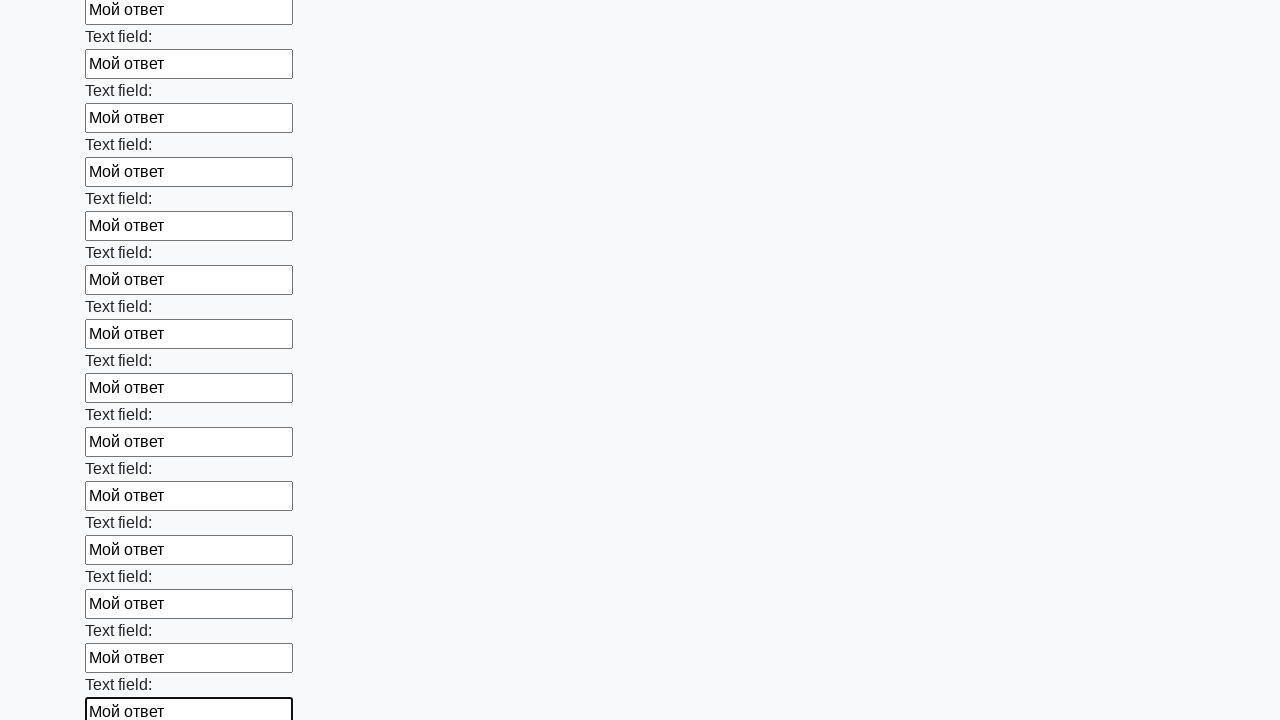

Filled a text input field with 'Мой ответ' on [type='text'] >> nth=76
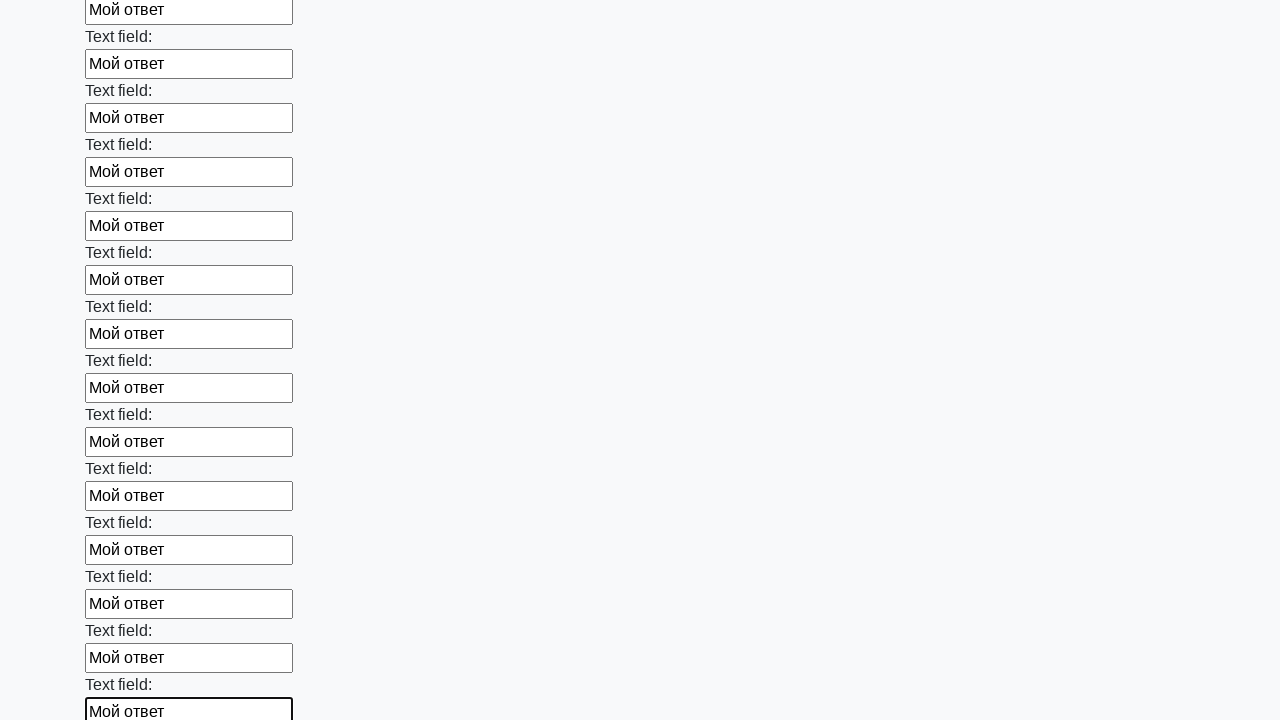

Filled a text input field with 'Мой ответ' on [type='text'] >> nth=77
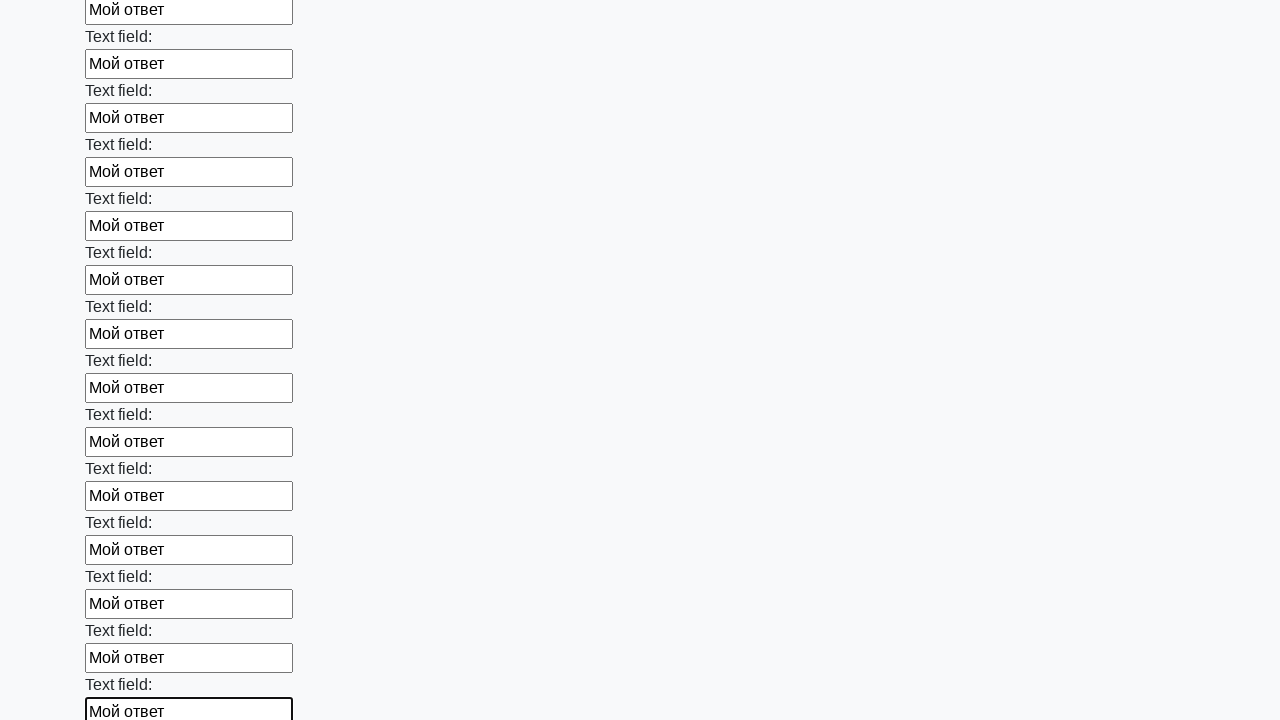

Filled a text input field with 'Мой ответ' on [type='text'] >> nth=78
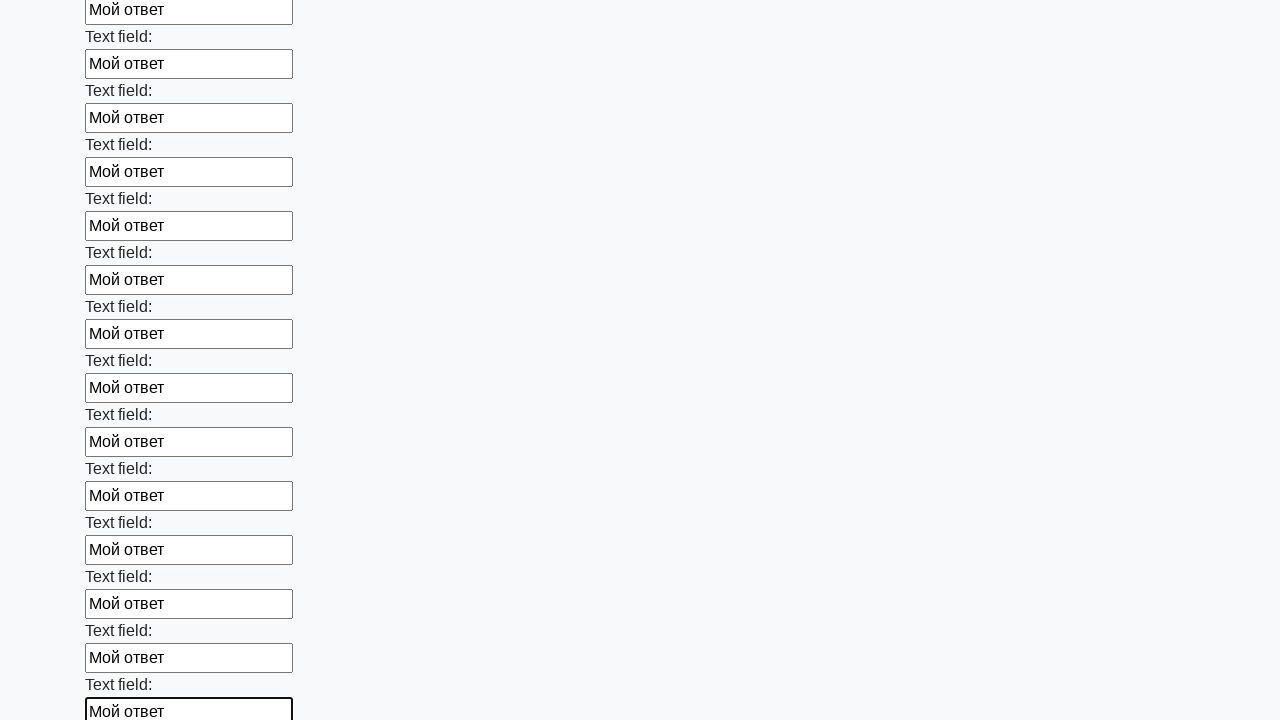

Filled a text input field with 'Мой ответ' on [type='text'] >> nth=79
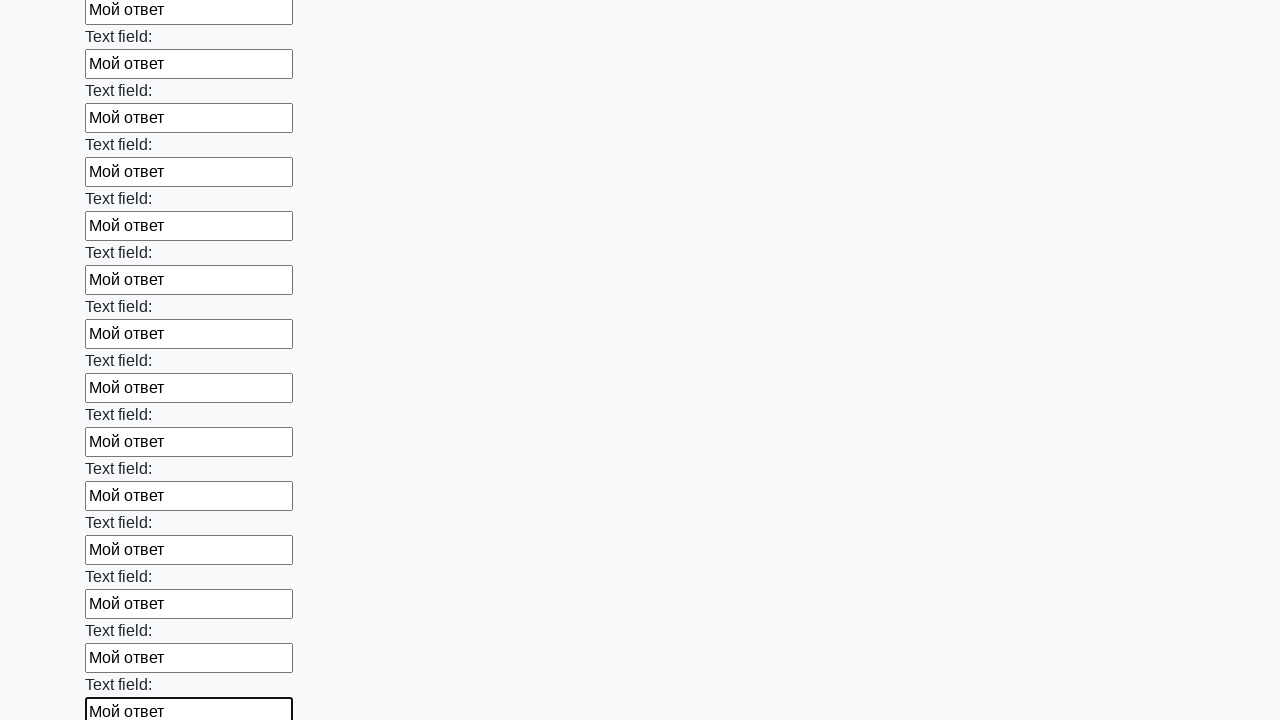

Filled a text input field with 'Мой ответ' on [type='text'] >> nth=80
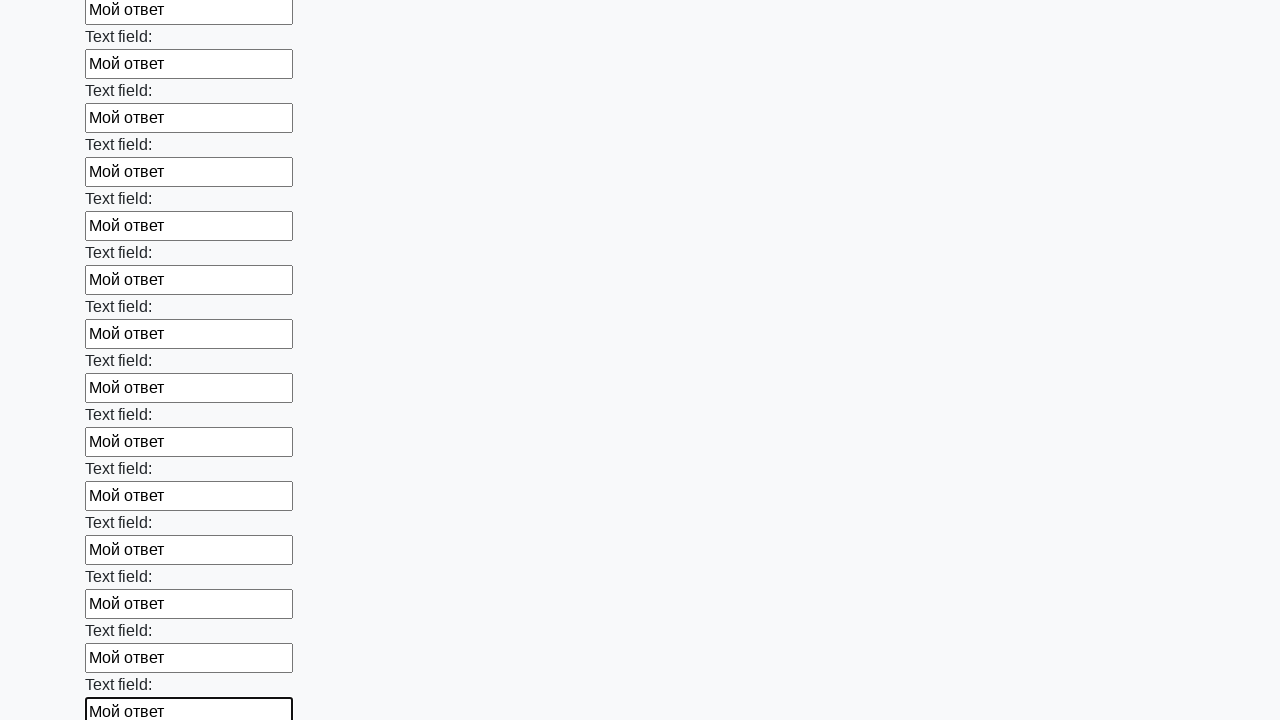

Filled a text input field with 'Мой ответ' on [type='text'] >> nth=81
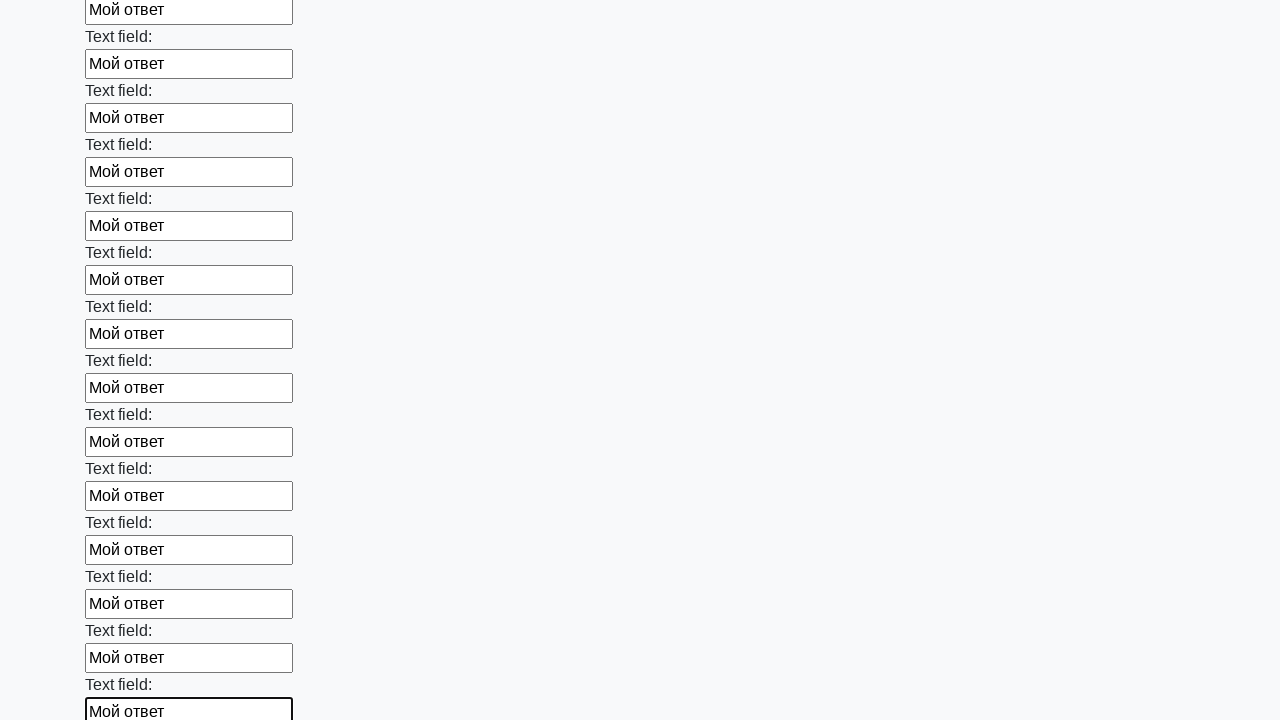

Filled a text input field with 'Мой ответ' on [type='text'] >> nth=82
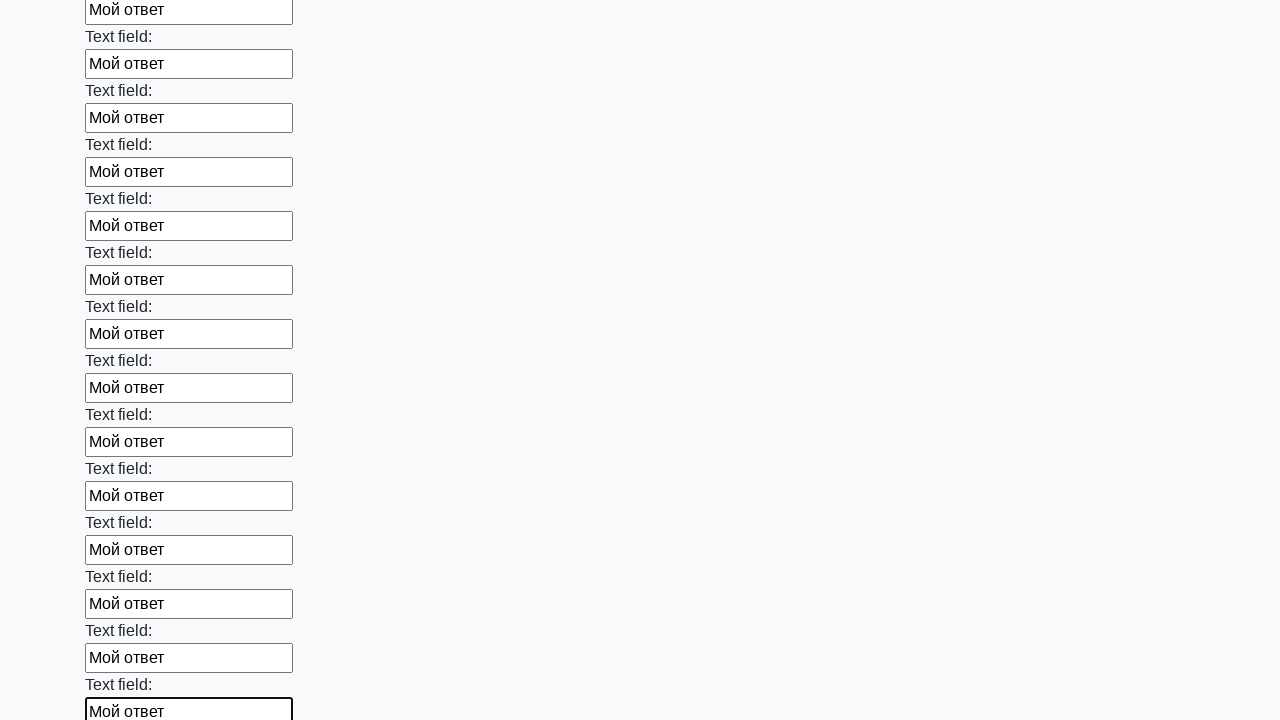

Filled a text input field with 'Мой ответ' on [type='text'] >> nth=83
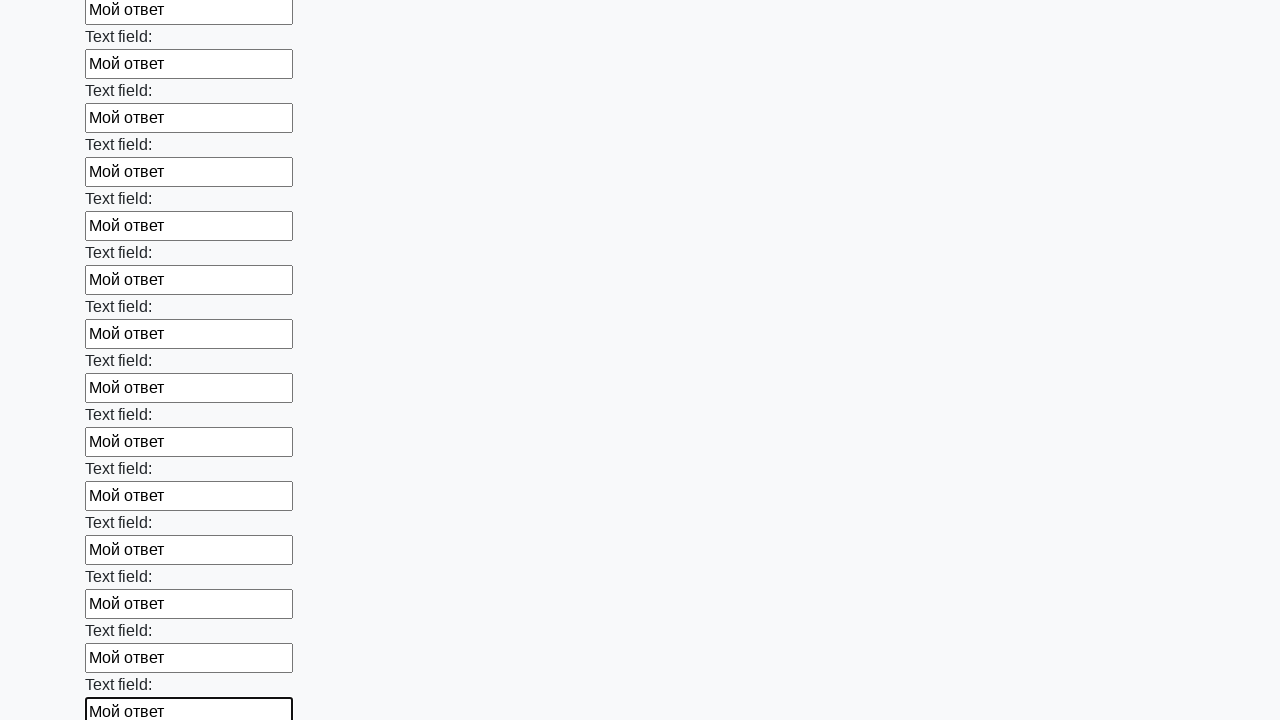

Filled a text input field with 'Мой ответ' on [type='text'] >> nth=84
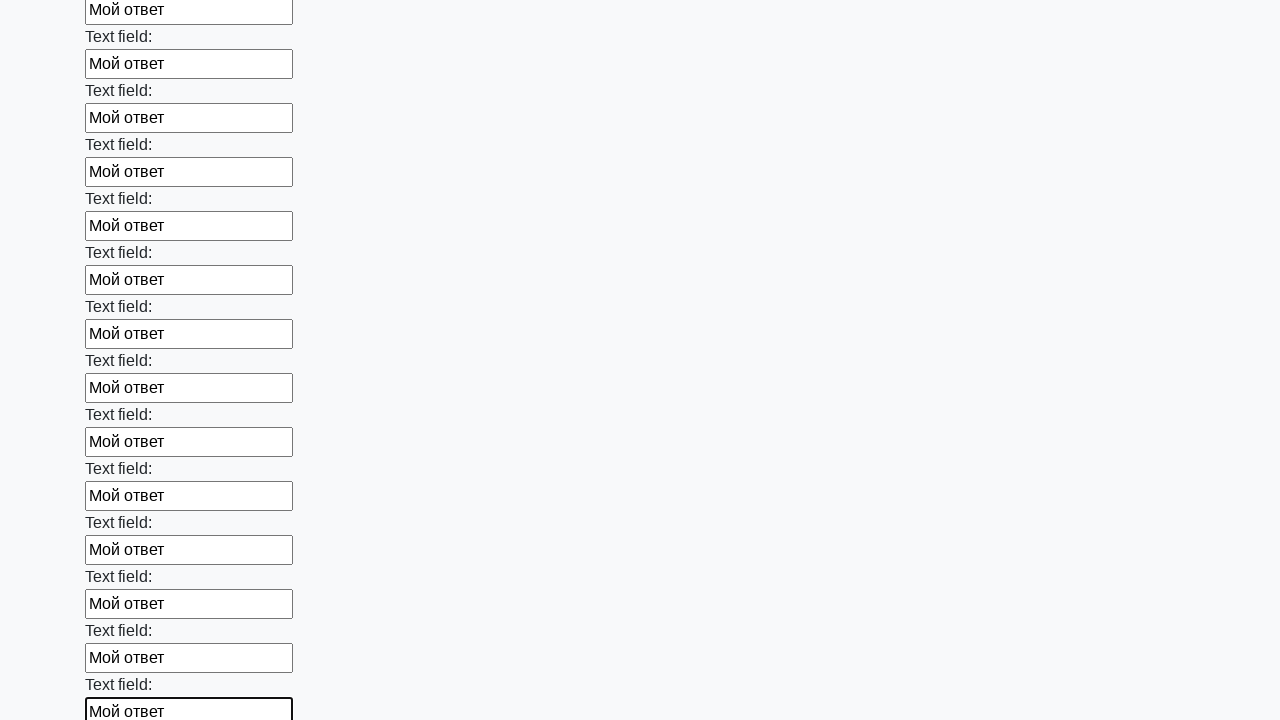

Filled a text input field with 'Мой ответ' on [type='text'] >> nth=85
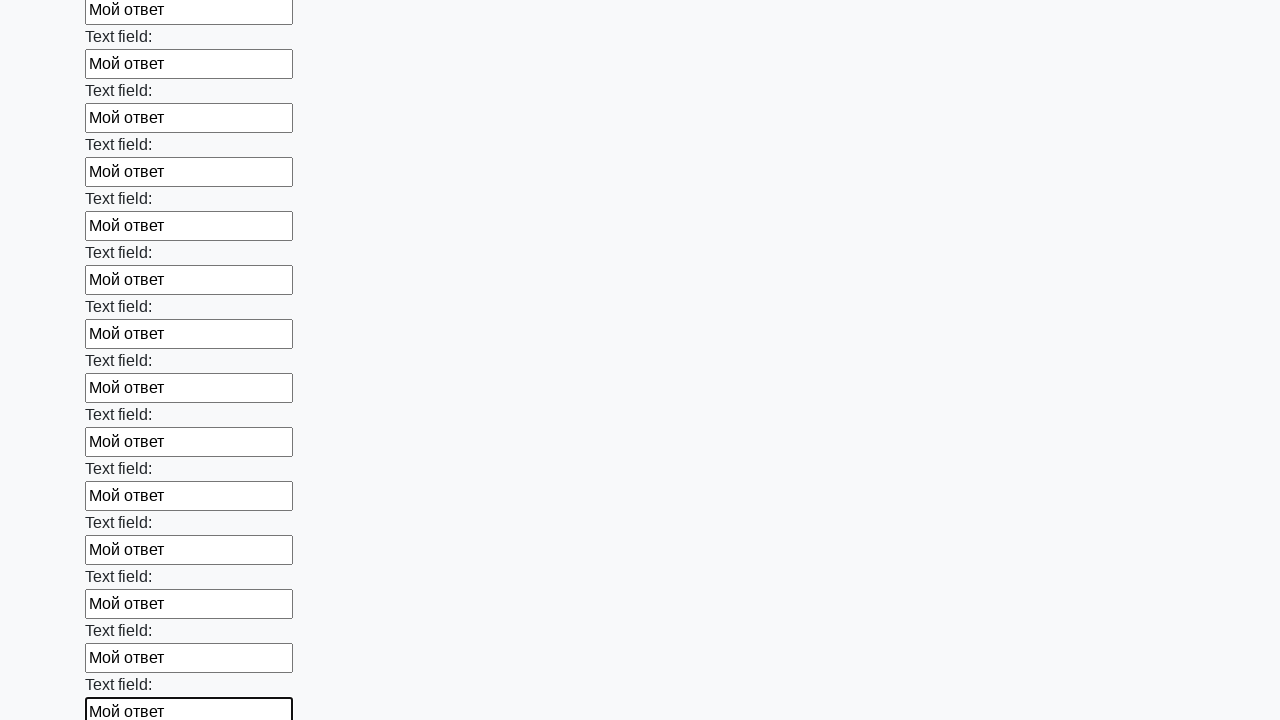

Filled a text input field with 'Мой ответ' on [type='text'] >> nth=86
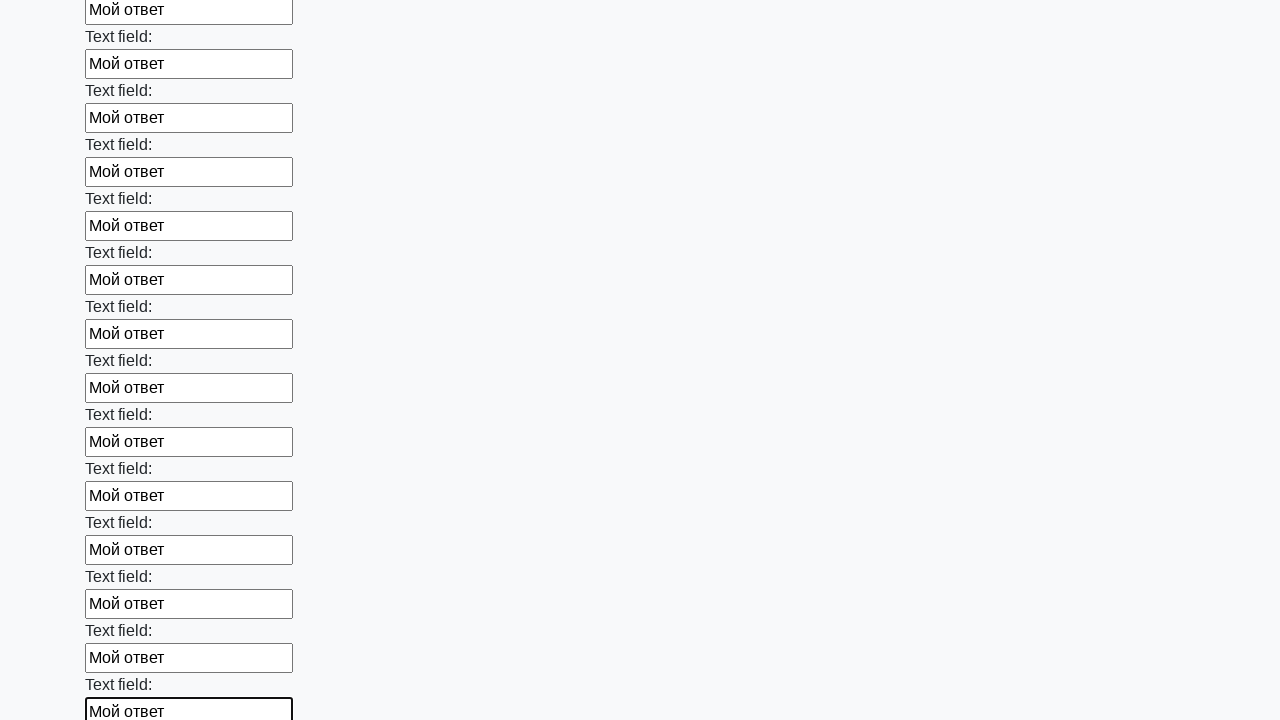

Filled a text input field with 'Мой ответ' on [type='text'] >> nth=87
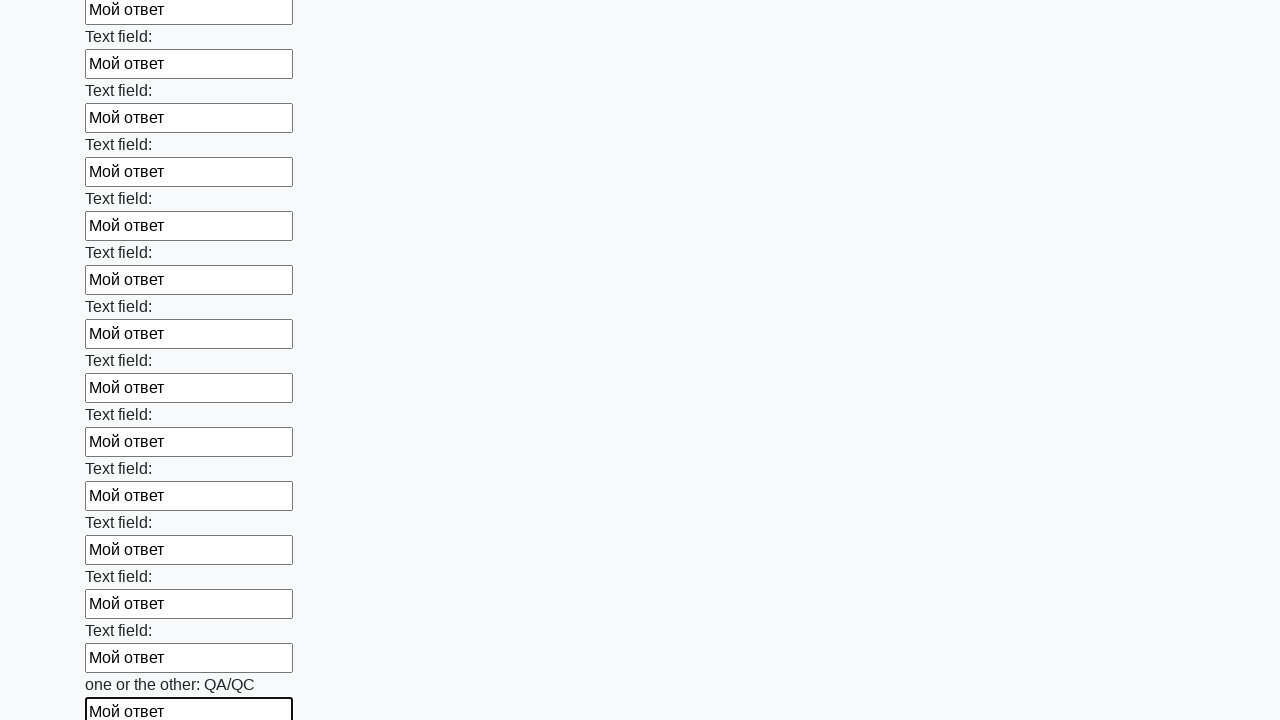

Filled a text input field with 'Мой ответ' on [type='text'] >> nth=88
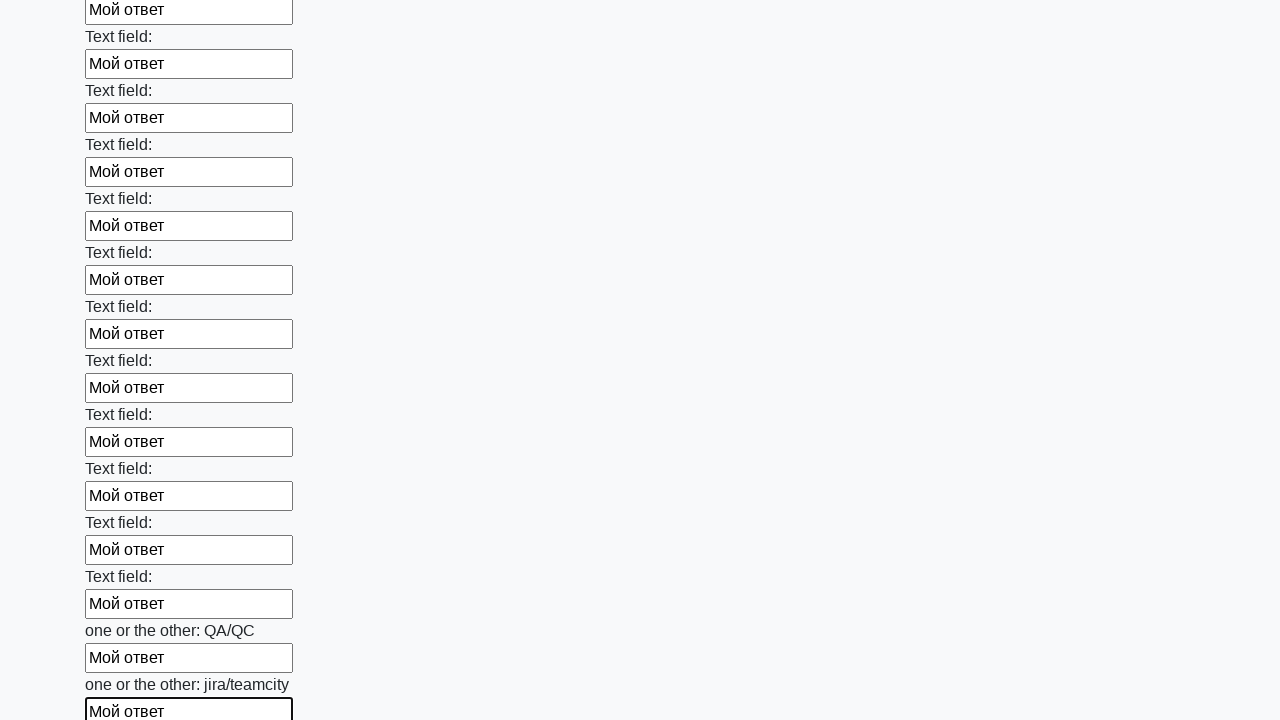

Filled a text input field with 'Мой ответ' on [type='text'] >> nth=89
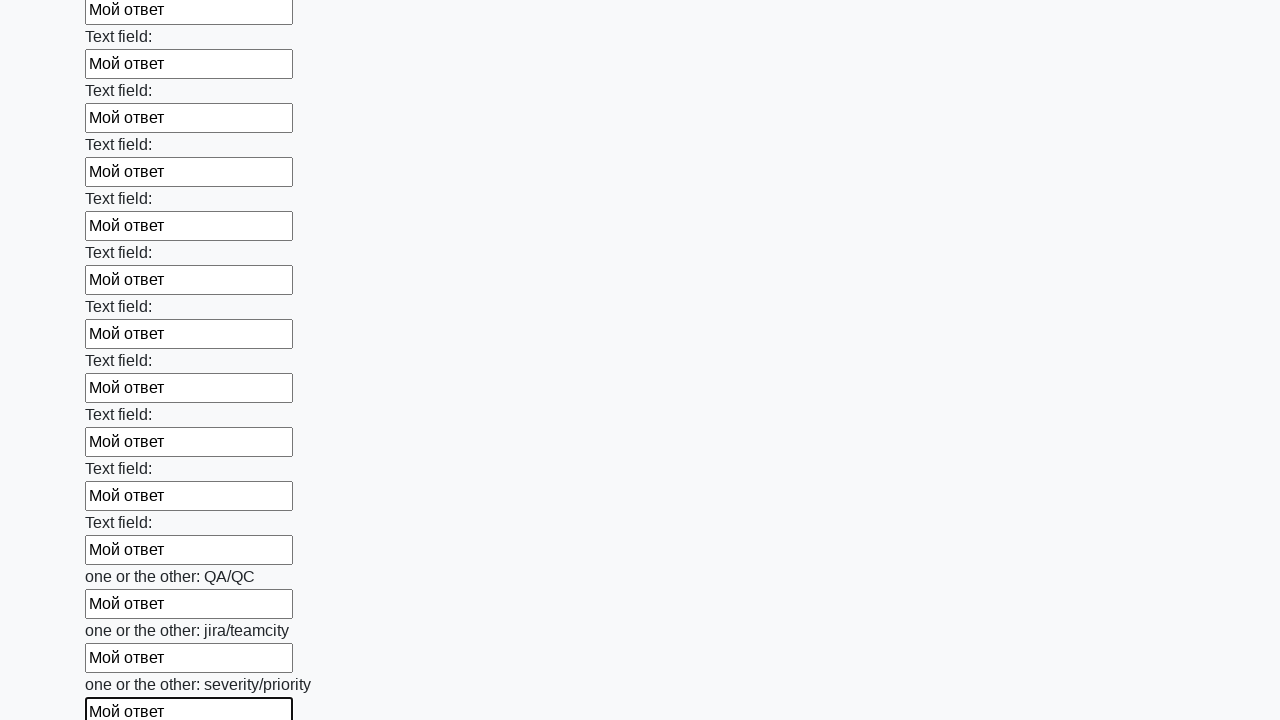

Filled a text input field with 'Мой ответ' on [type='text'] >> nth=90
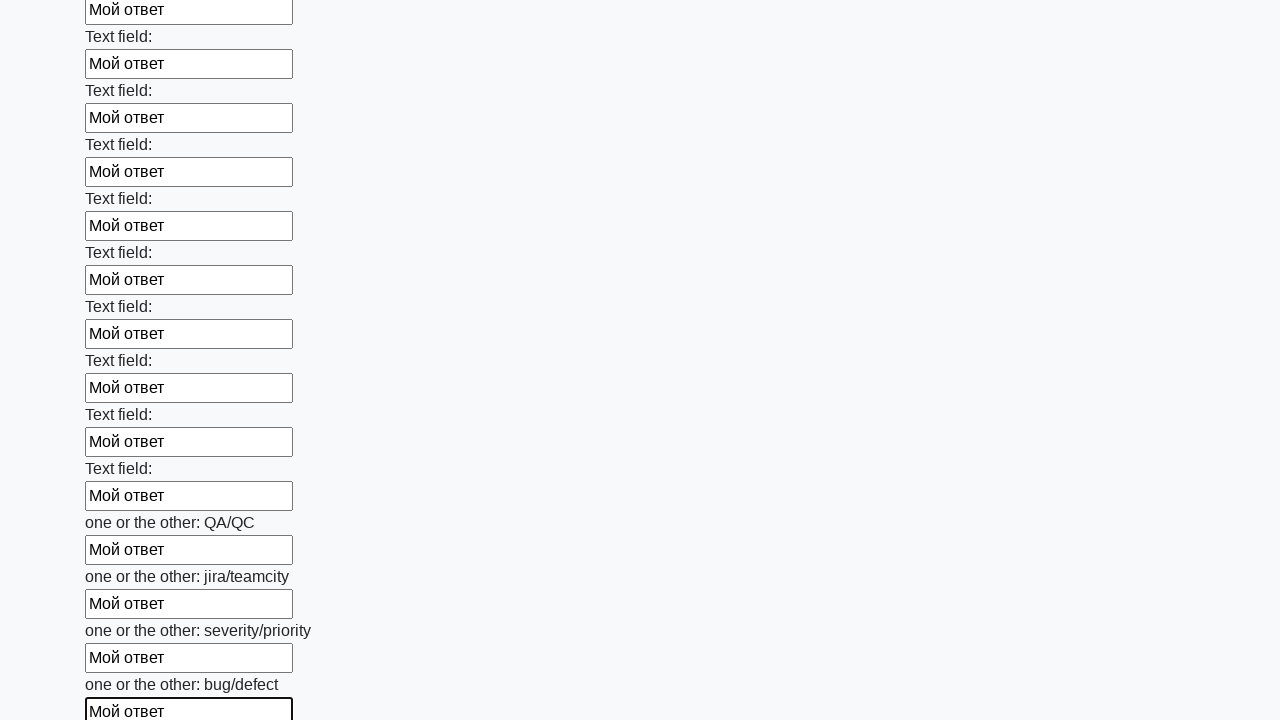

Filled a text input field with 'Мой ответ' on [type='text'] >> nth=91
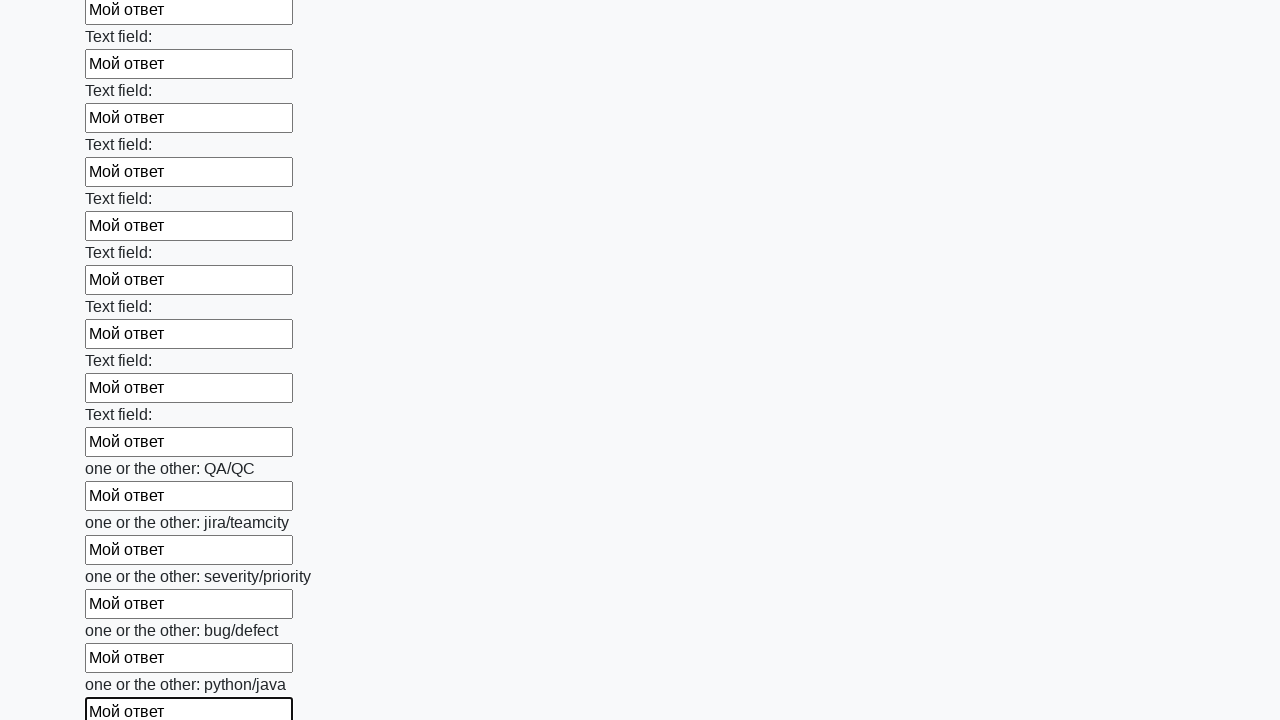

Filled a text input field with 'Мой ответ' on [type='text'] >> nth=92
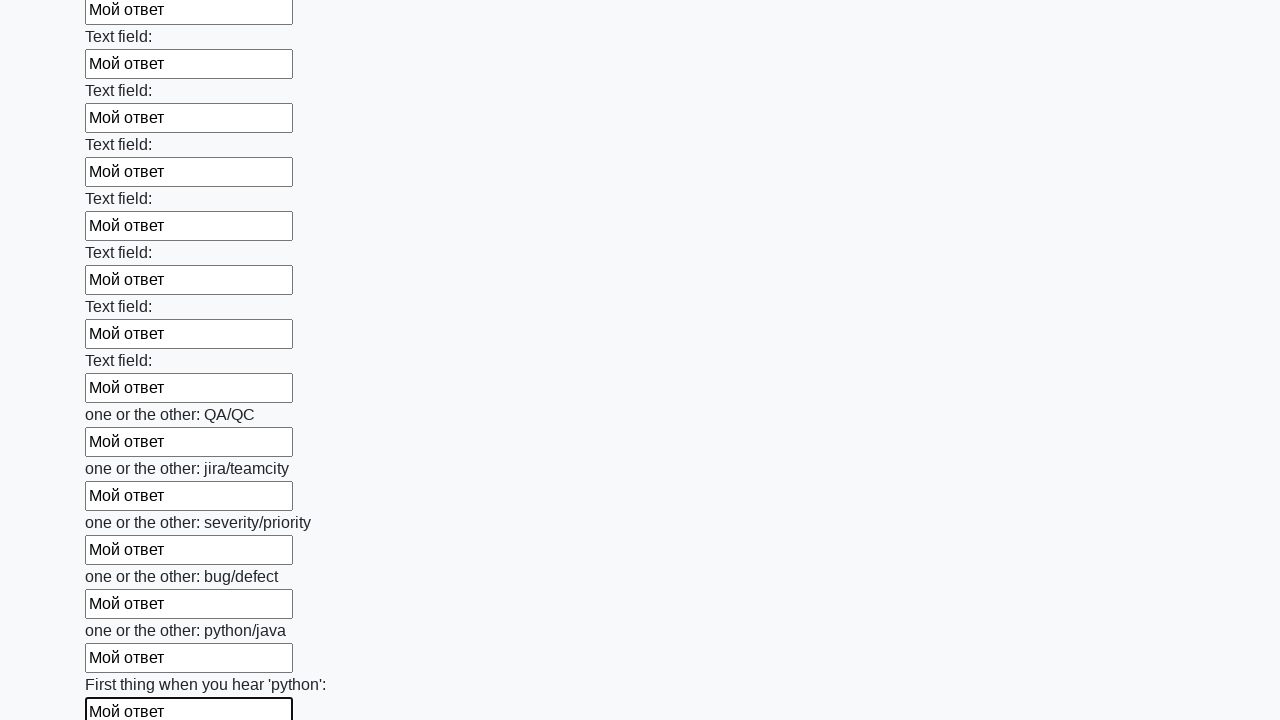

Filled a text input field with 'Мой ответ' on [type='text'] >> nth=93
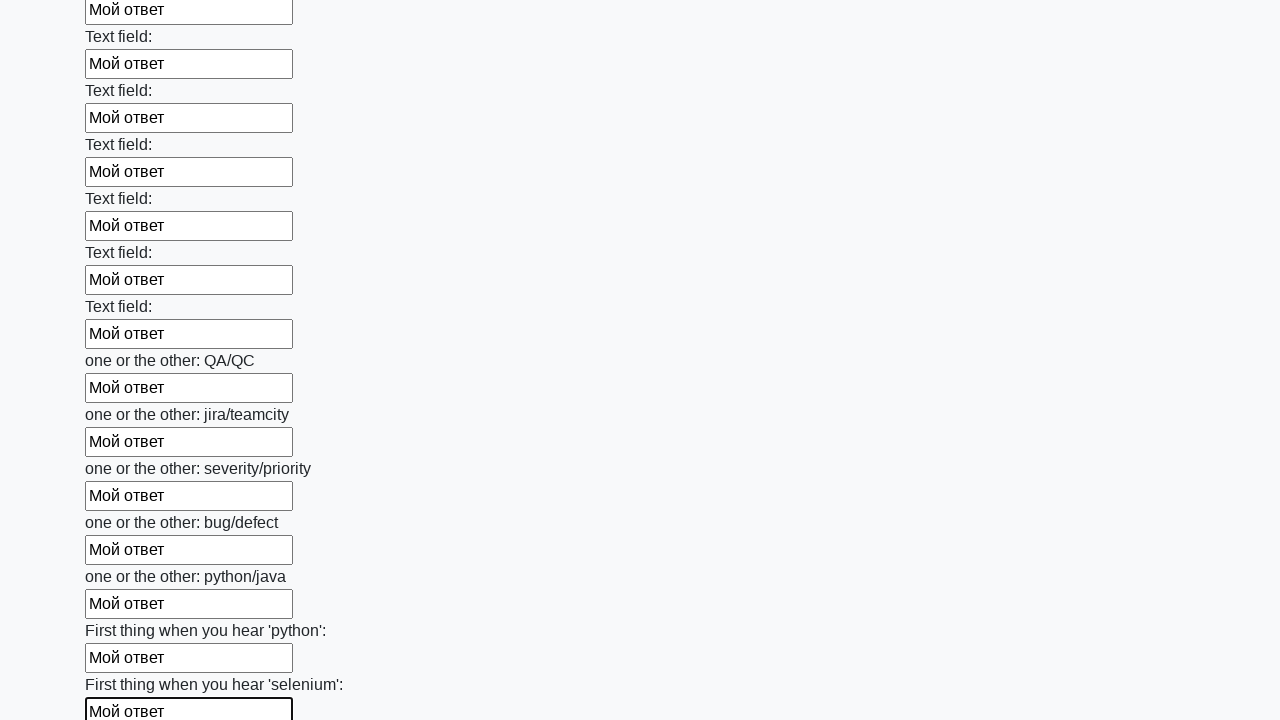

Filled a text input field with 'Мой ответ' on [type='text'] >> nth=94
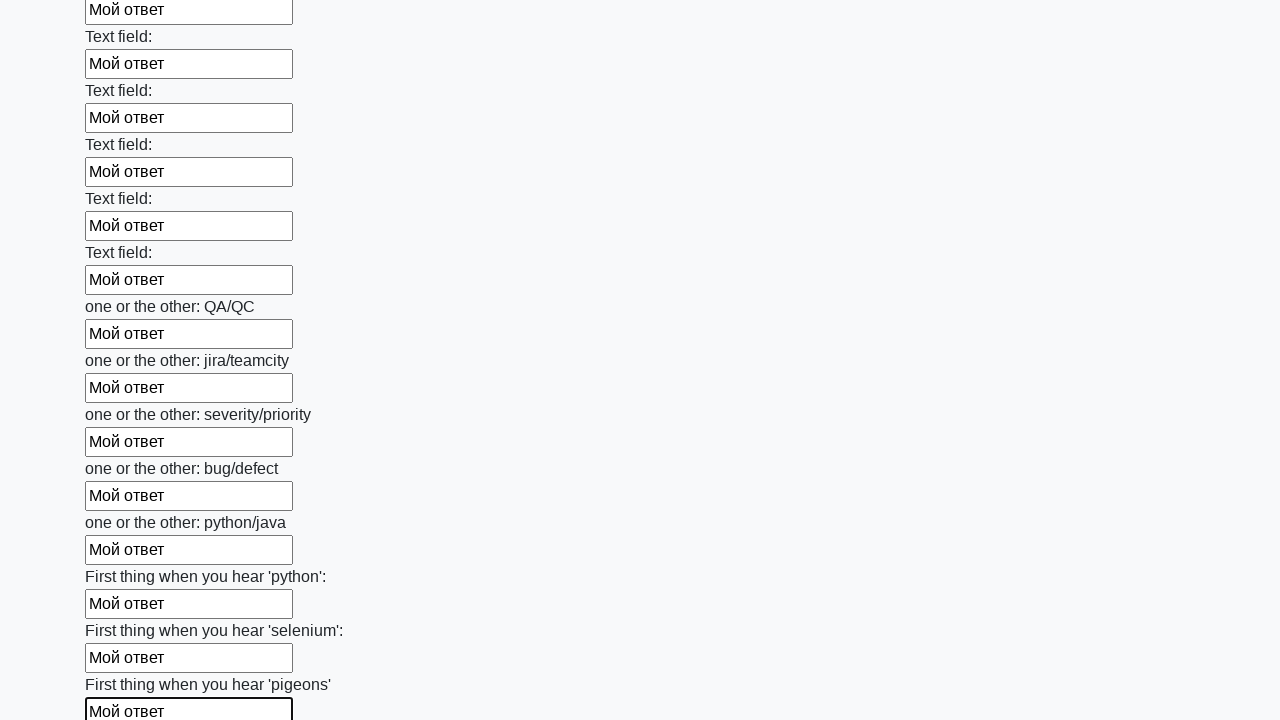

Filled a text input field with 'Мой ответ' on [type='text'] >> nth=95
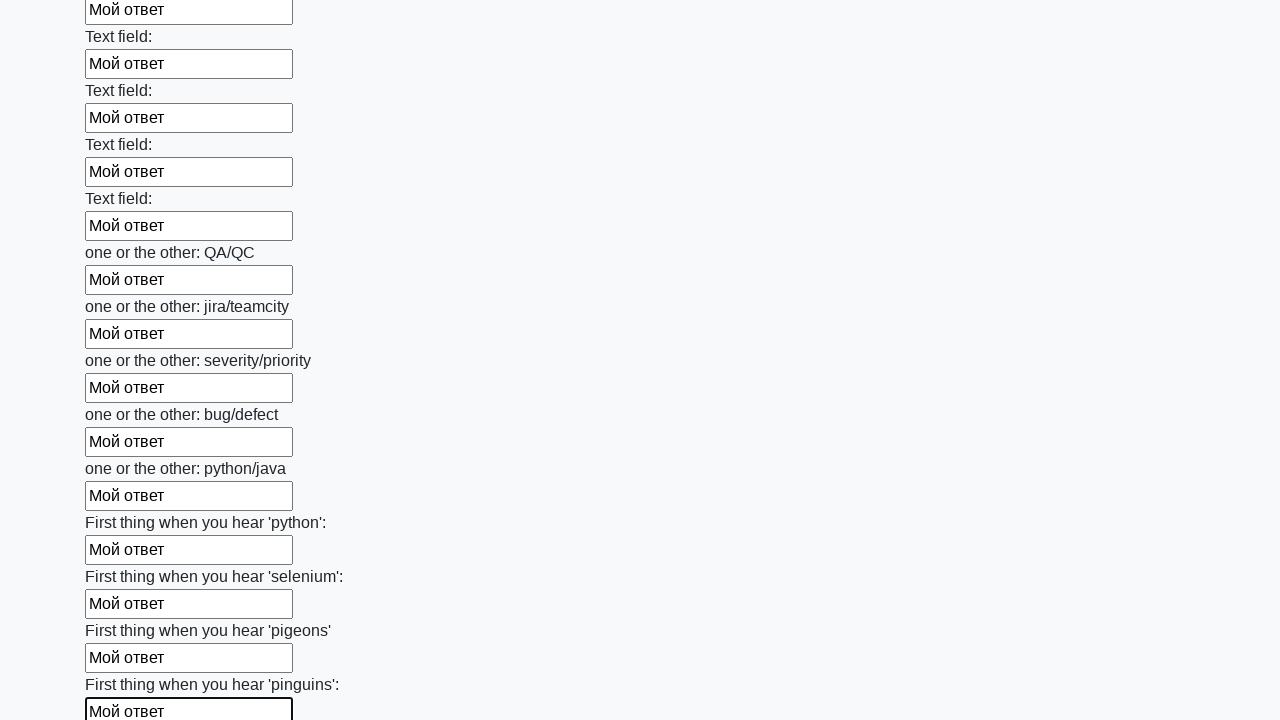

Filled a text input field with 'Мой ответ' on [type='text'] >> nth=96
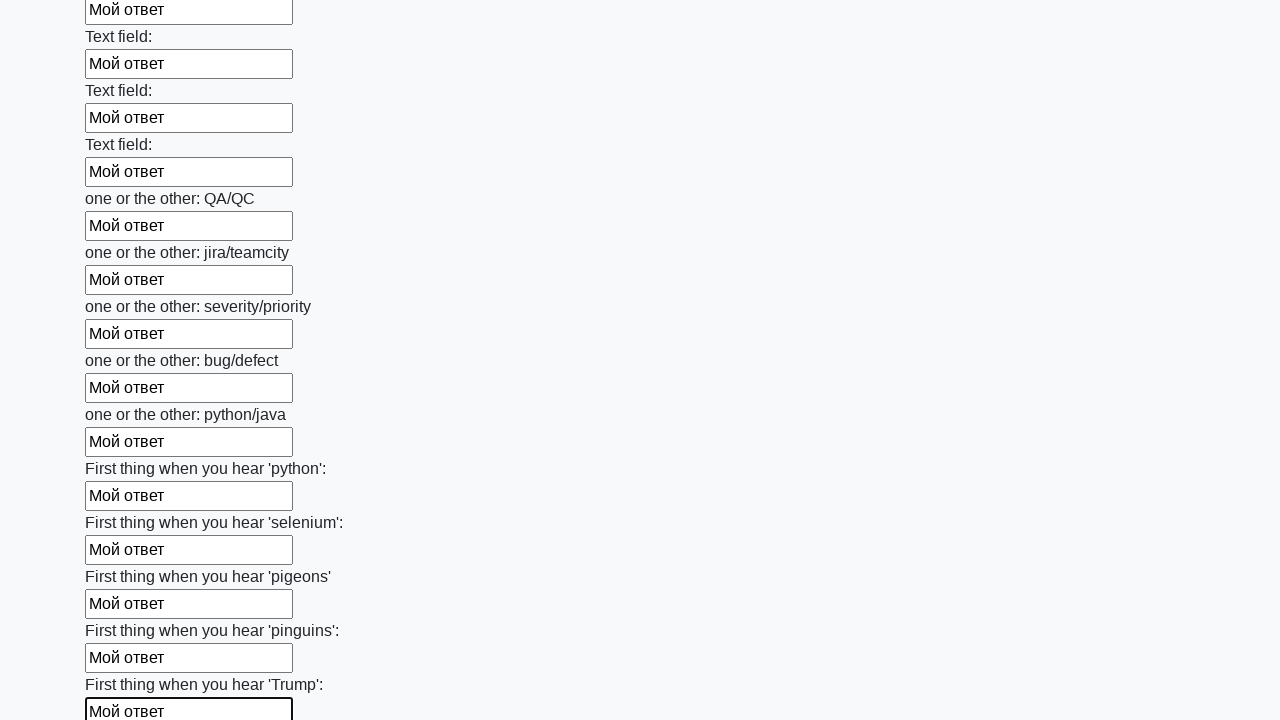

Filled a text input field with 'Мой ответ' on [type='text'] >> nth=97
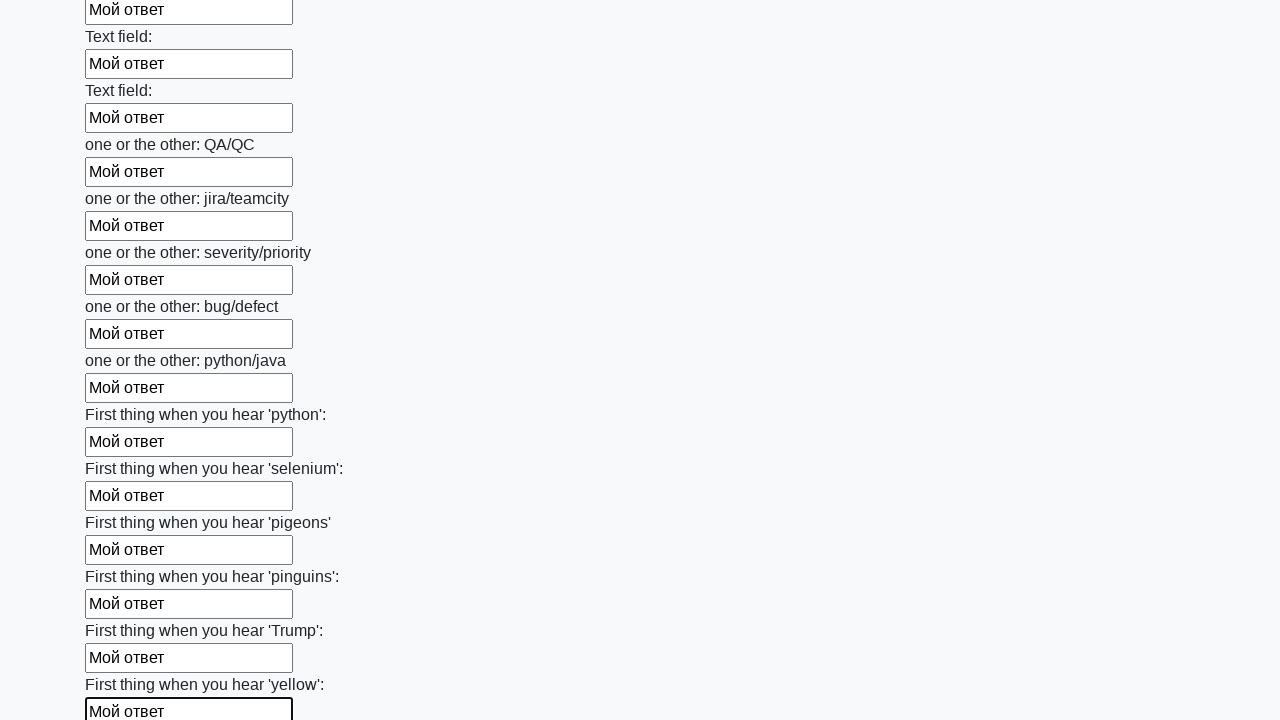

Filled a text input field with 'Мой ответ' on [type='text'] >> nth=98
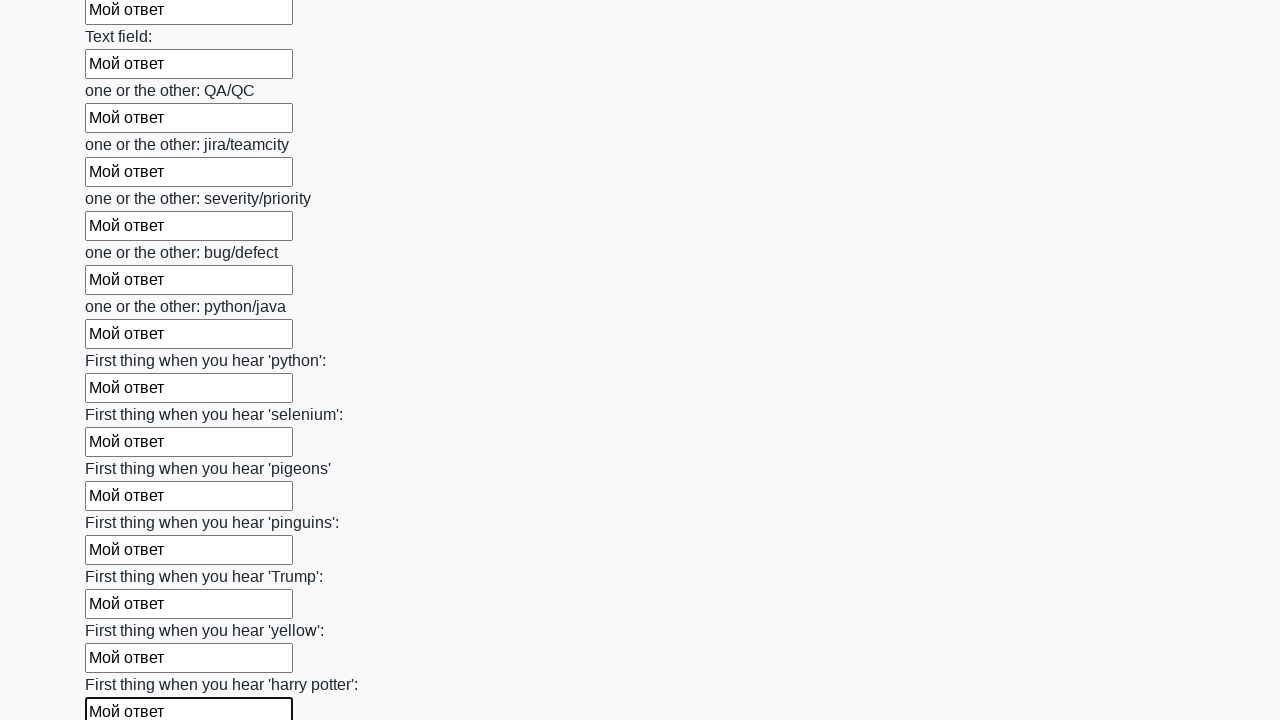

Filled a text input field with 'Мой ответ' on [type='text'] >> nth=99
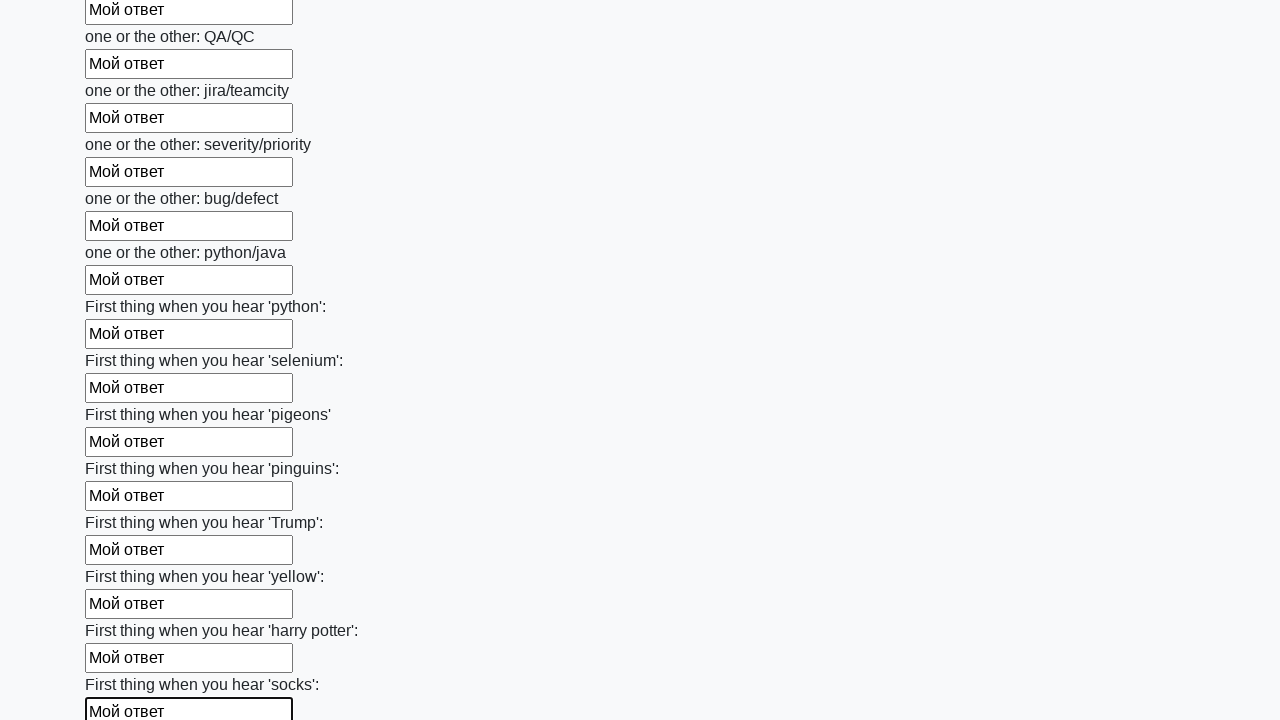

Clicked the submit button at (123, 611) on button.btn
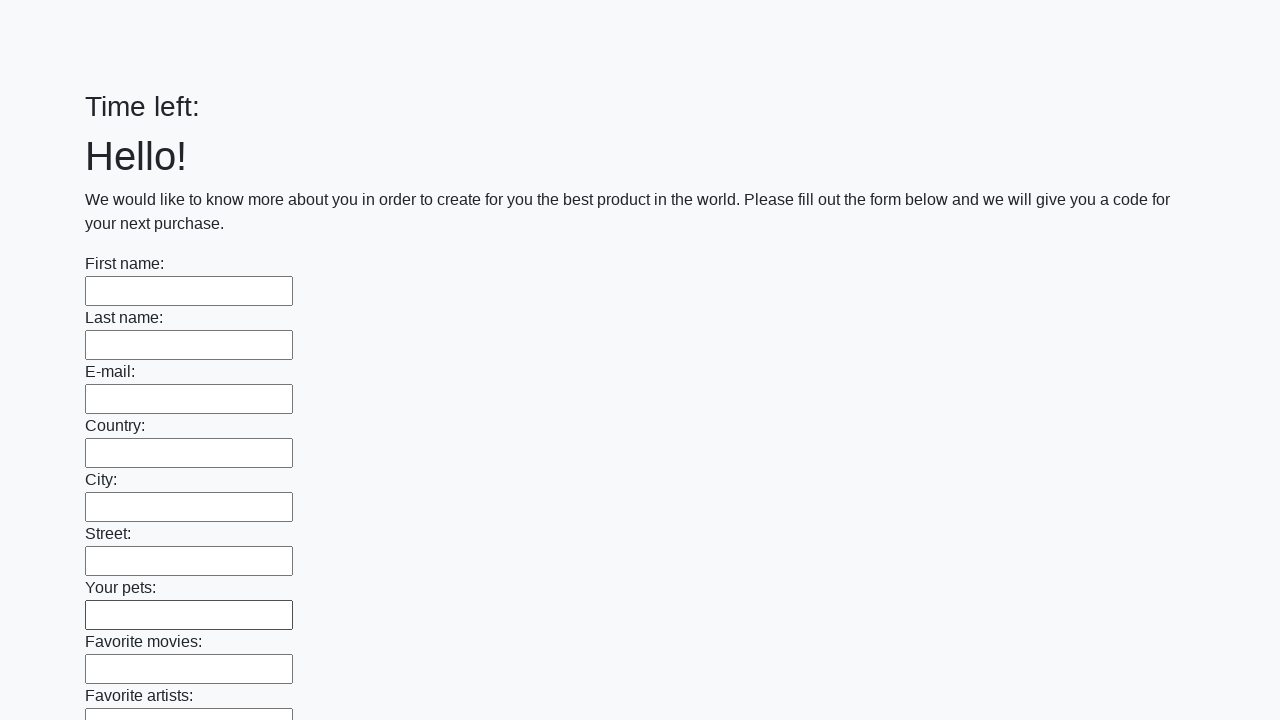

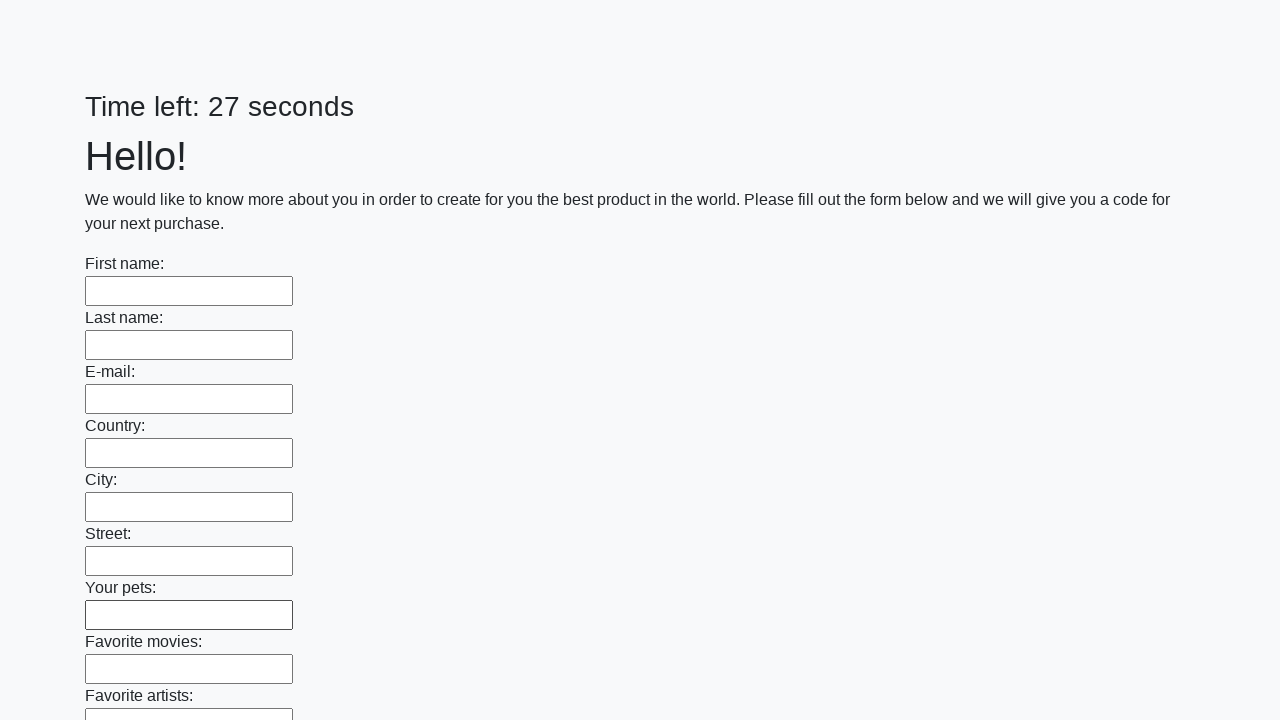